Navigates to Google Doodles search page filtered by pink color and scrolls down until finding and clicking on a specific doodle ("Azah Aziz's 94th Birthday").

Starting URL: https://doodles.google/search/?color_tags=pink

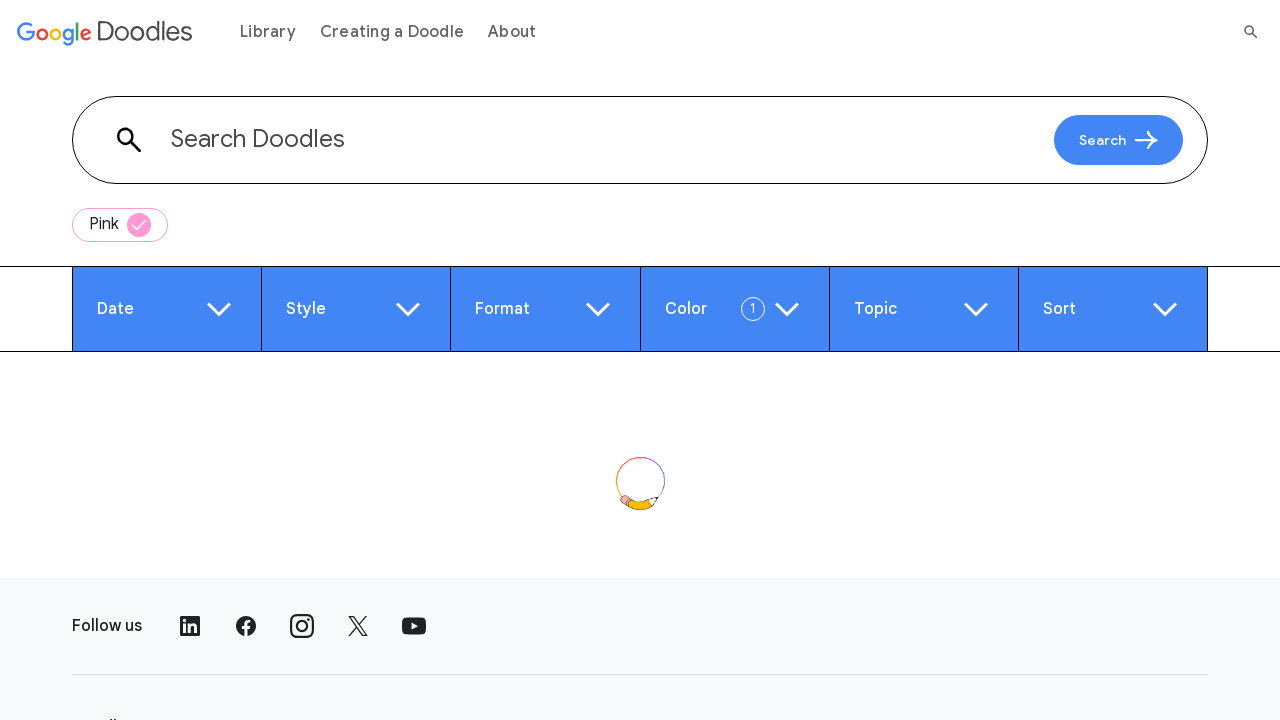

Located doodle element 'Azah Aziz's 94th Birthday'
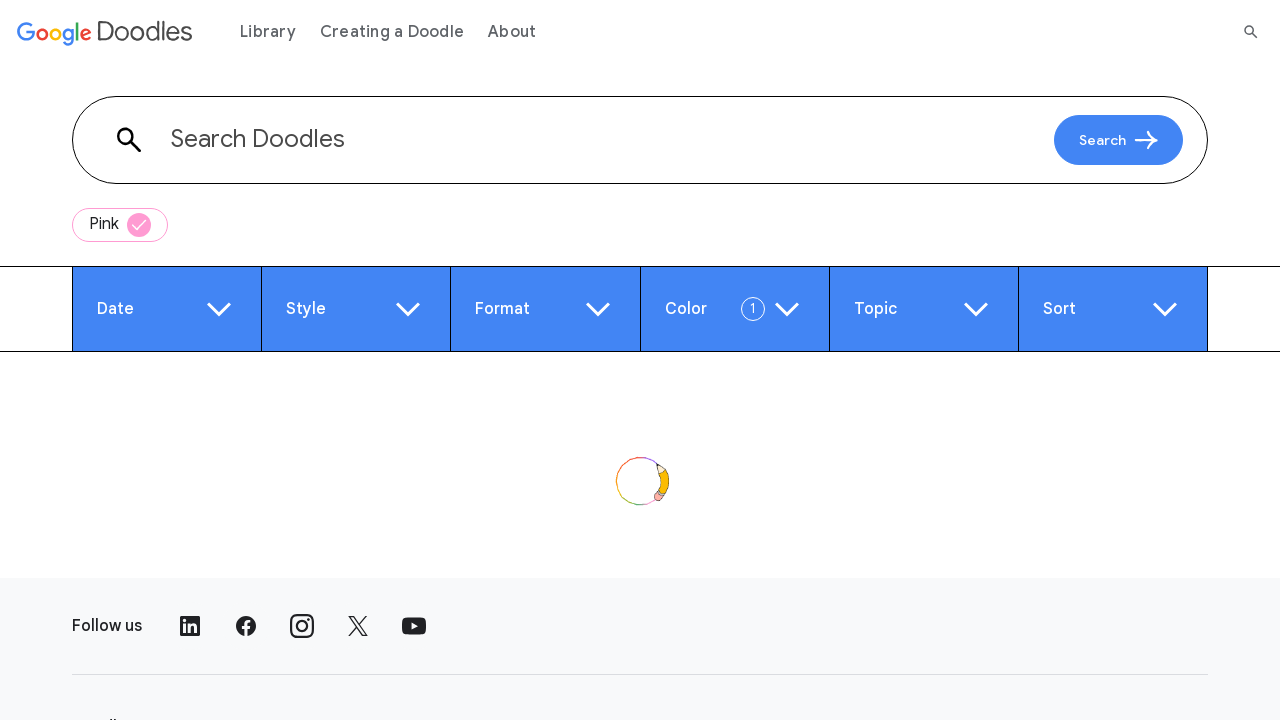

Scrolled down 1000 pixels to look for doodle
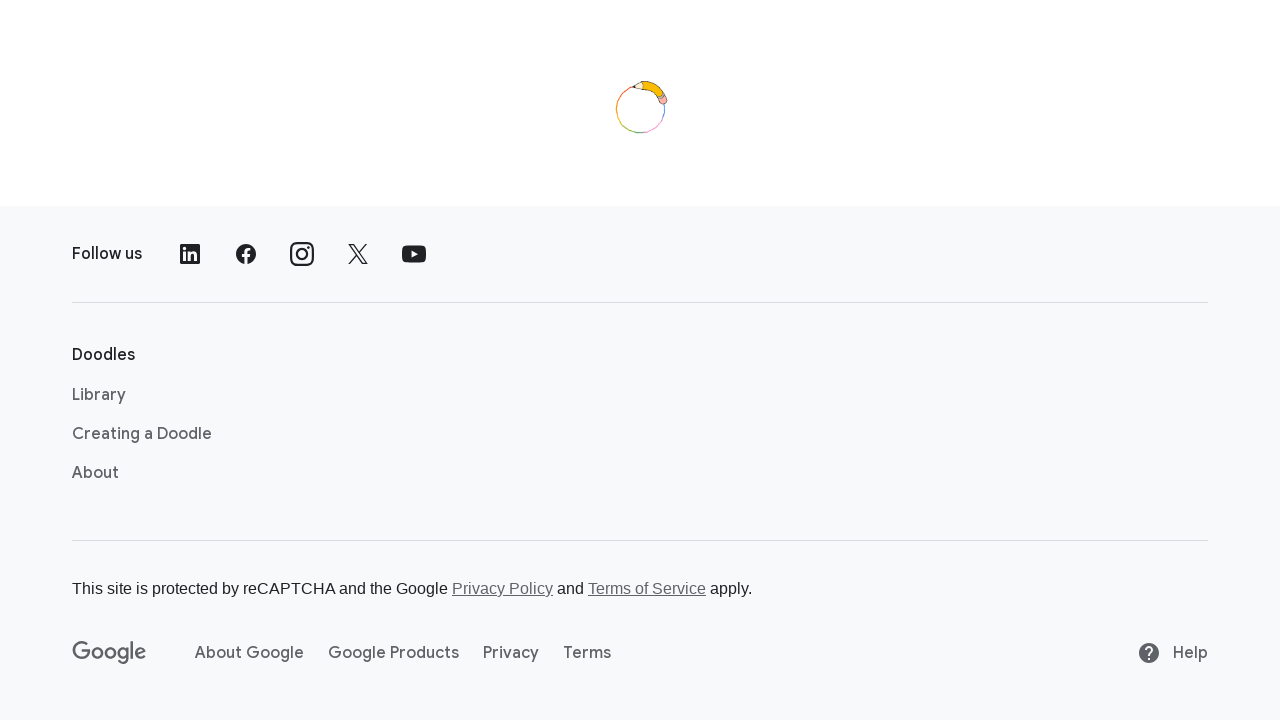

Waited 500ms for content to load
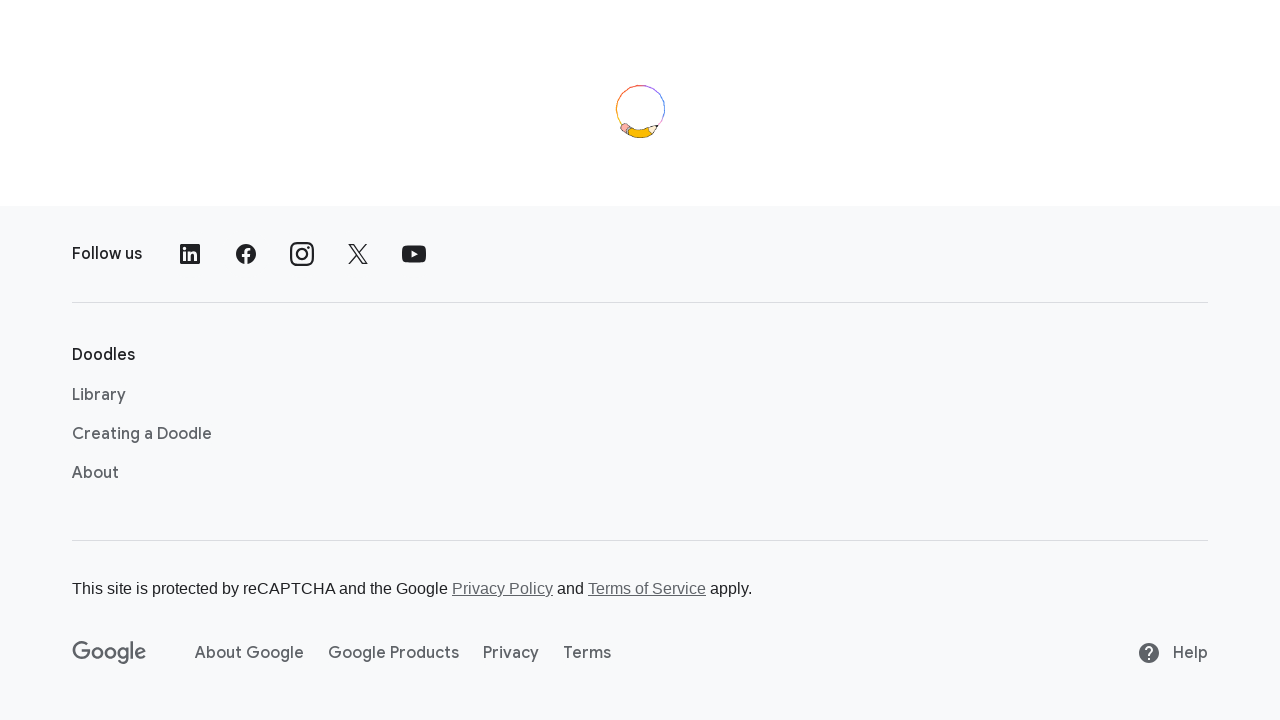

Located doodle element 'Azah Aziz's 94th Birthday'
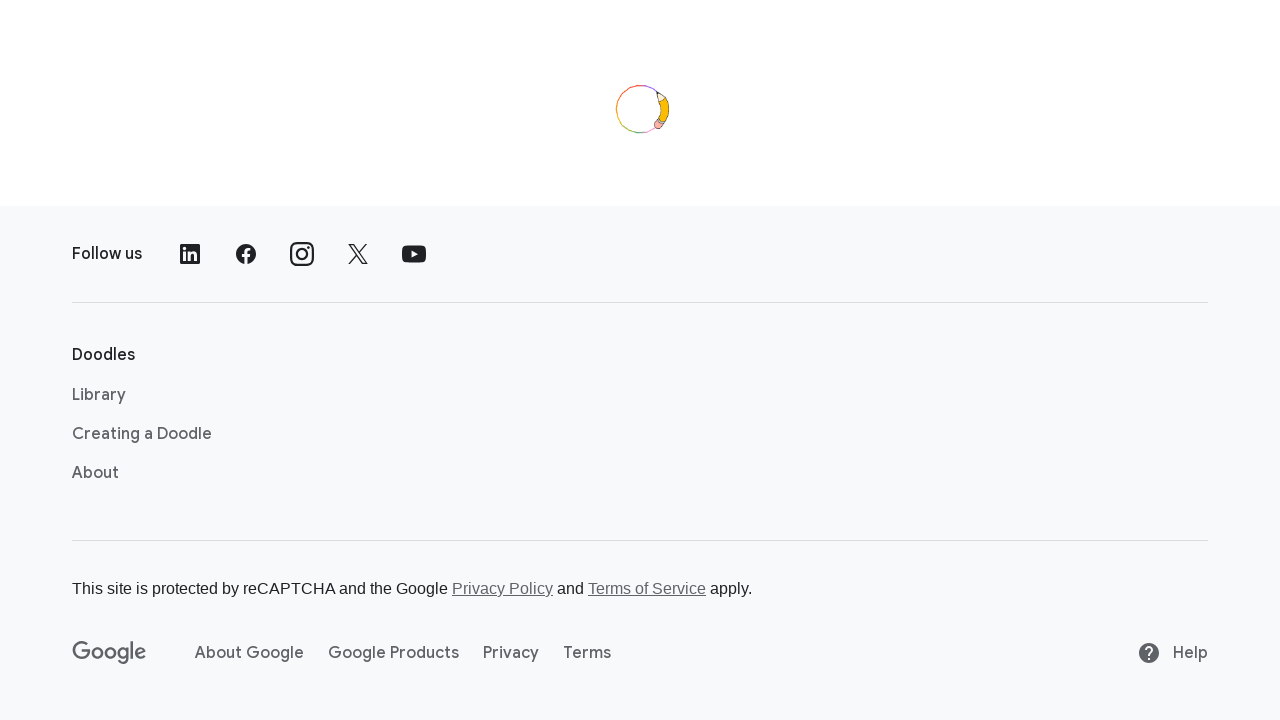

Scrolled down 1000 pixels to look for doodle
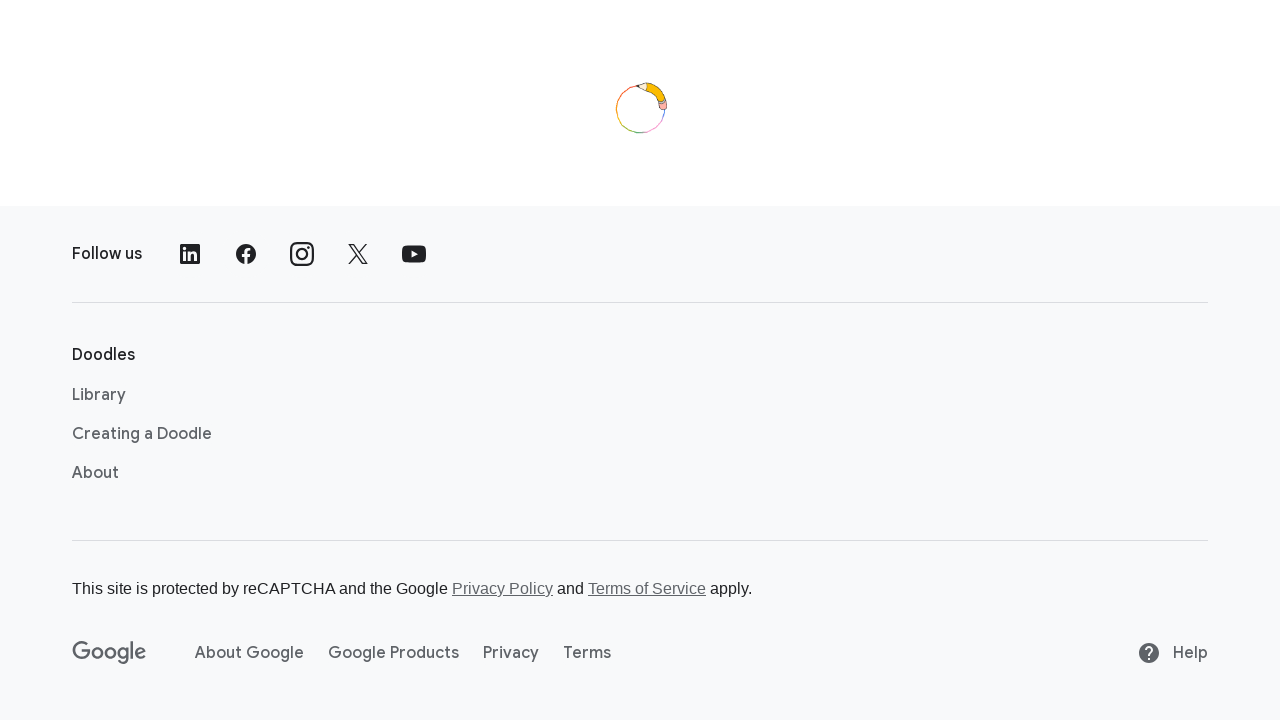

Waited 500ms for content to load
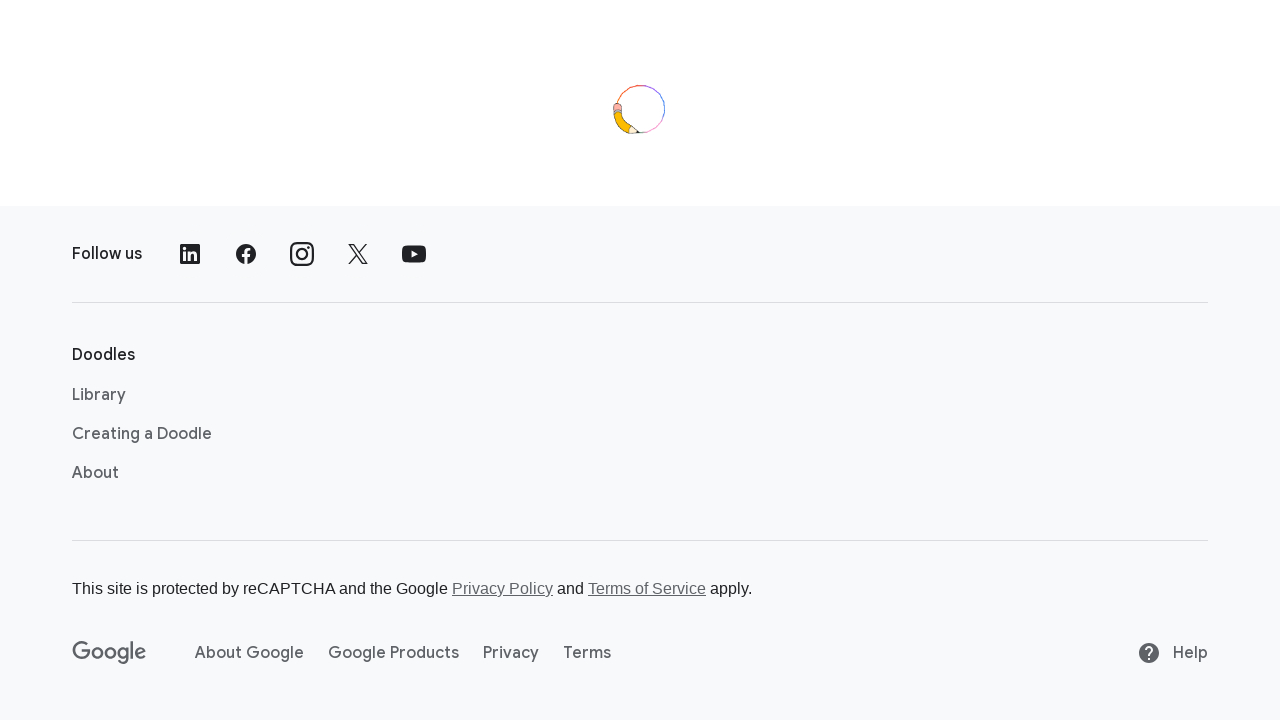

Located doodle element 'Azah Aziz's 94th Birthday'
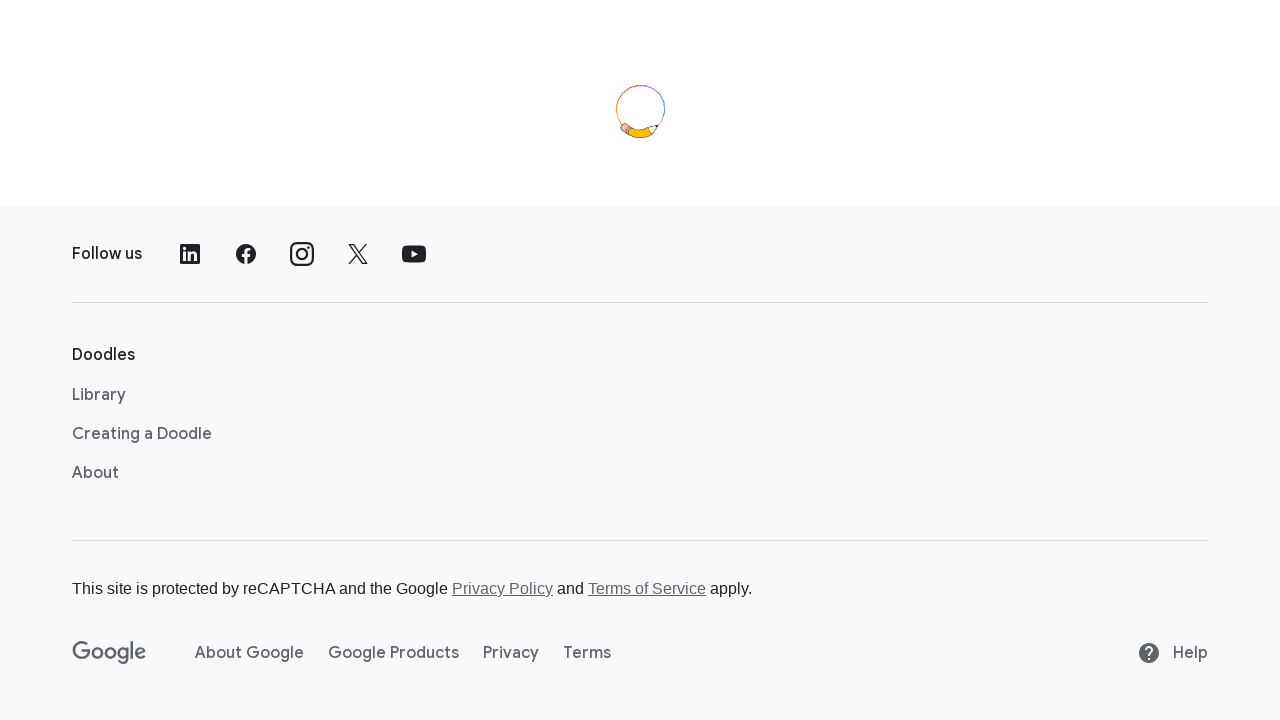

Scrolled down 1000 pixels to look for doodle
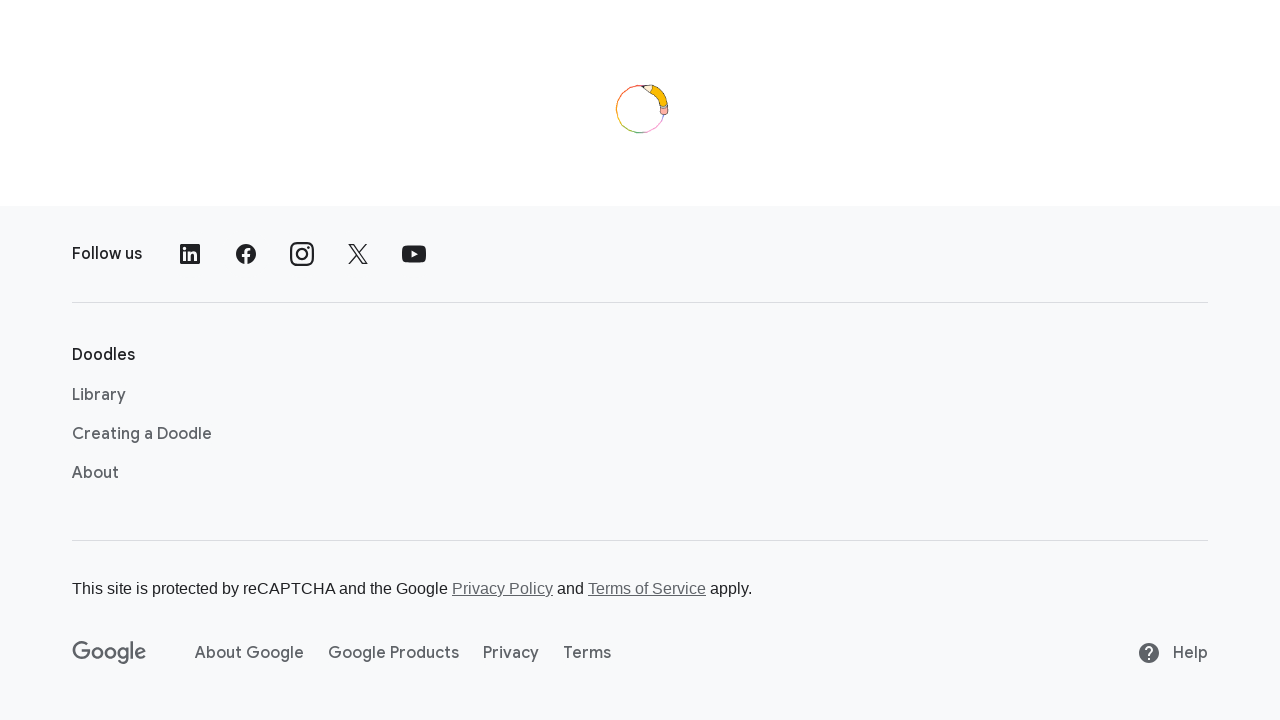

Waited 500ms for content to load
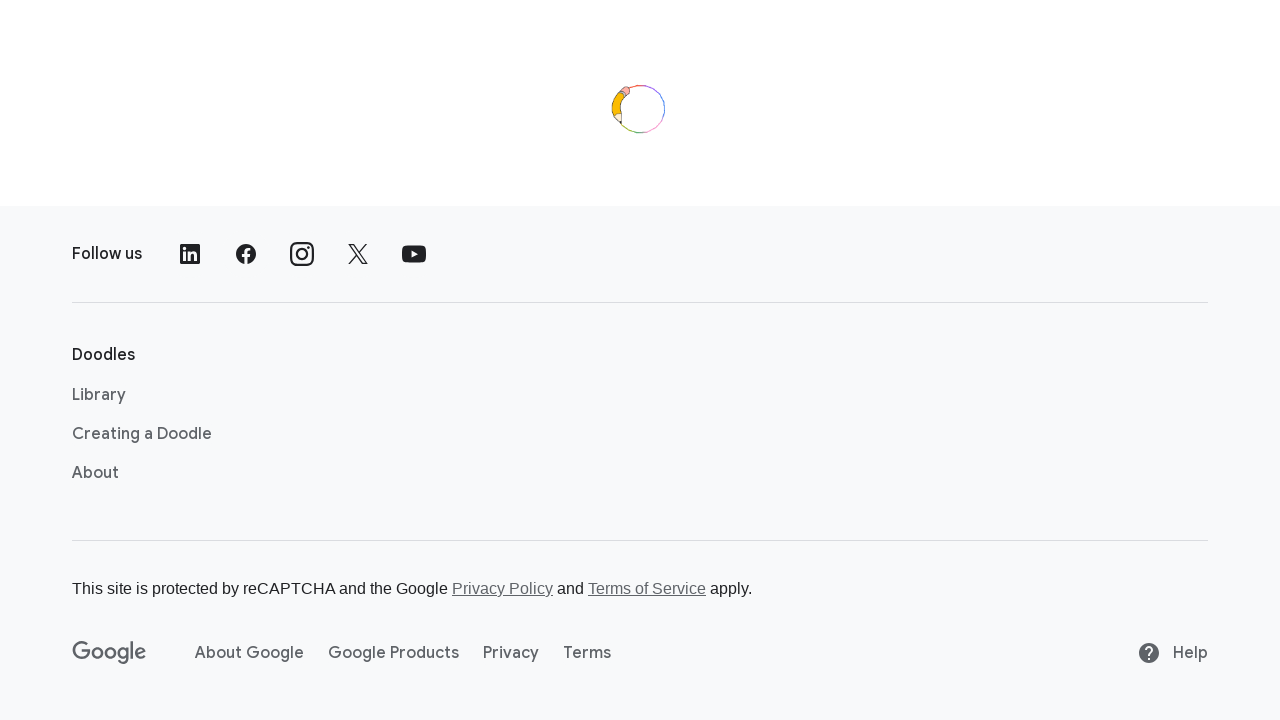

Located doodle element 'Azah Aziz's 94th Birthday'
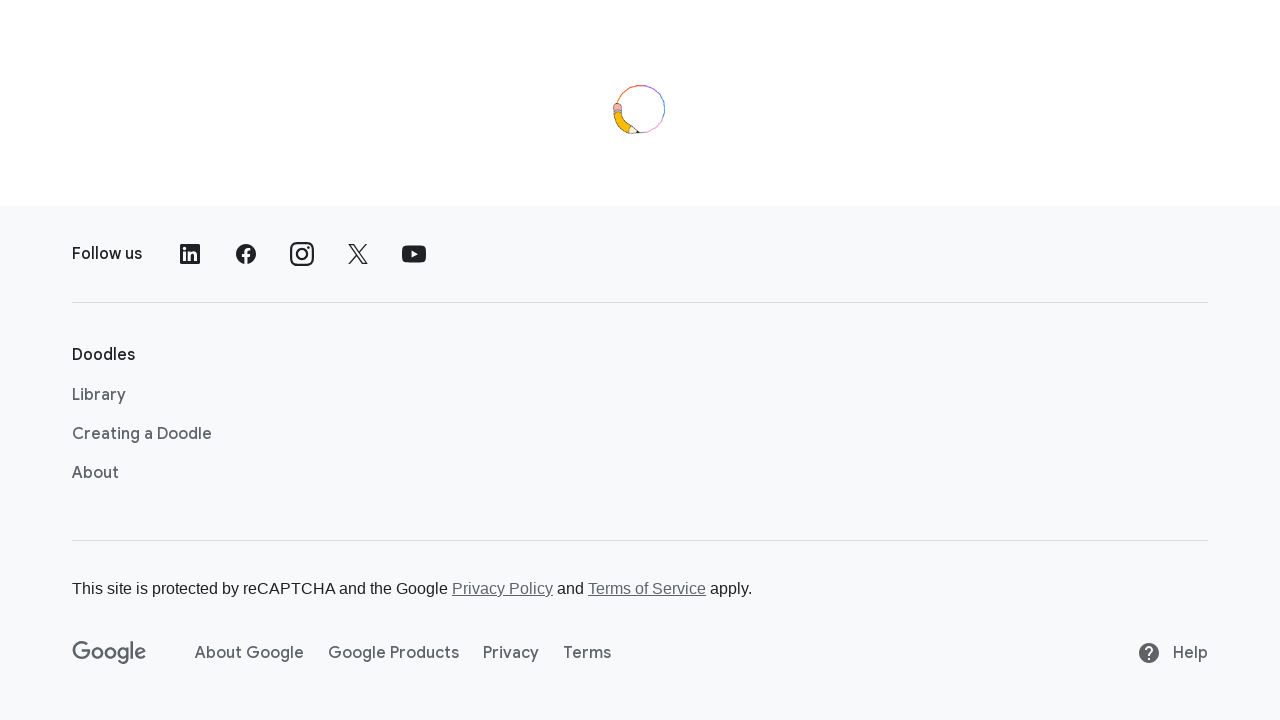

Scrolled down 1000 pixels to look for doodle
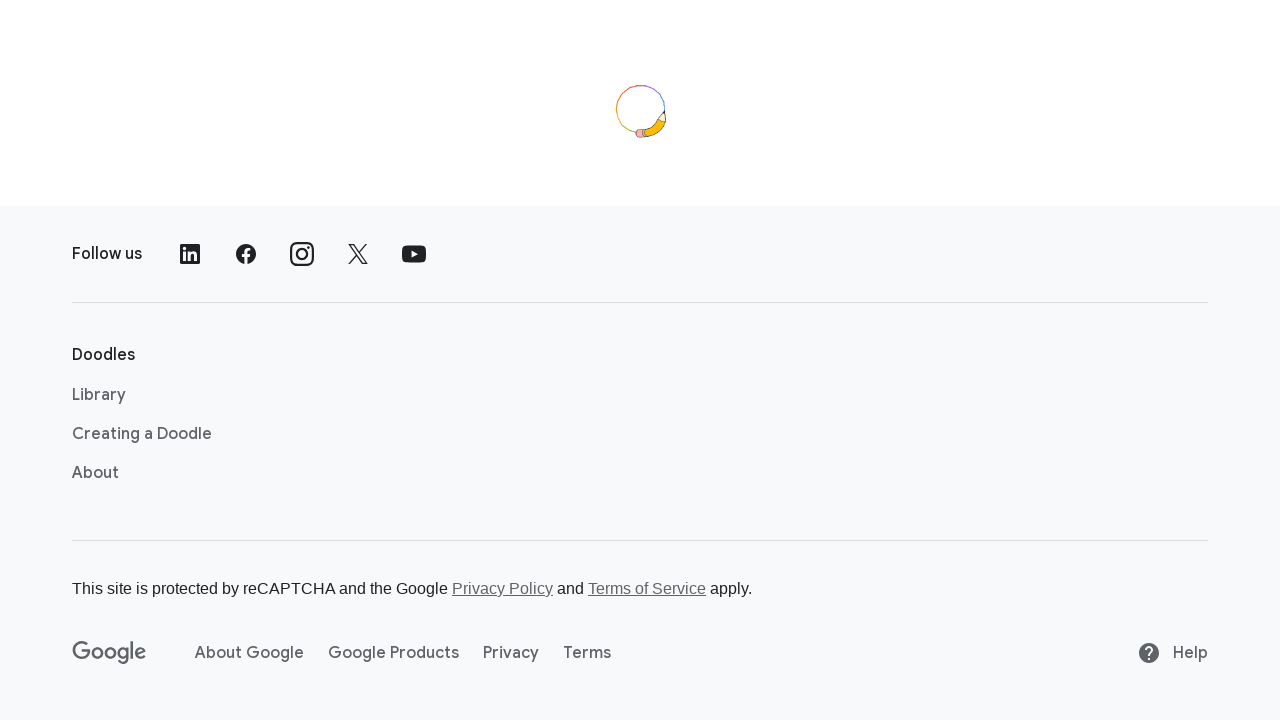

Waited 500ms for content to load
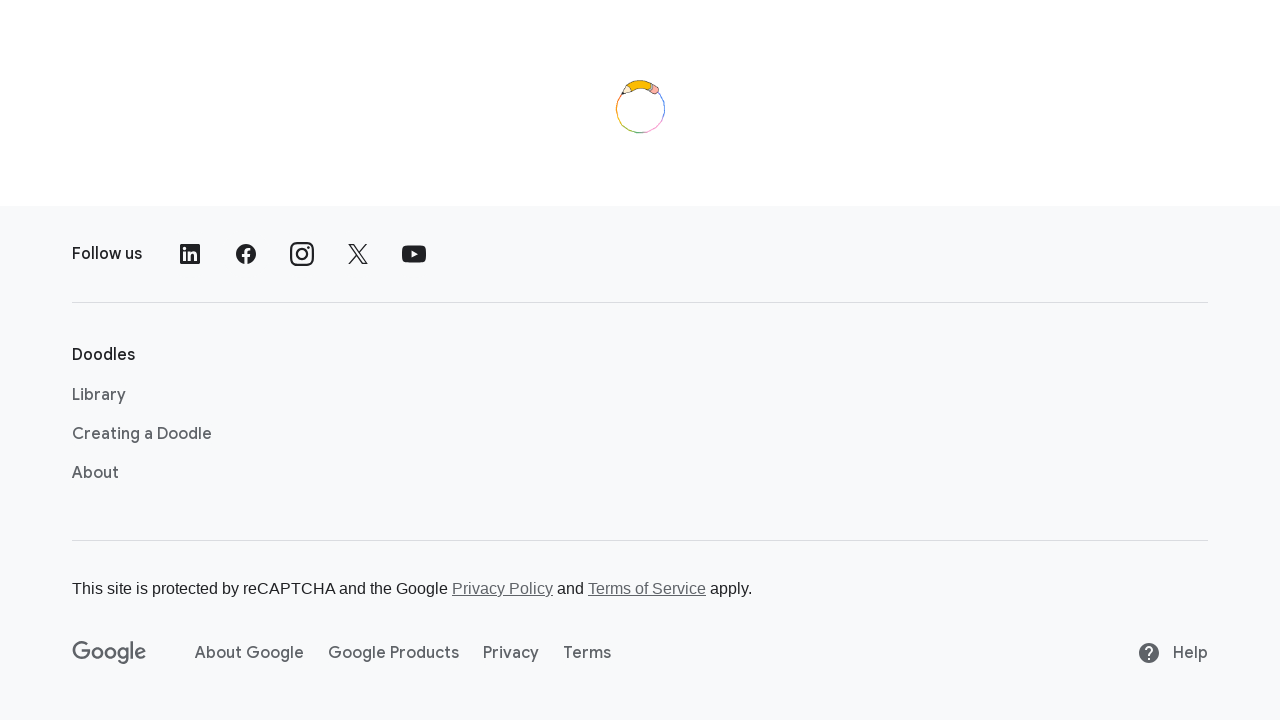

Located doodle element 'Azah Aziz's 94th Birthday'
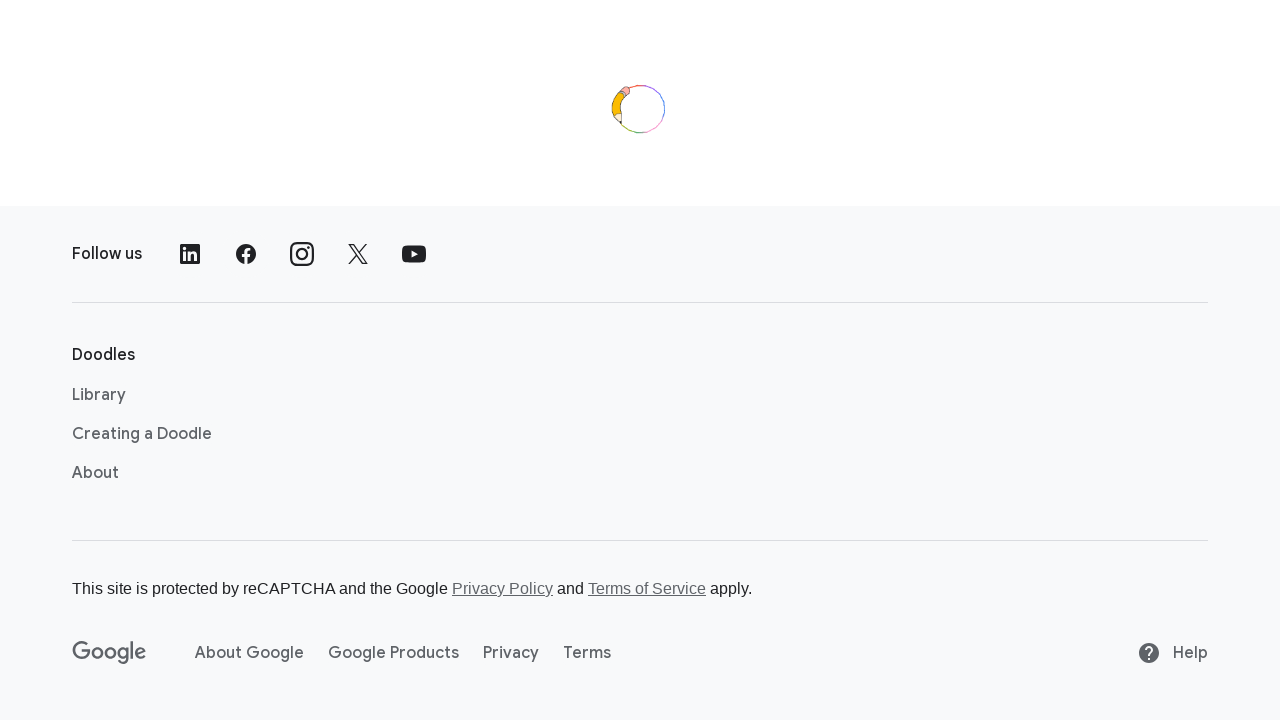

Scrolled down 1000 pixels to look for doodle
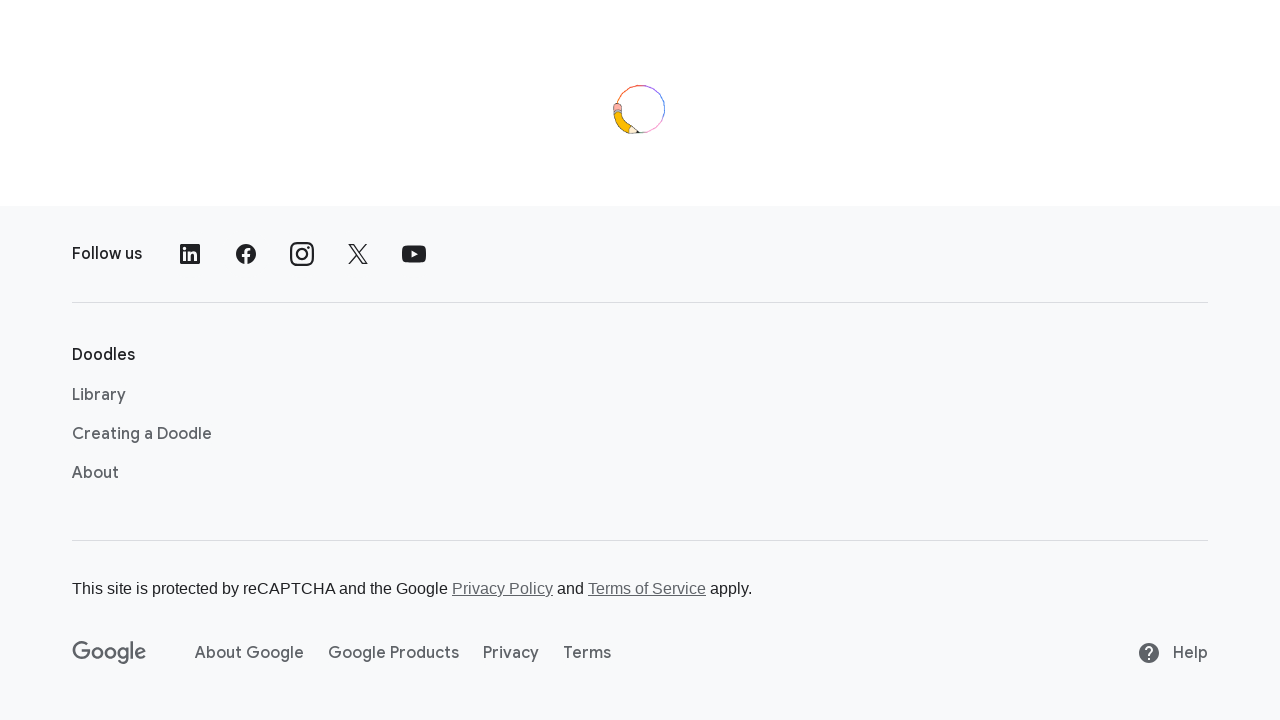

Waited 500ms for content to load
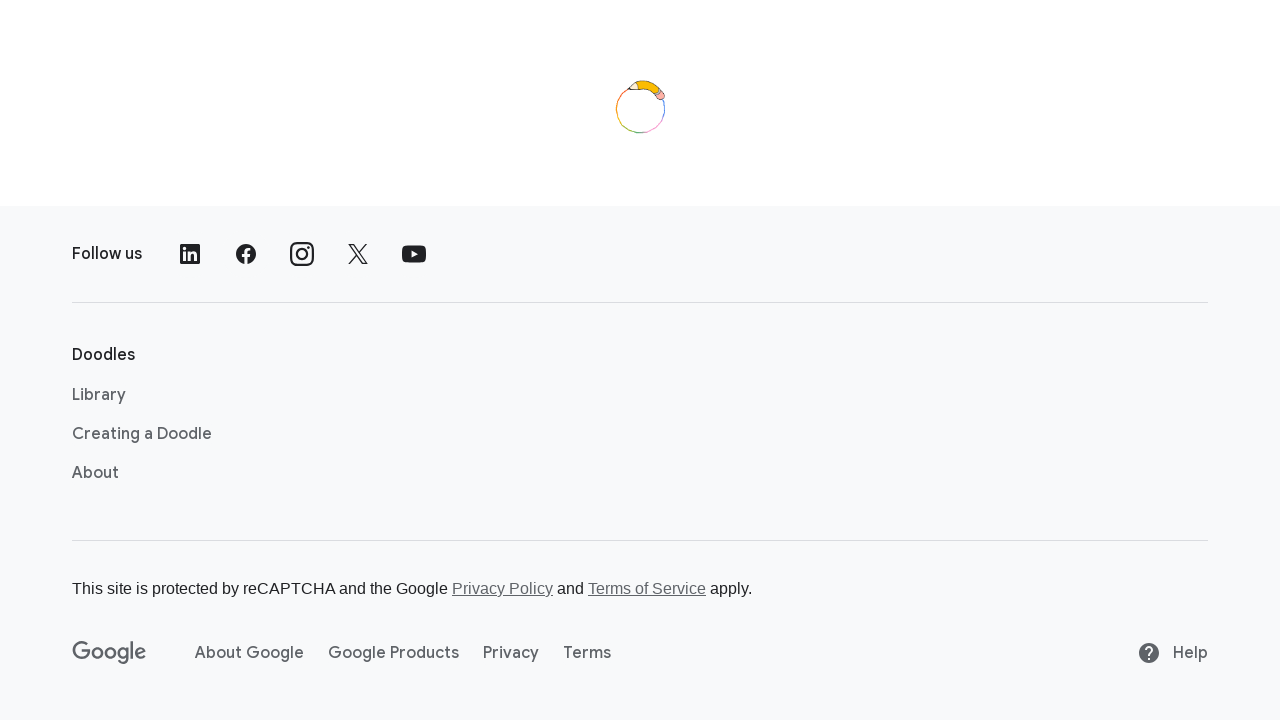

Located doodle element 'Azah Aziz's 94th Birthday'
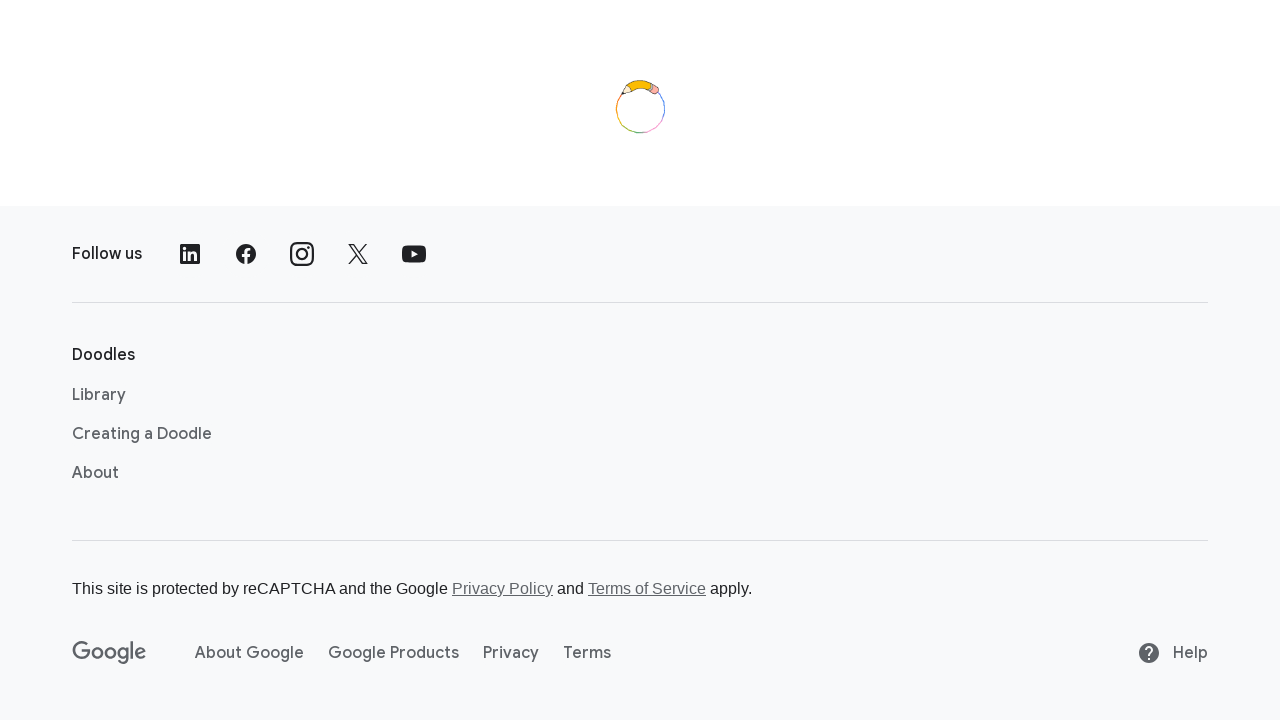

Scrolled down 1000 pixels to look for doodle
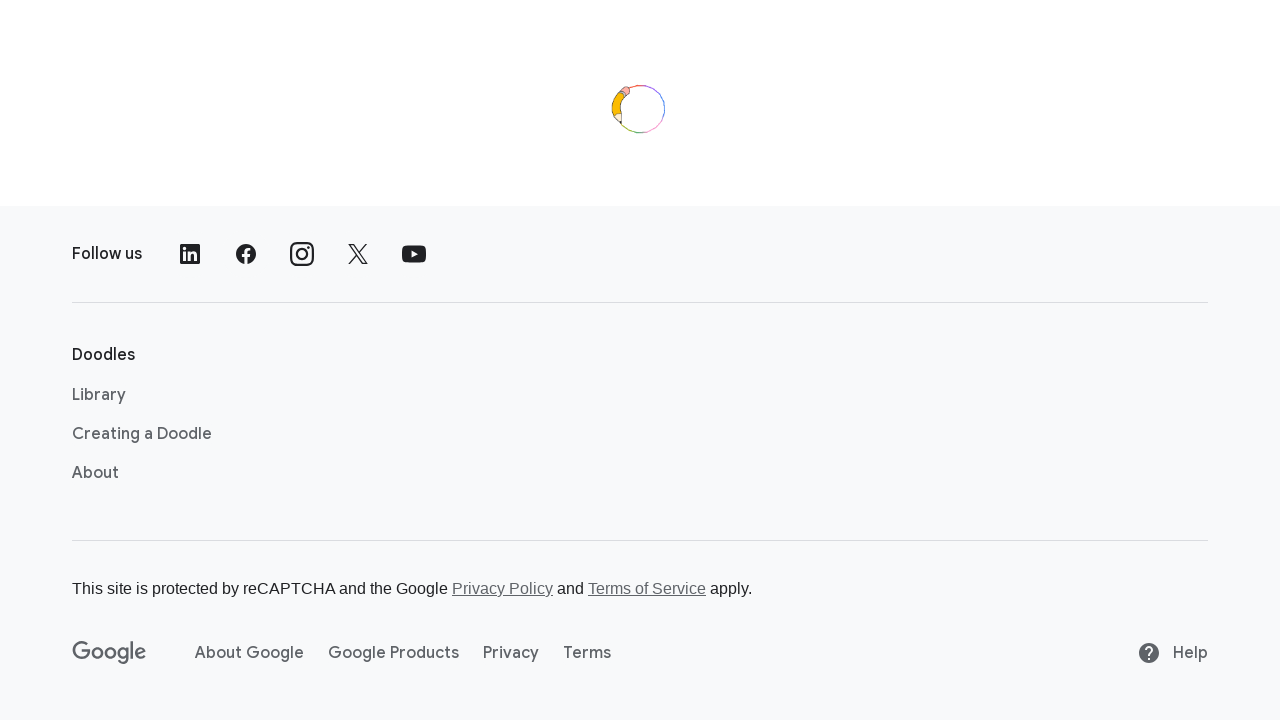

Waited 500ms for content to load
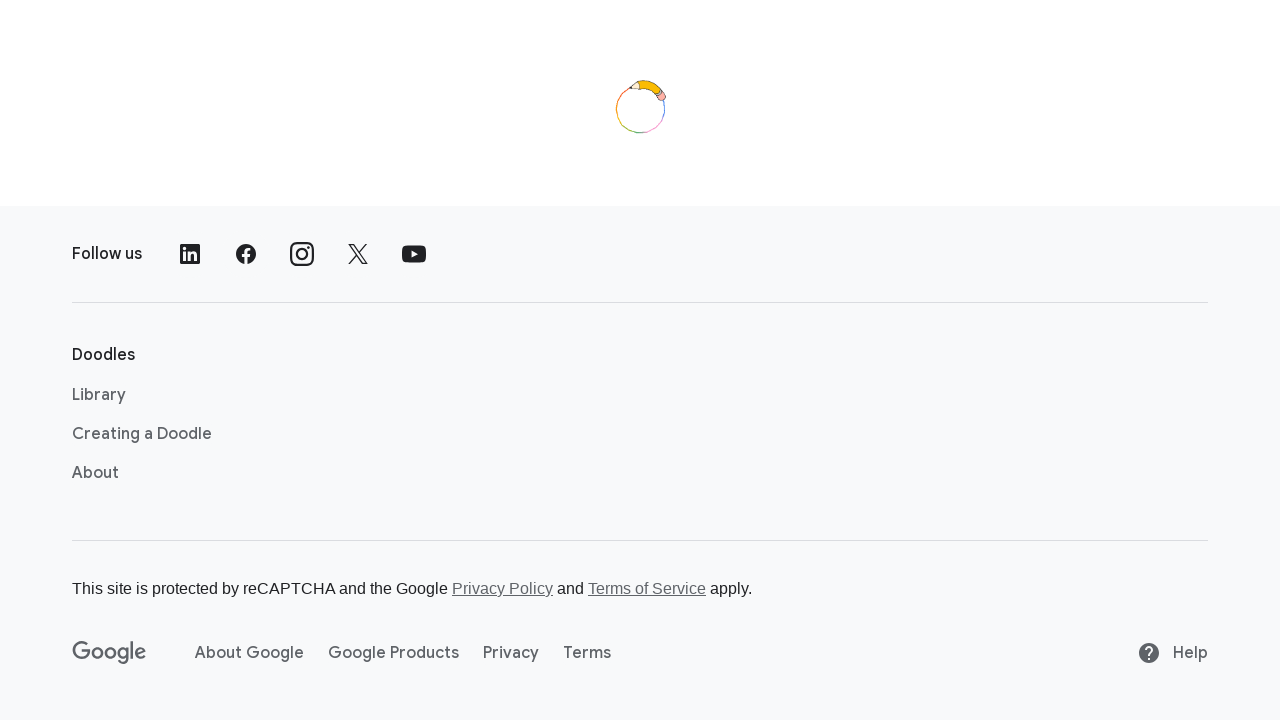

Located doodle element 'Azah Aziz's 94th Birthday'
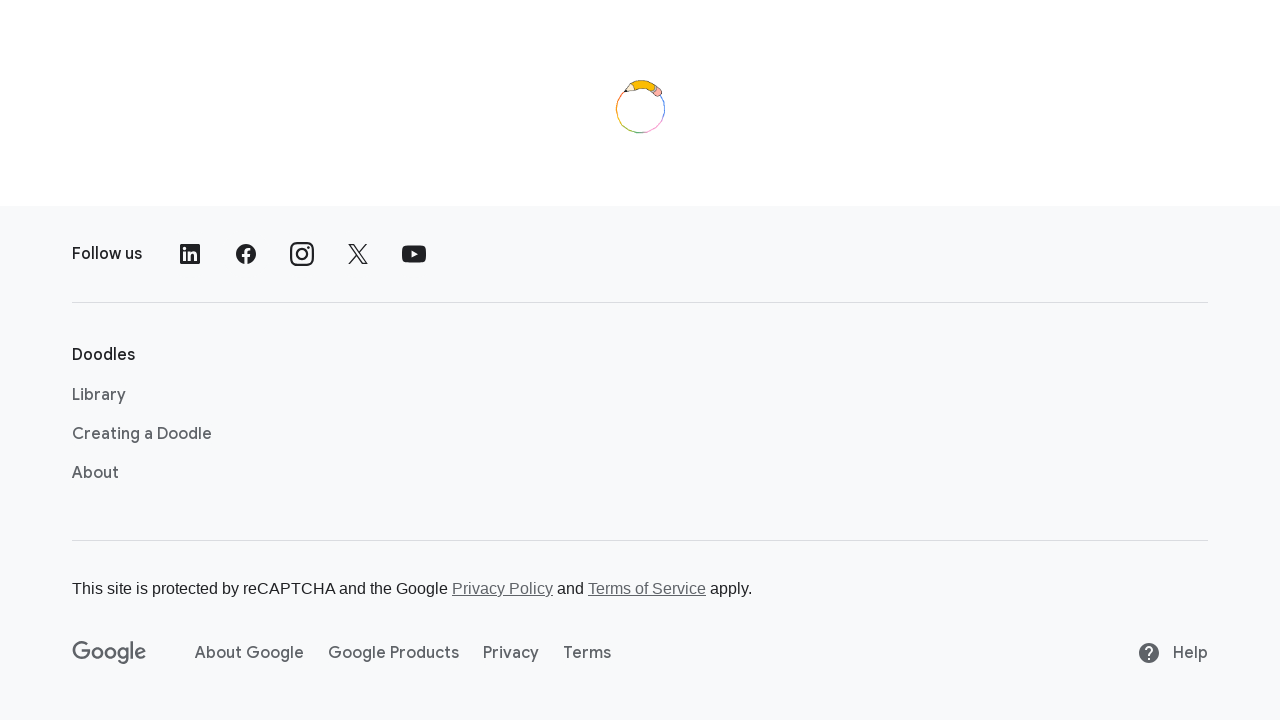

Scrolled down 1000 pixels to look for doodle
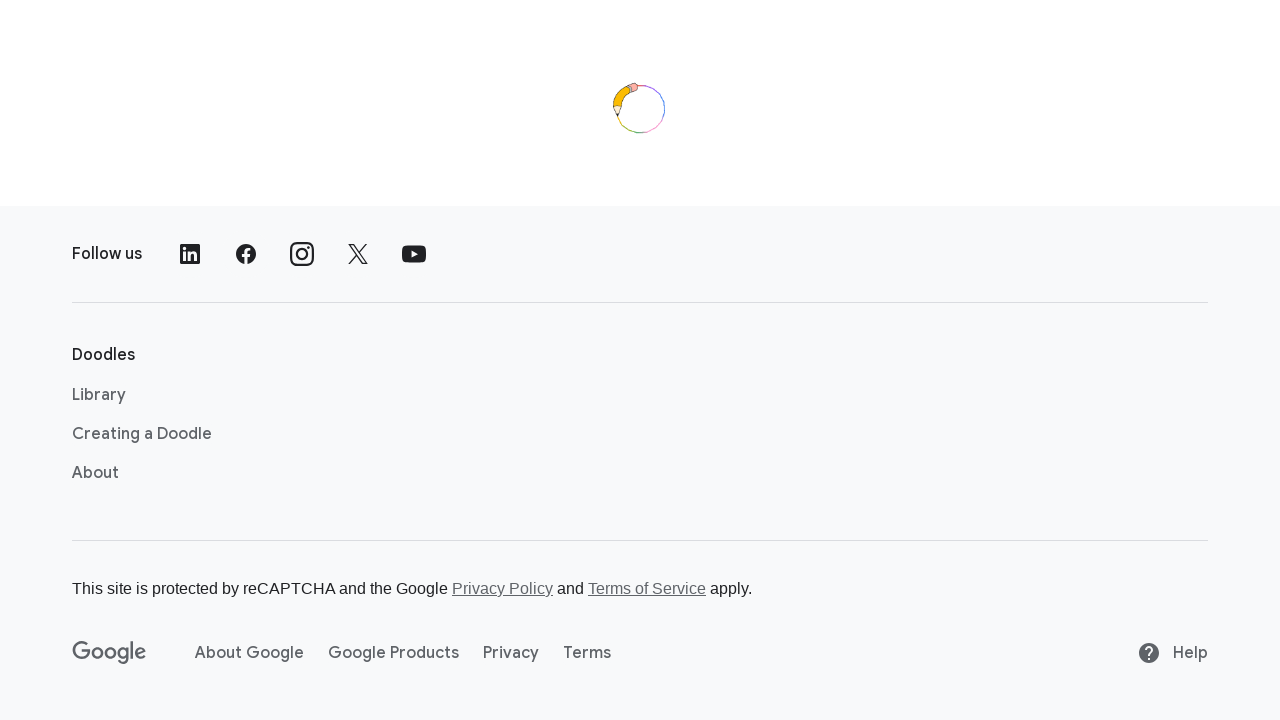

Waited 500ms for content to load
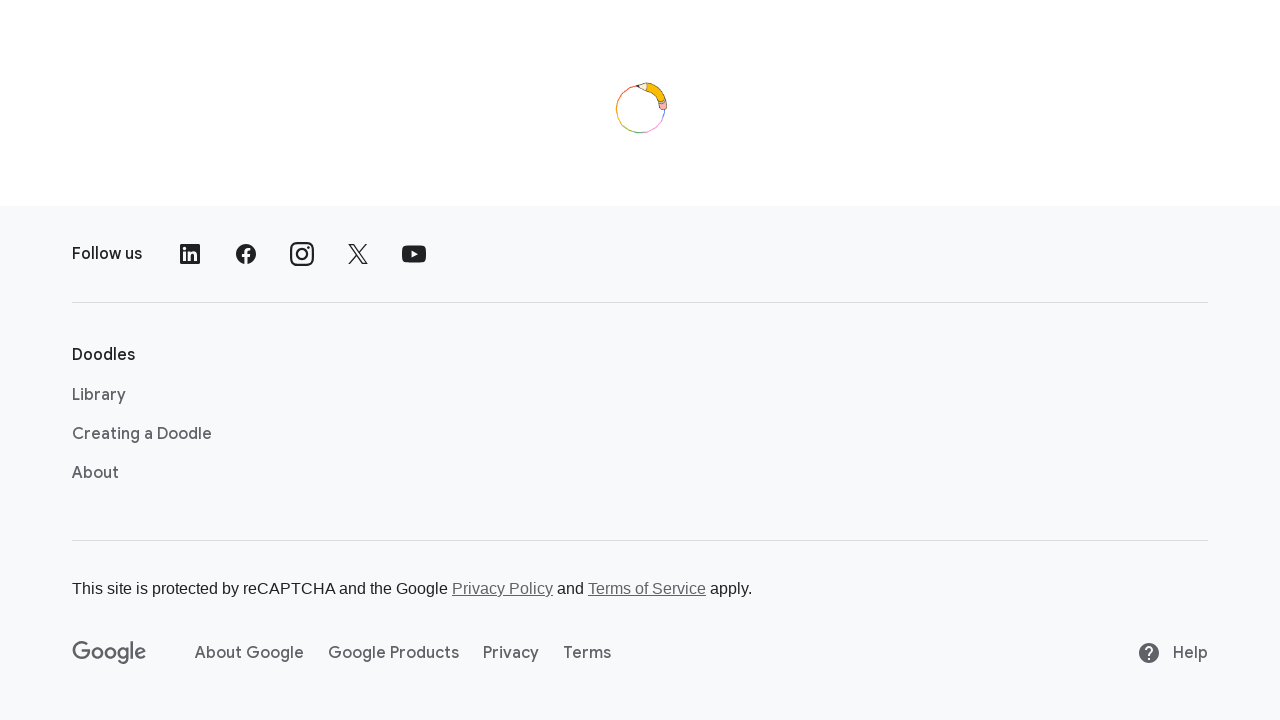

Located doodle element 'Azah Aziz's 94th Birthday'
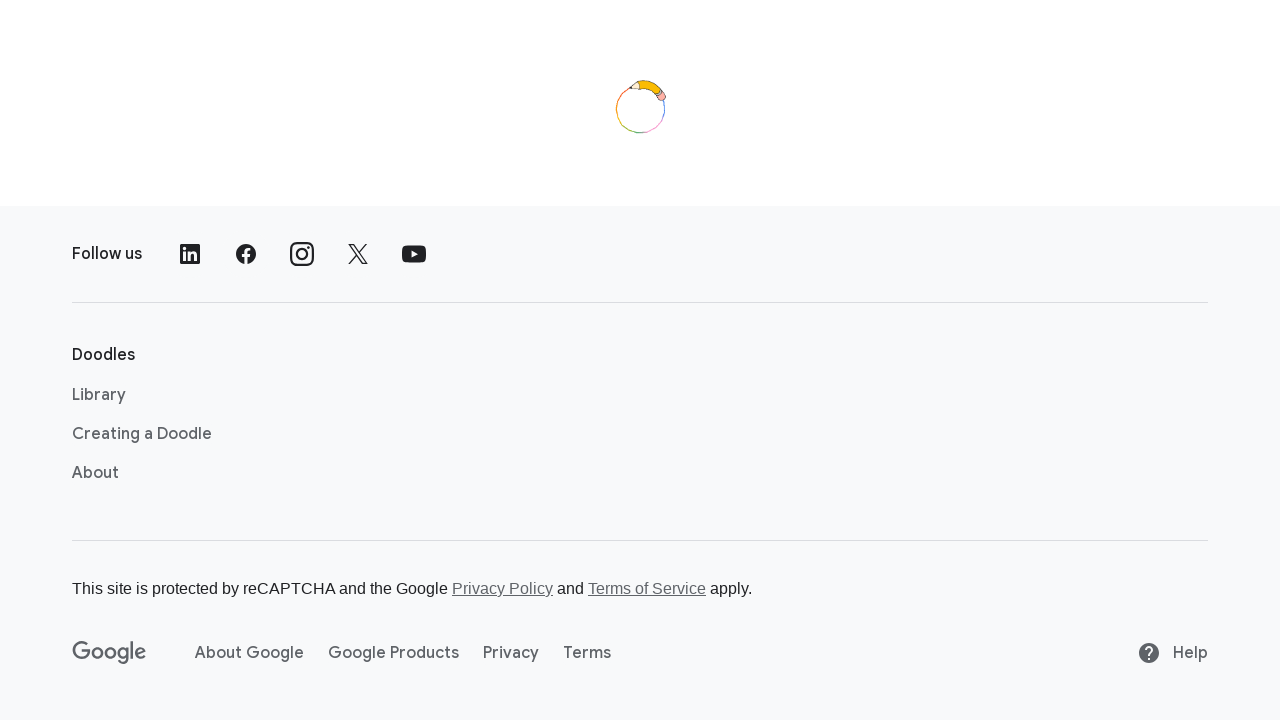

Scrolled down 1000 pixels to look for doodle
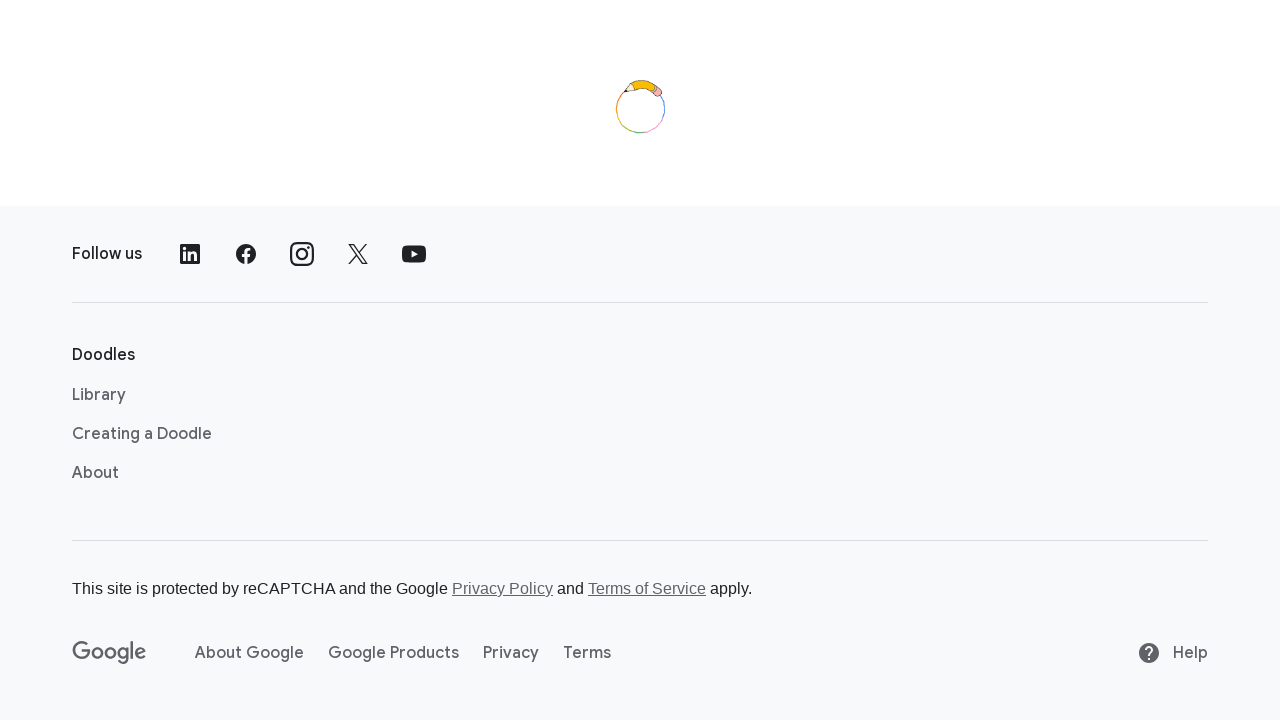

Waited 500ms for content to load
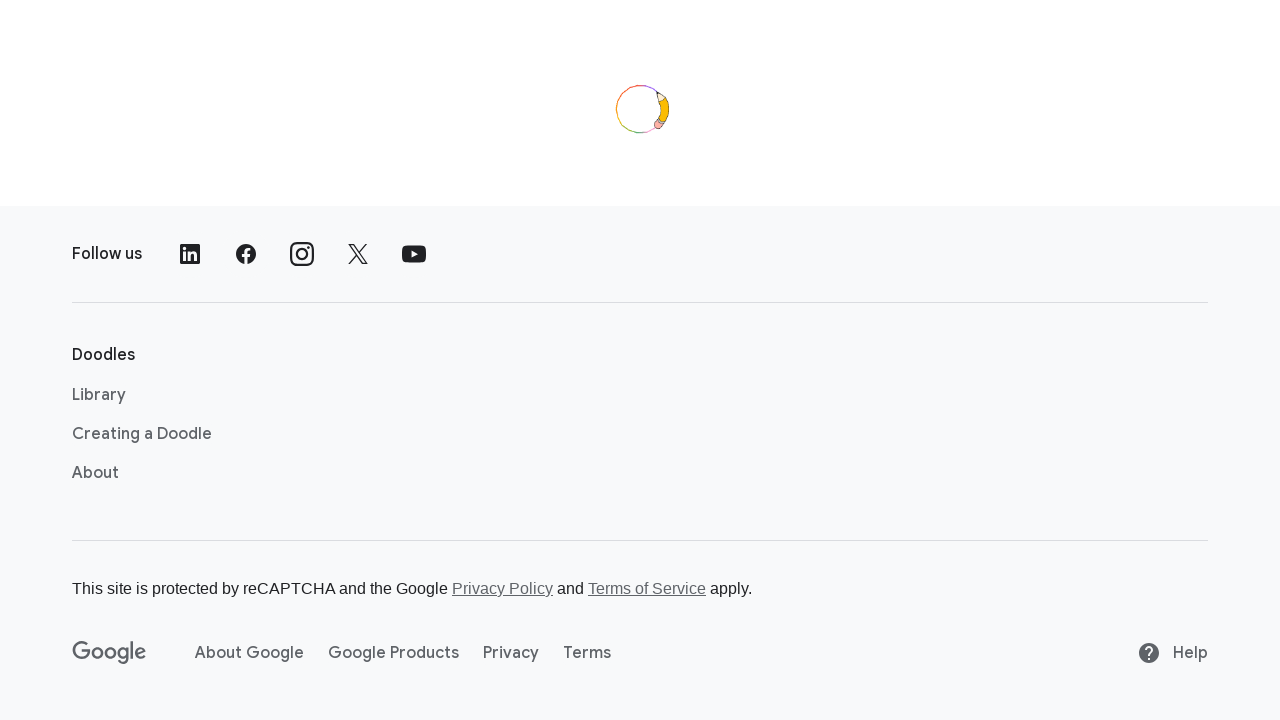

Located doodle element 'Azah Aziz's 94th Birthday'
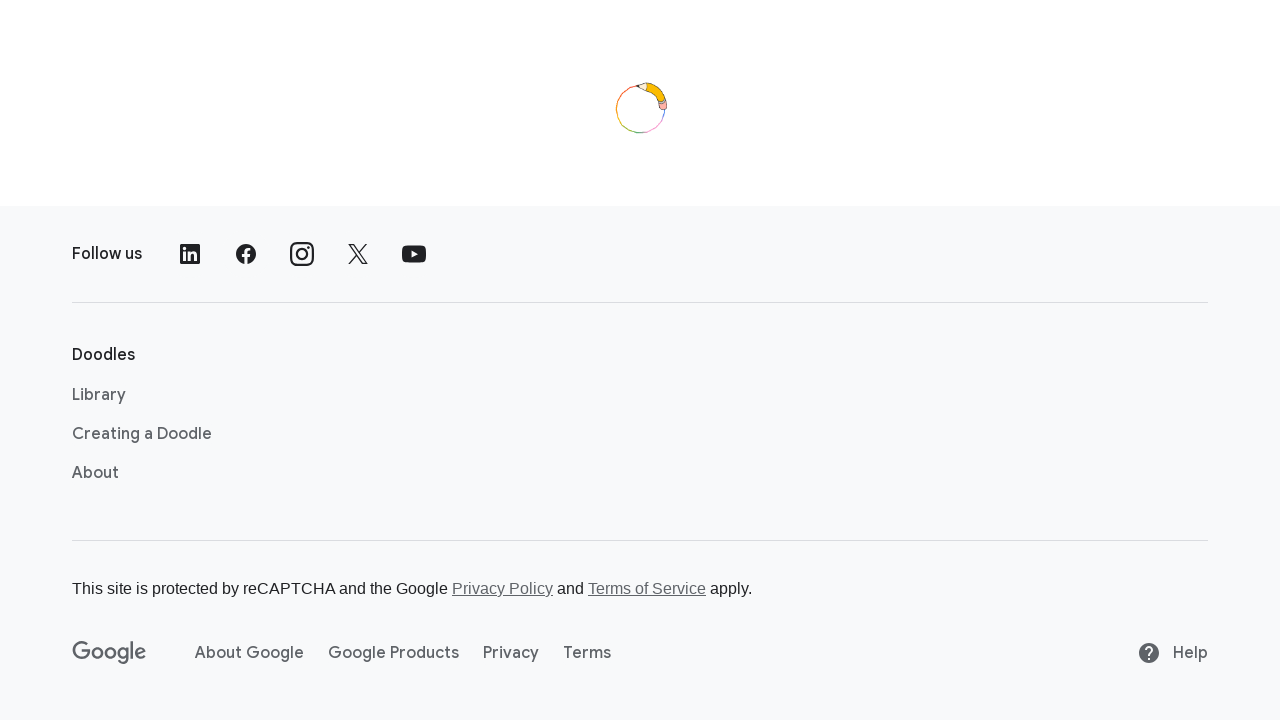

Scrolled down 1000 pixels to look for doodle
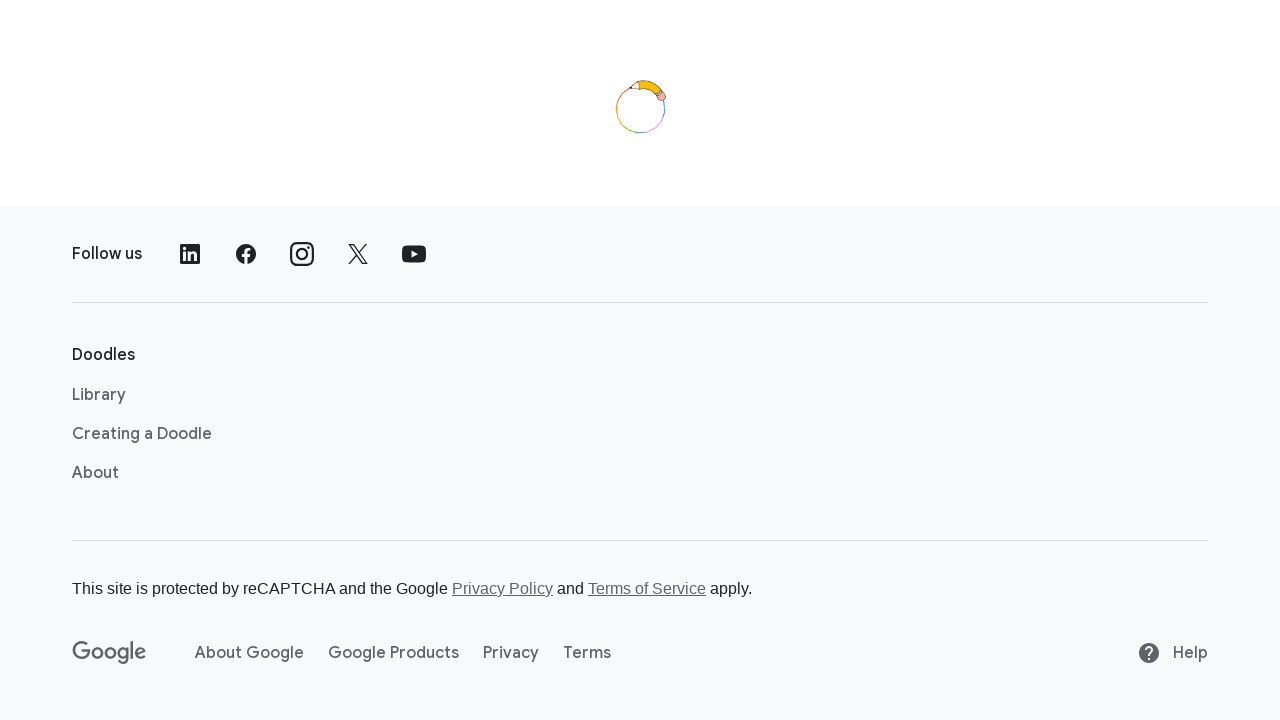

Waited 500ms for content to load
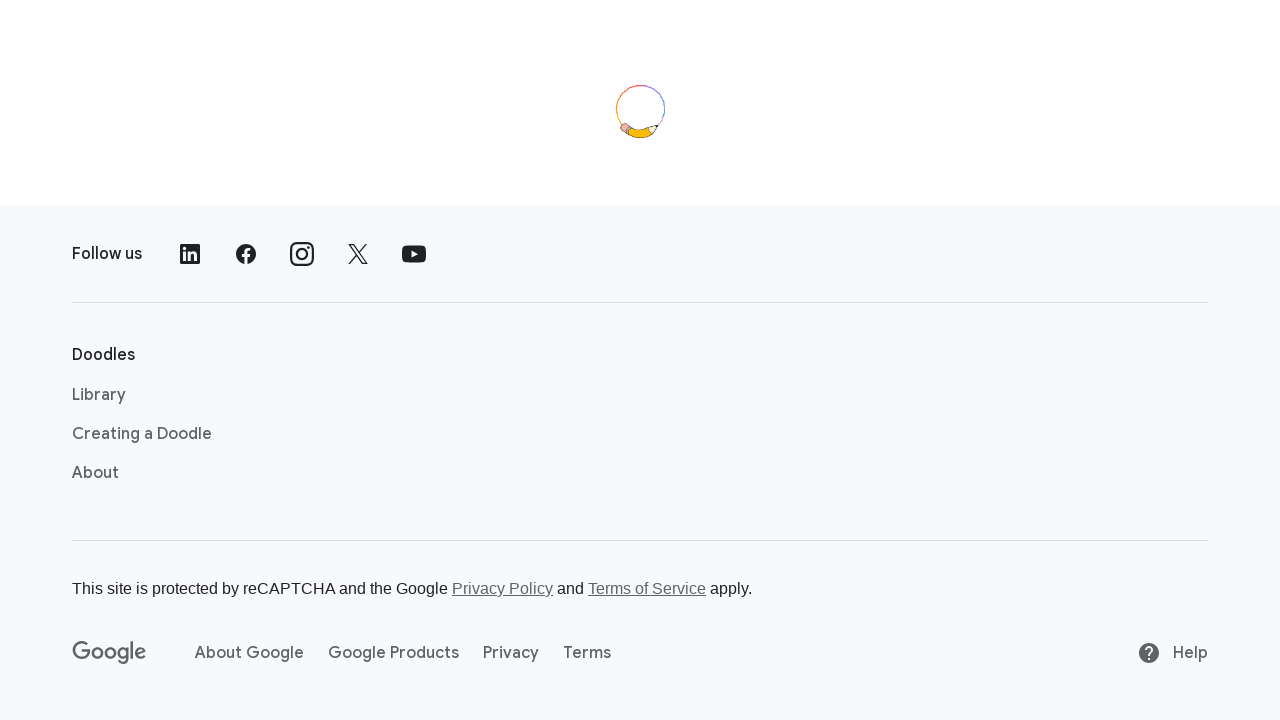

Located doodle element 'Azah Aziz's 94th Birthday'
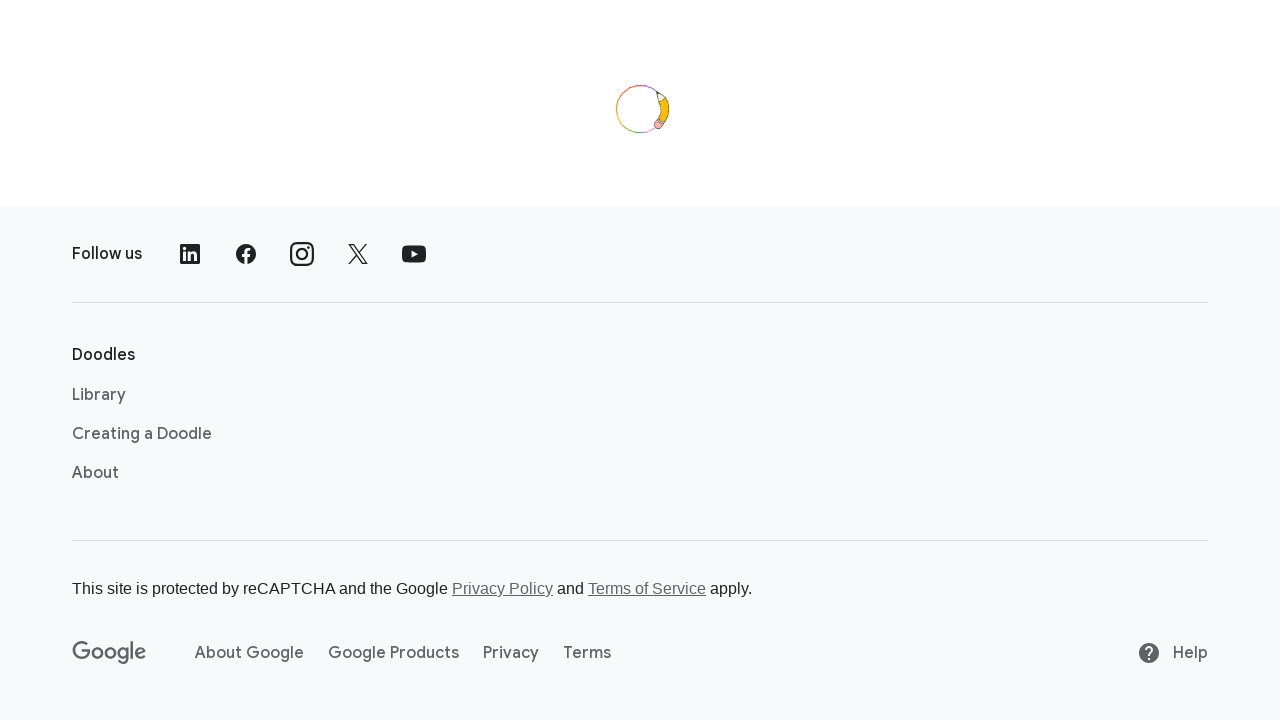

Scrolled down 1000 pixels to look for doodle
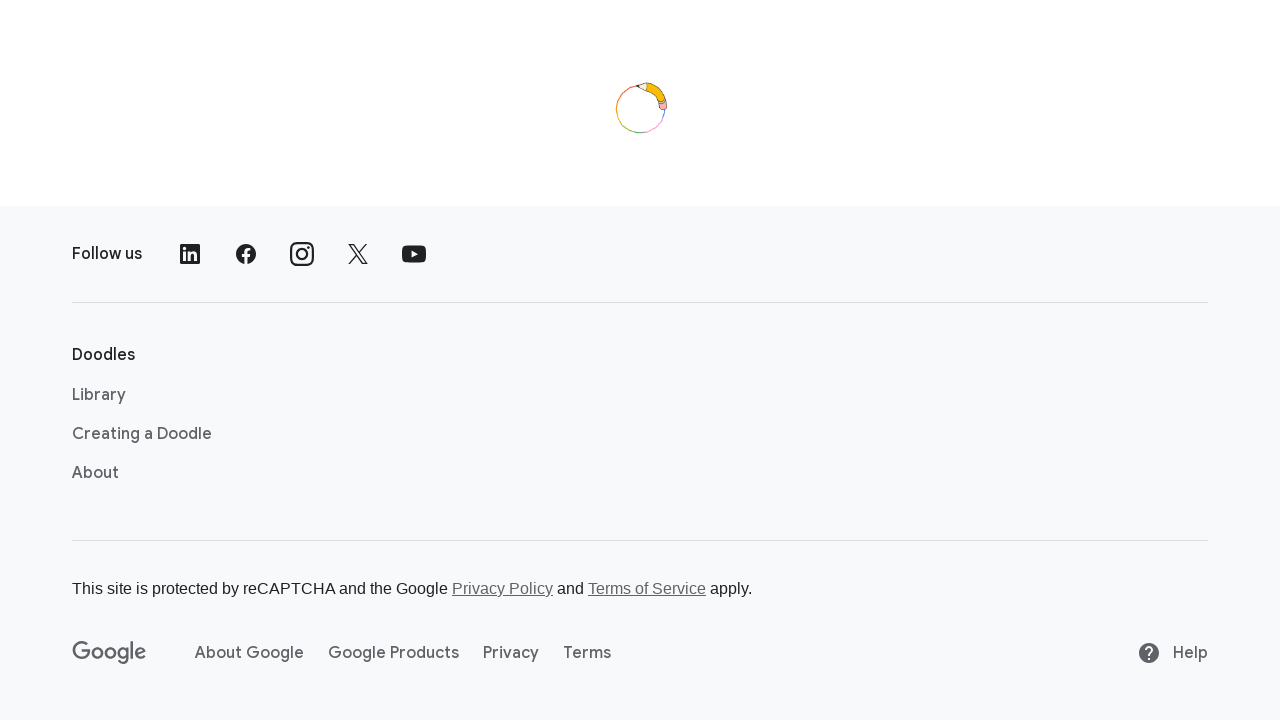

Waited 500ms for content to load
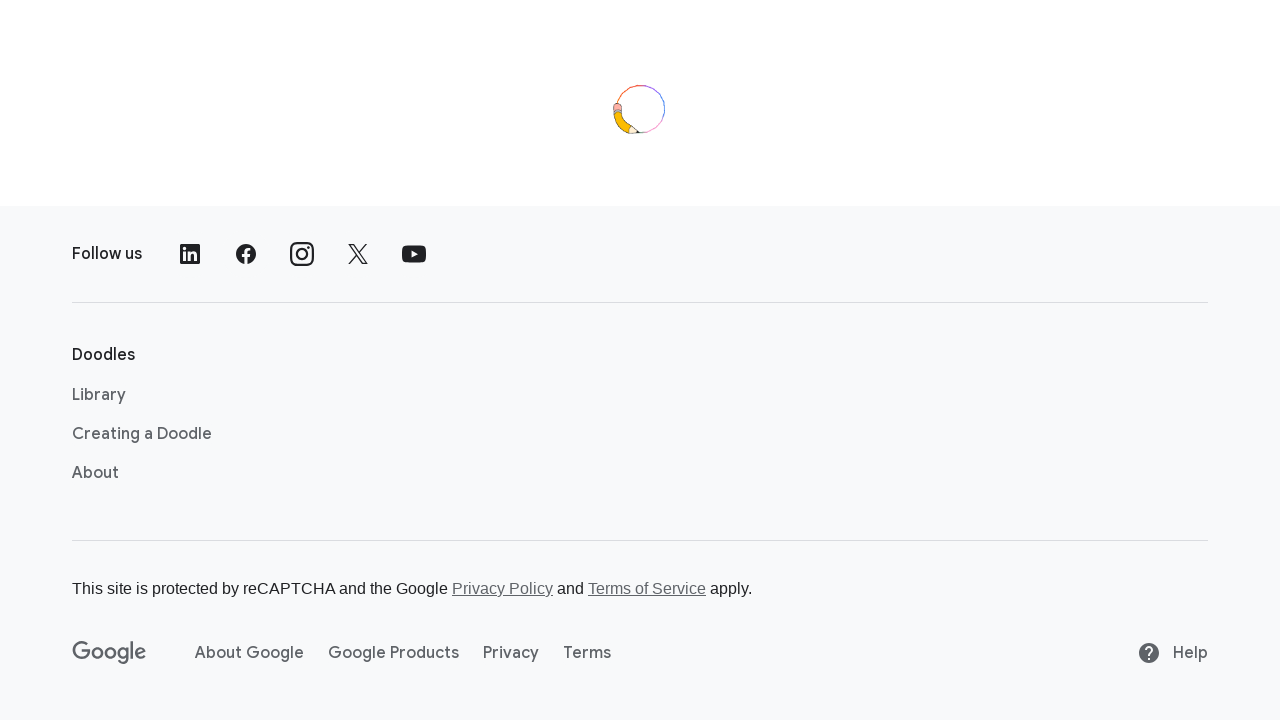

Located doodle element 'Azah Aziz's 94th Birthday'
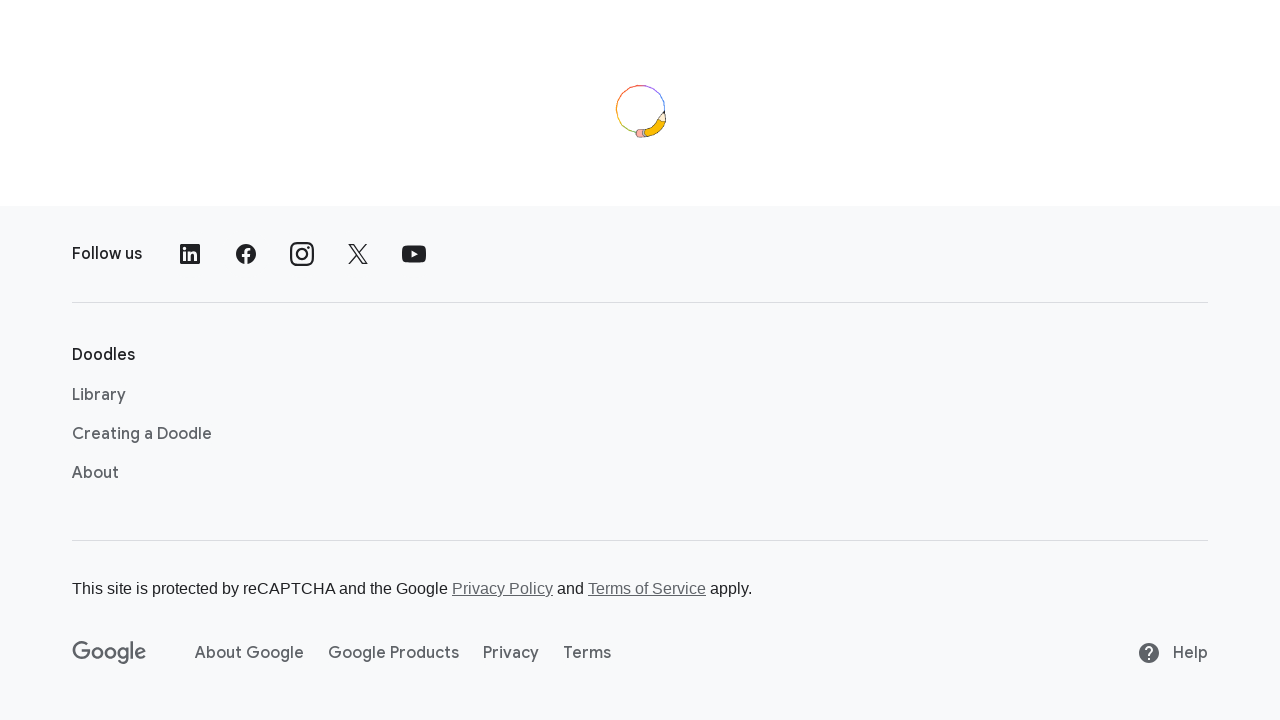

Scrolled down 1000 pixels to look for doodle
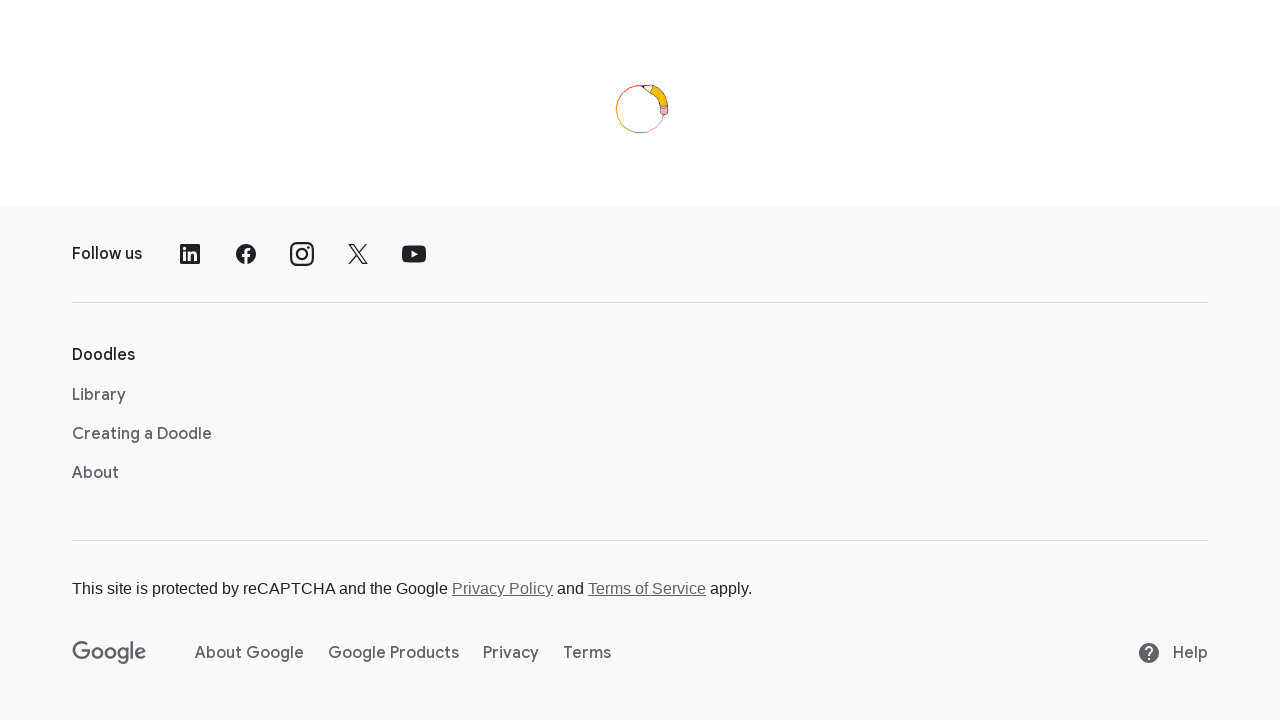

Waited 500ms for content to load
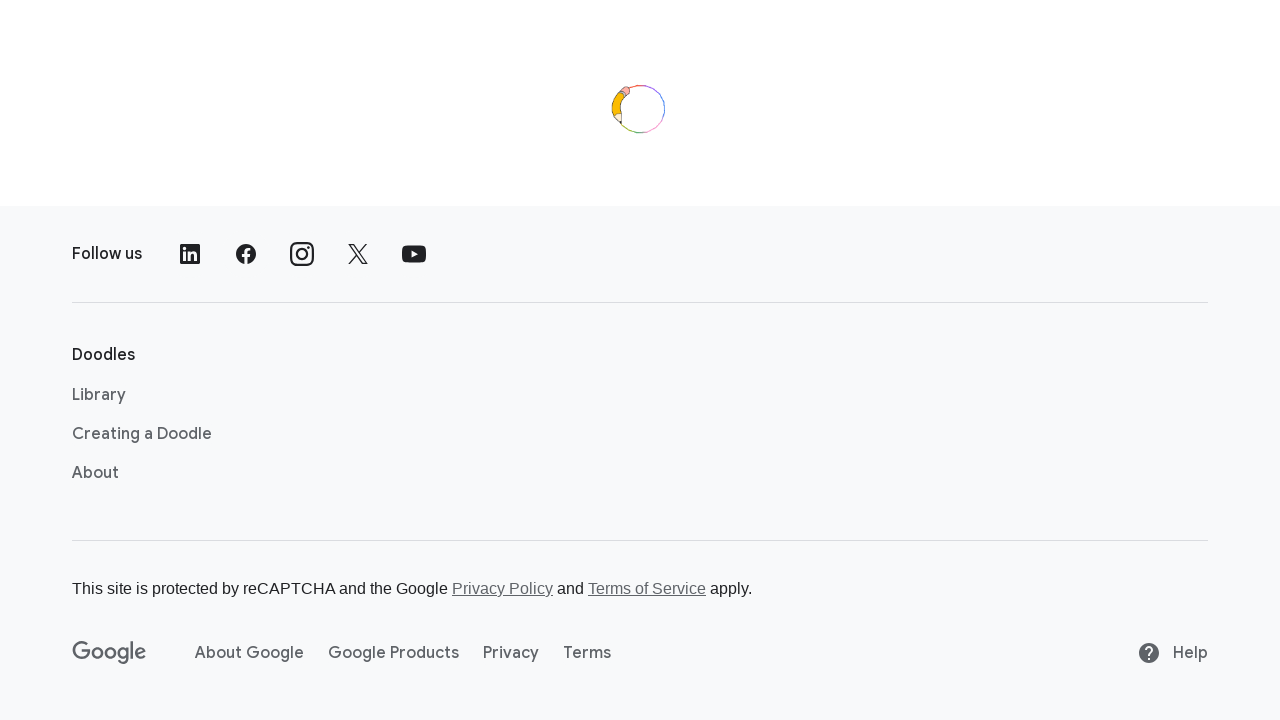

Located doodle element 'Azah Aziz's 94th Birthday'
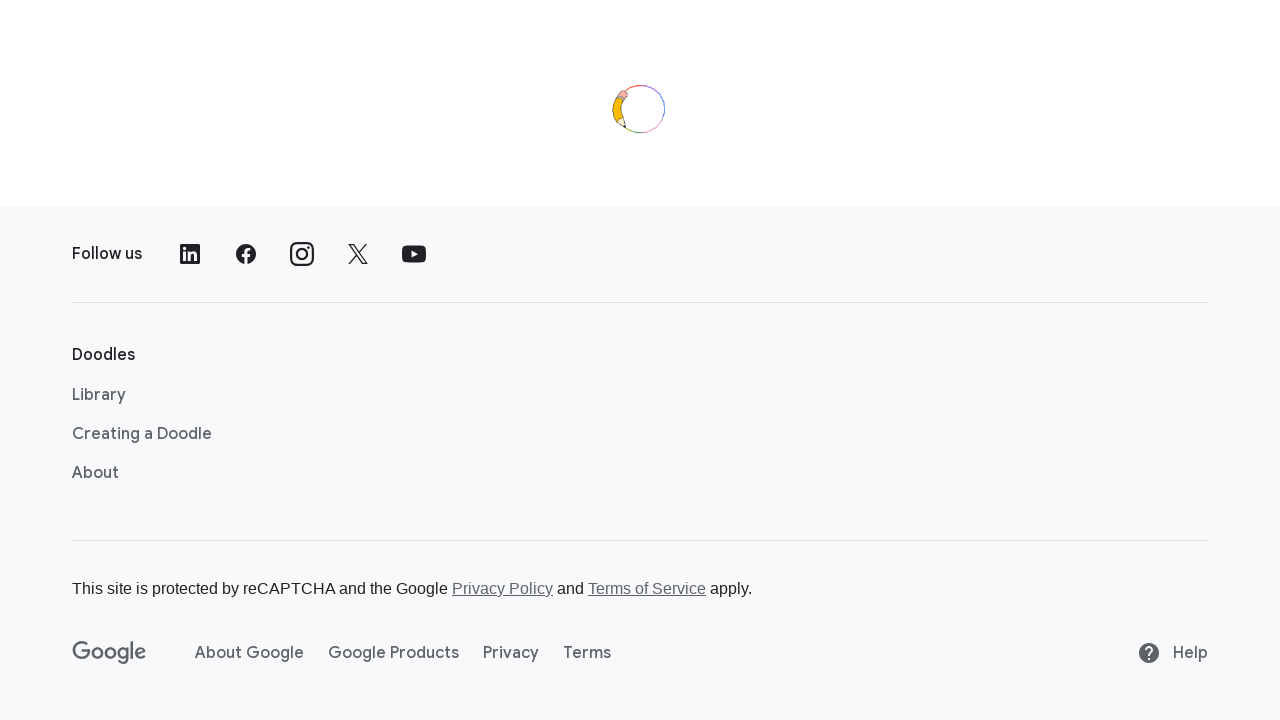

Scrolled down 1000 pixels to look for doodle
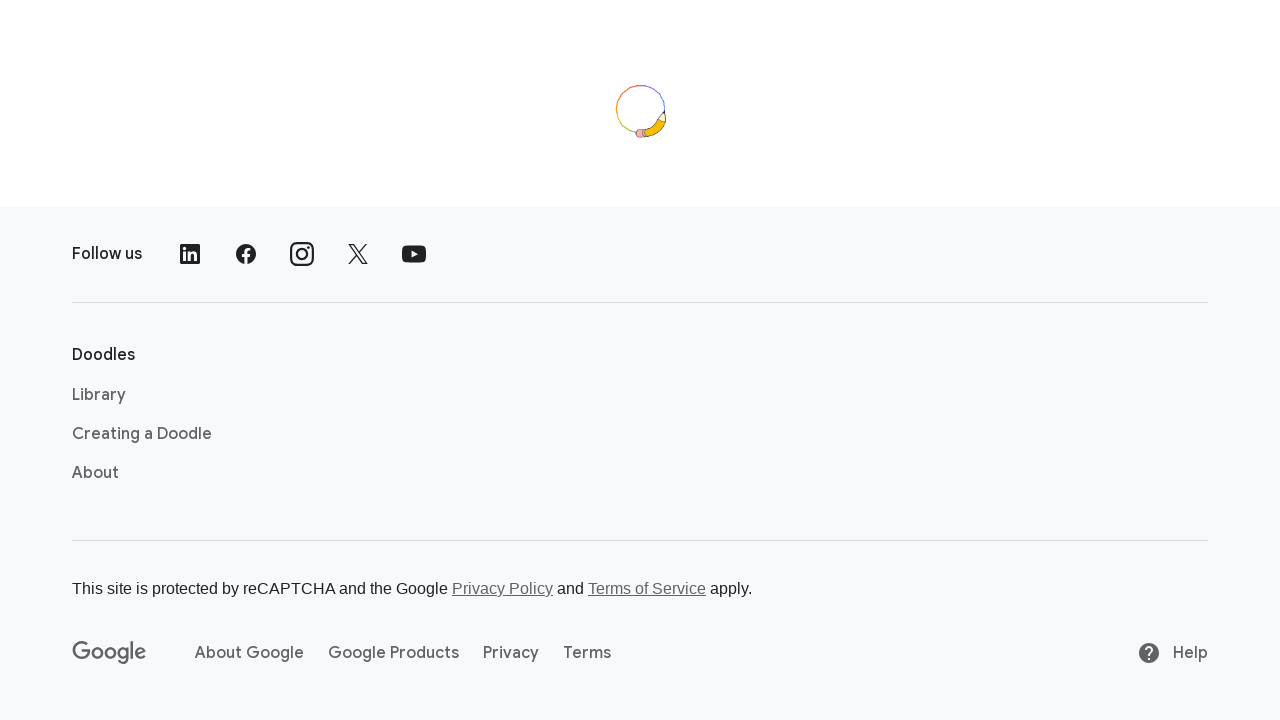

Waited 500ms for content to load
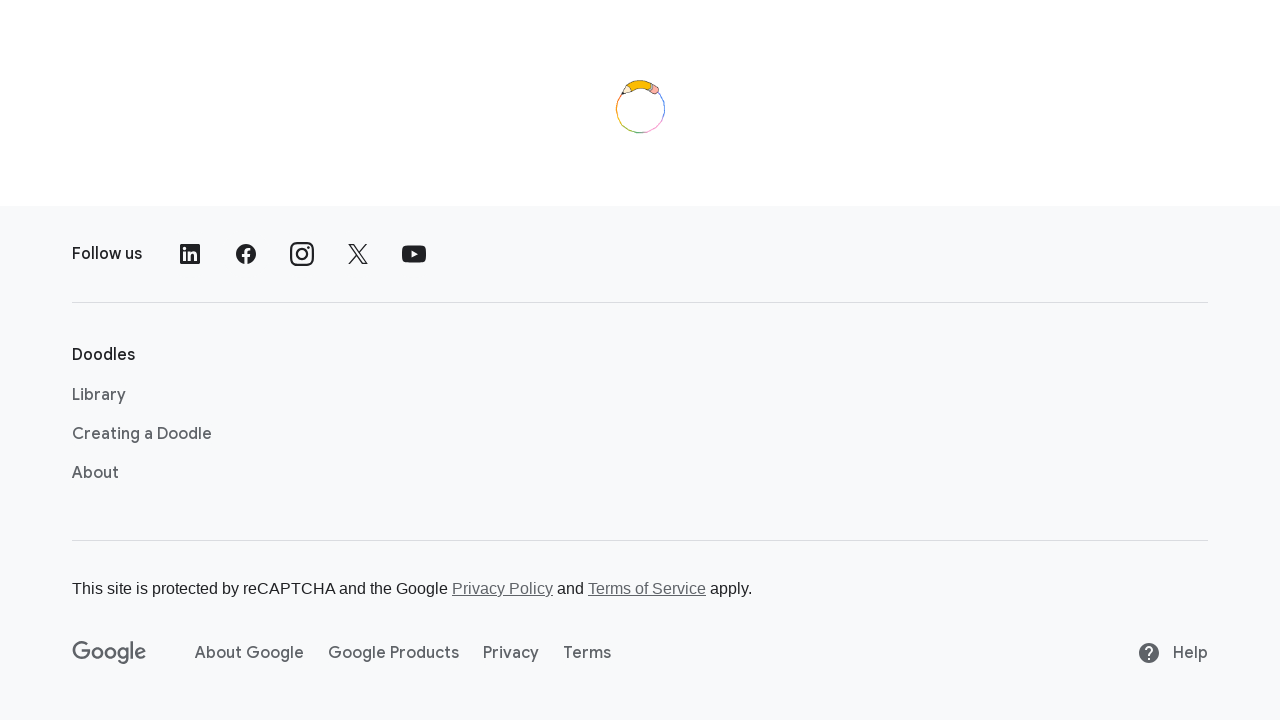

Located doodle element 'Azah Aziz's 94th Birthday'
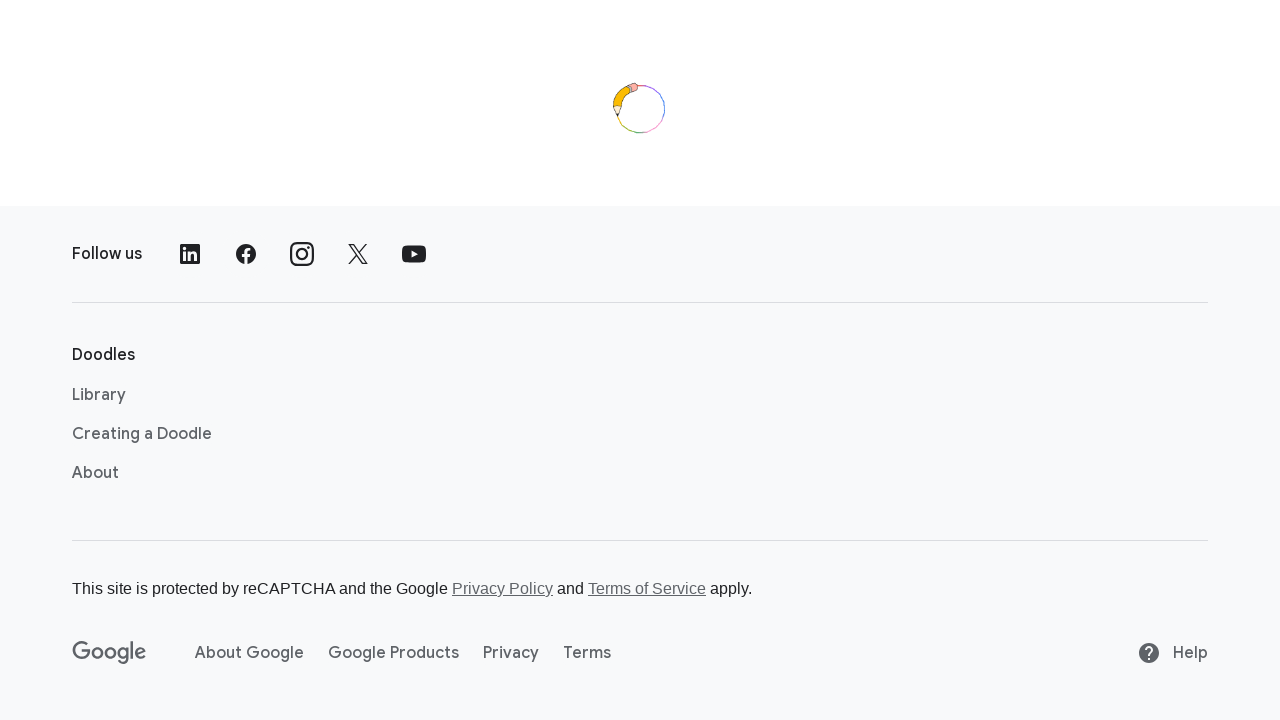

Scrolled down 1000 pixels to look for doodle
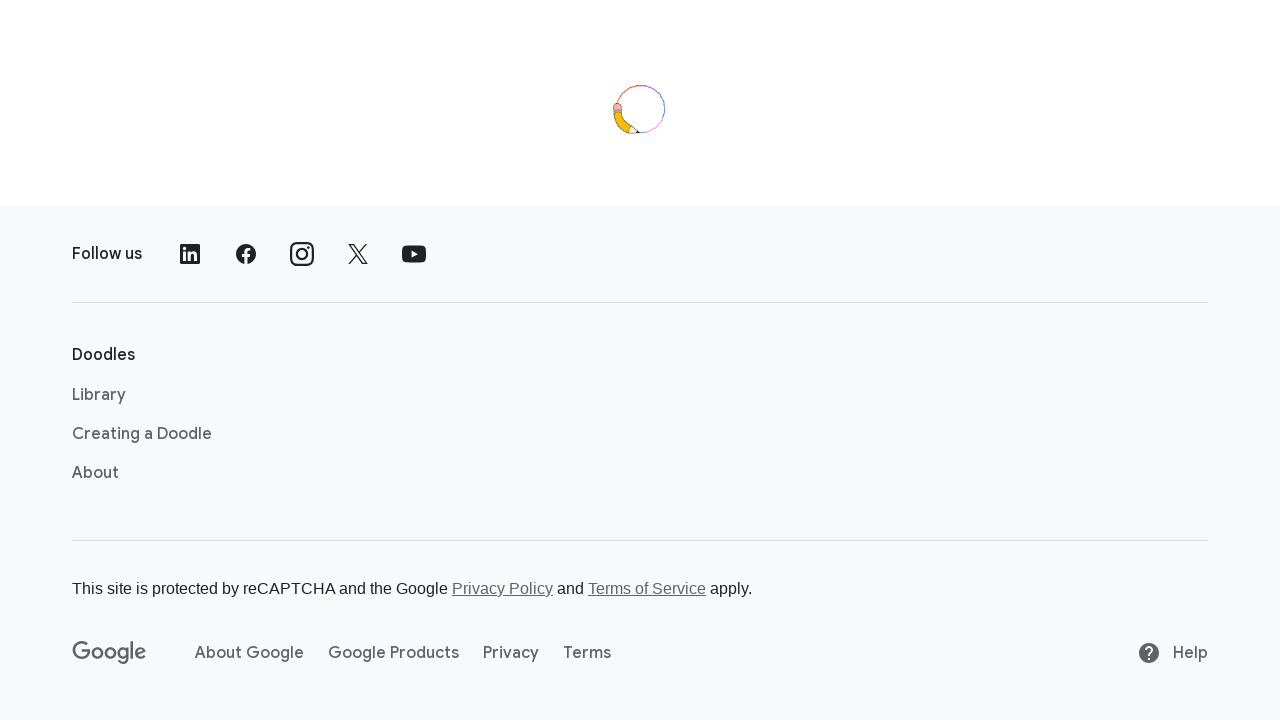

Waited 500ms for content to load
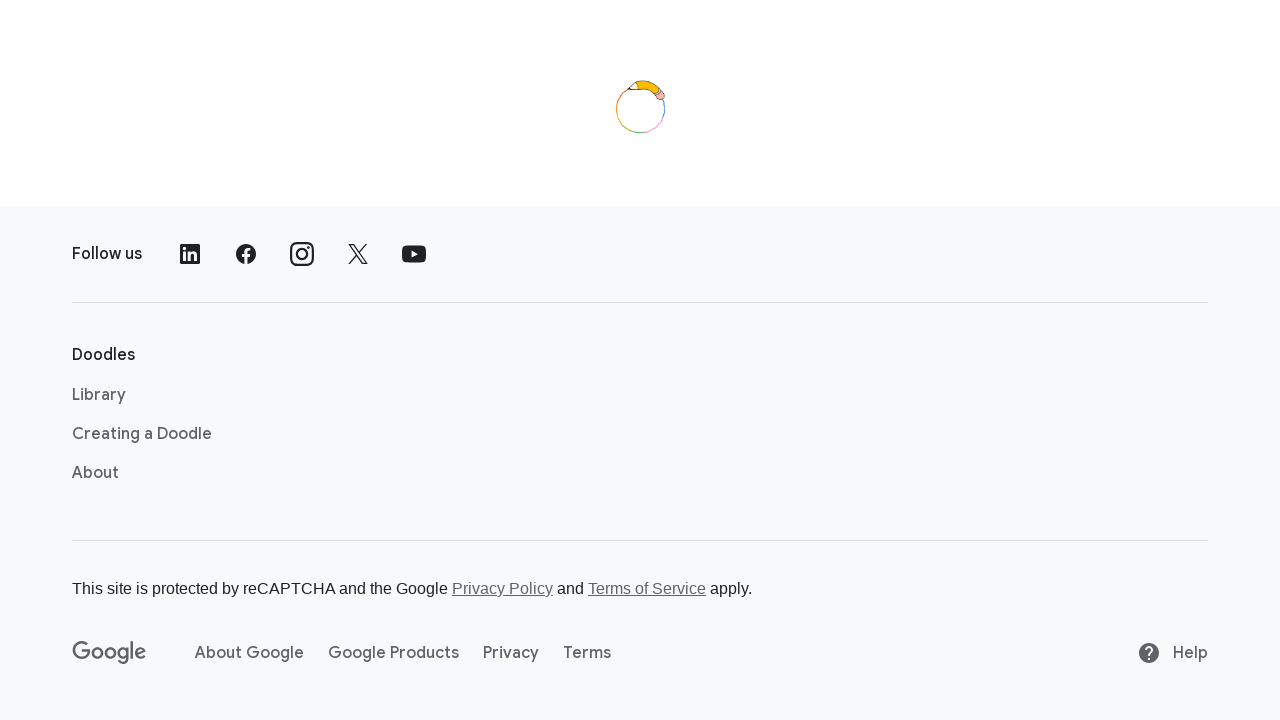

Located doodle element 'Azah Aziz's 94th Birthday'
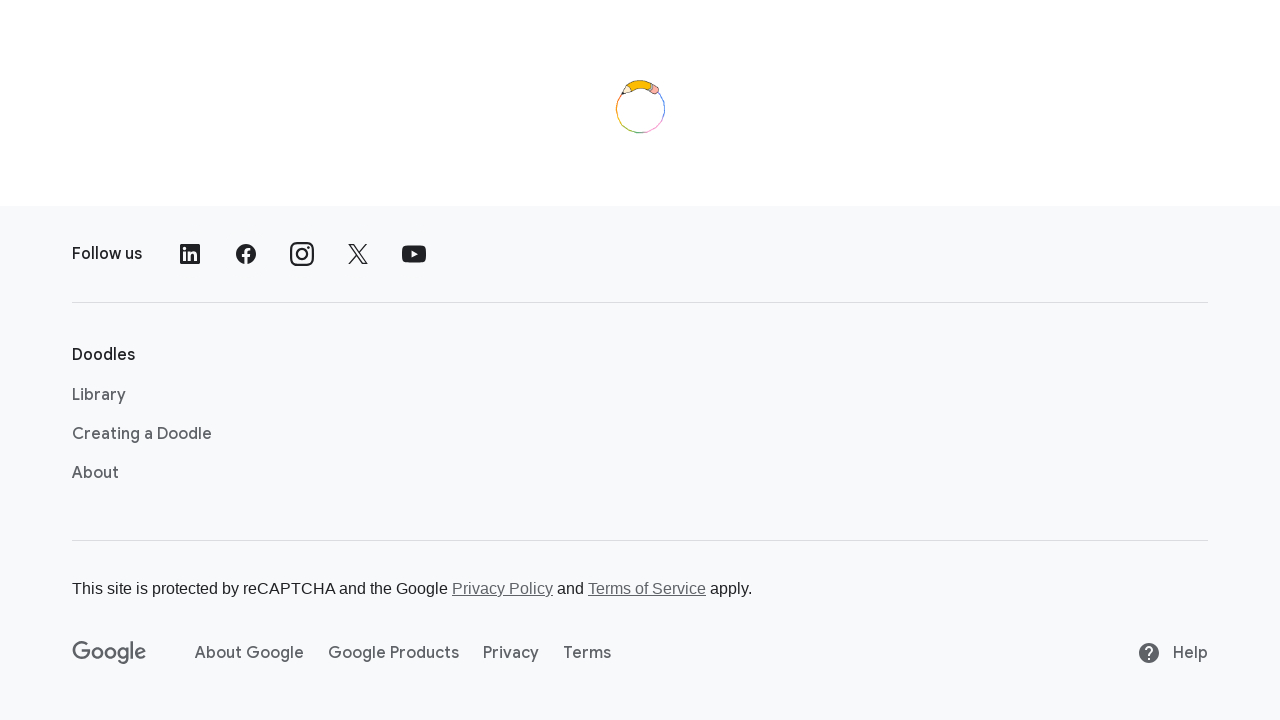

Scrolled down 1000 pixels to look for doodle
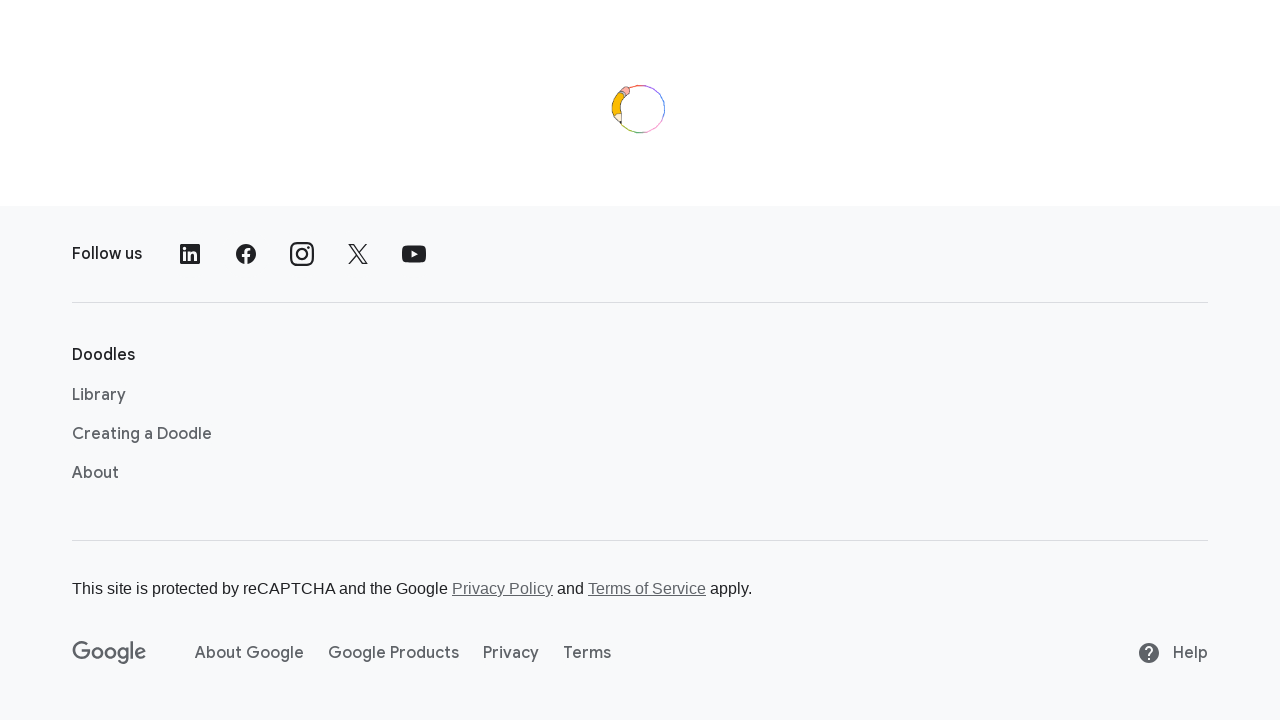

Waited 500ms for content to load
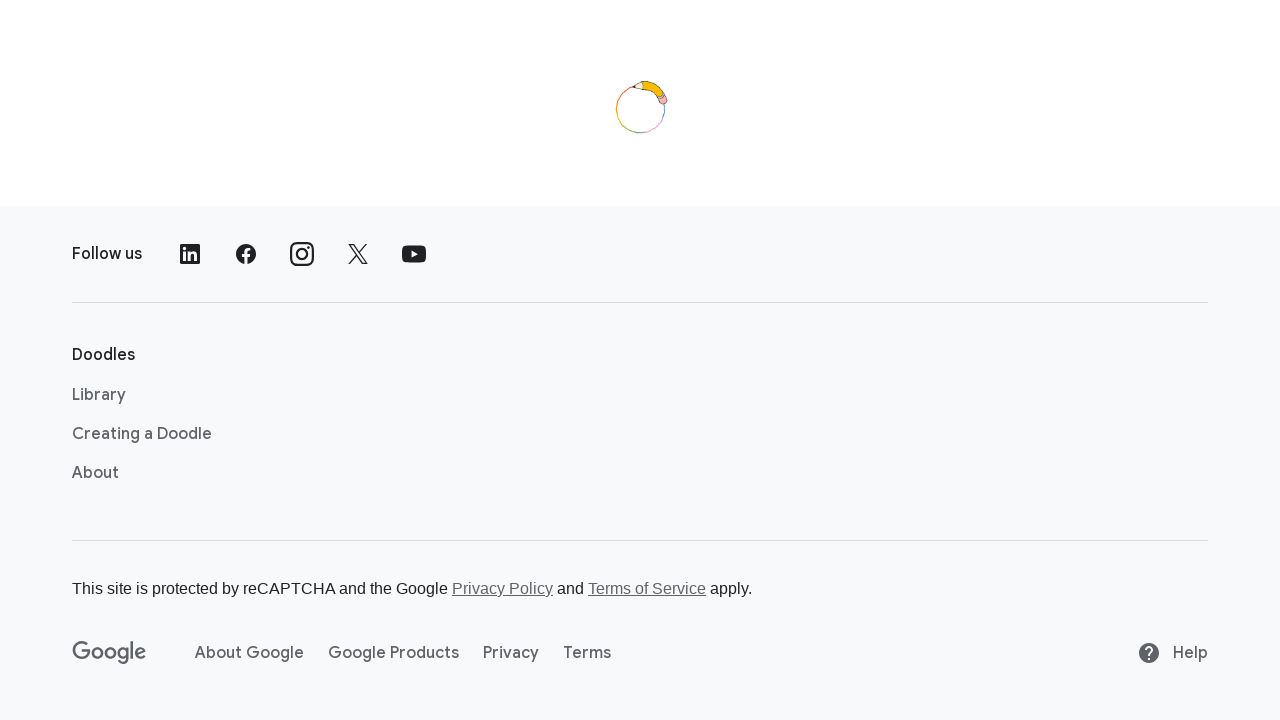

Located doodle element 'Azah Aziz's 94th Birthday'
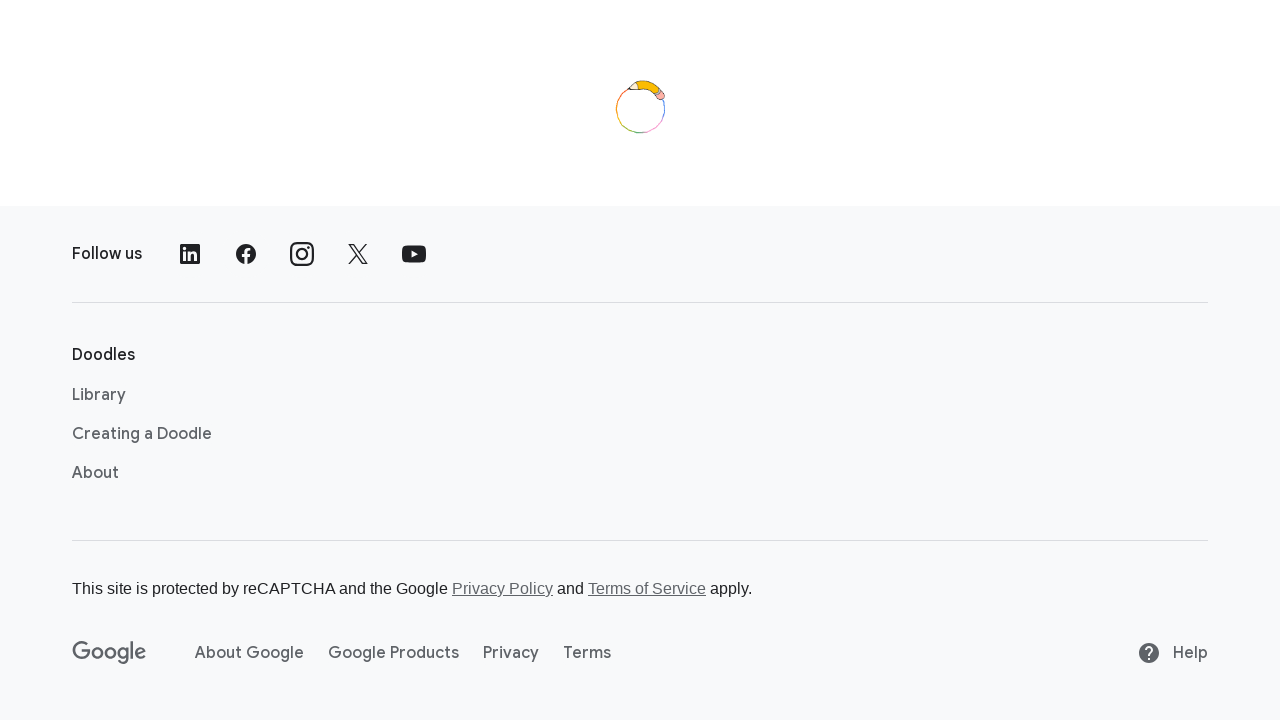

Scrolled down 1000 pixels to look for doodle
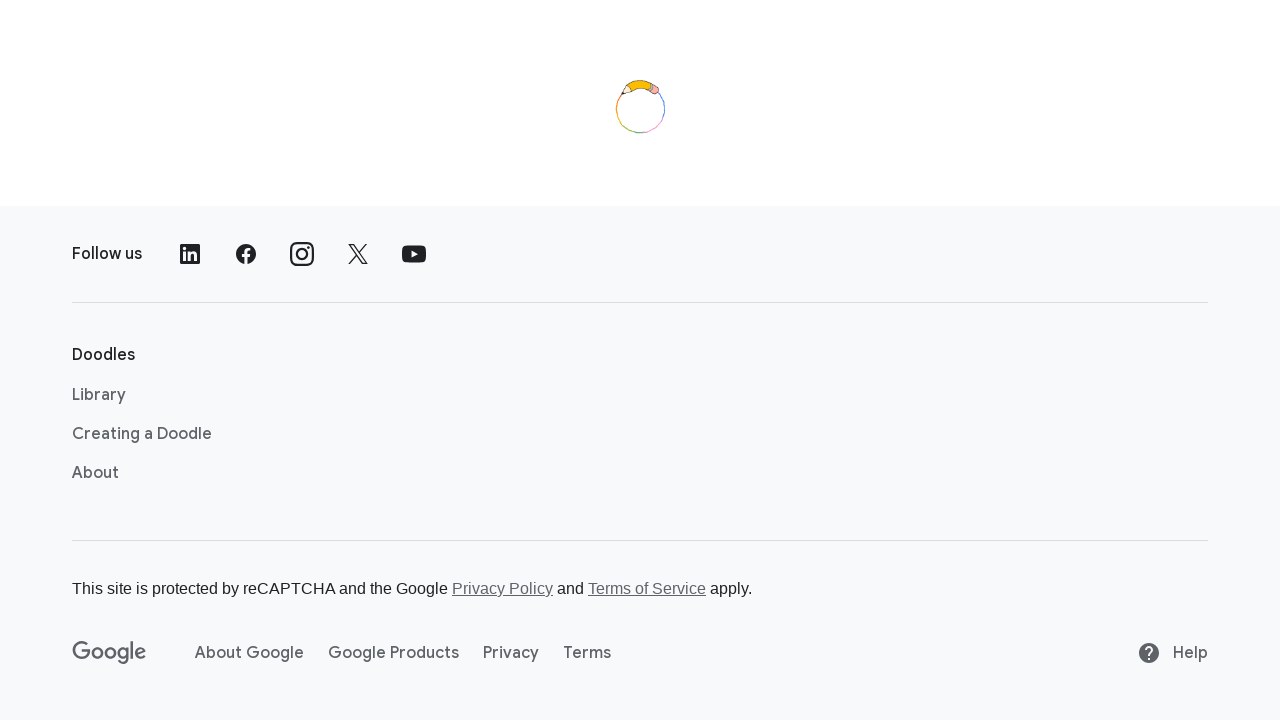

Waited 500ms for content to load
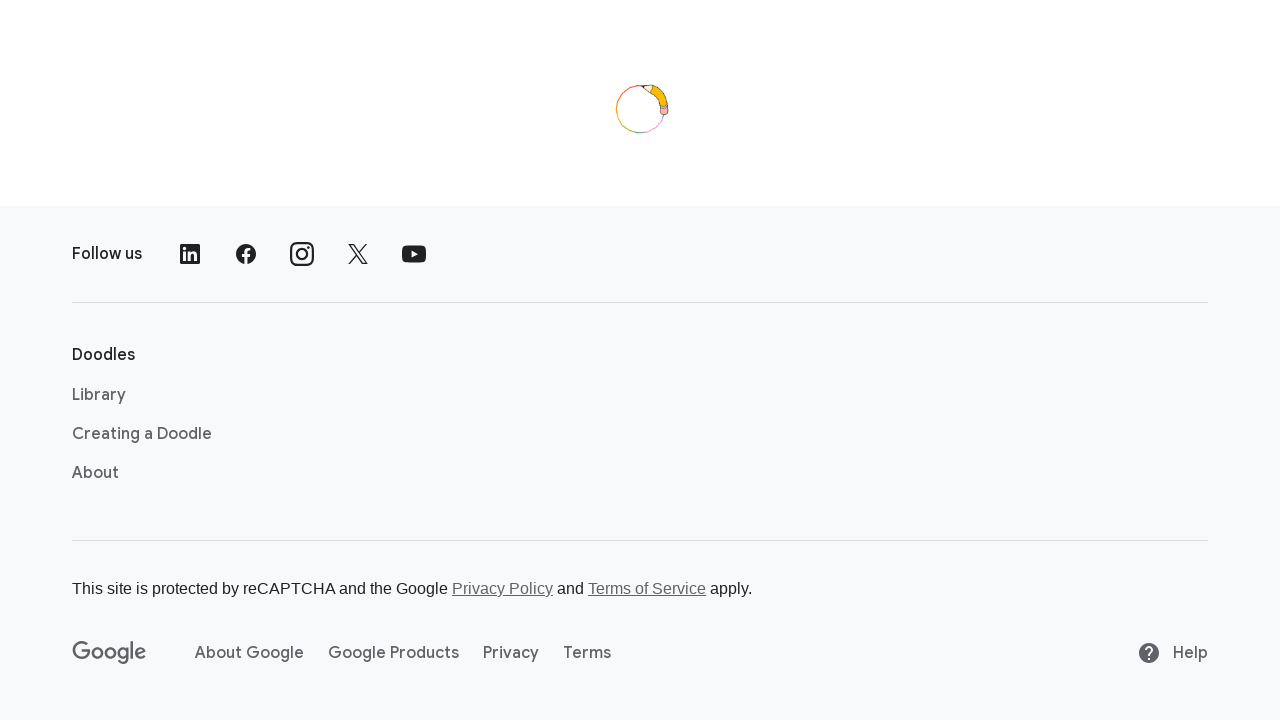

Located doodle element 'Azah Aziz's 94th Birthday'
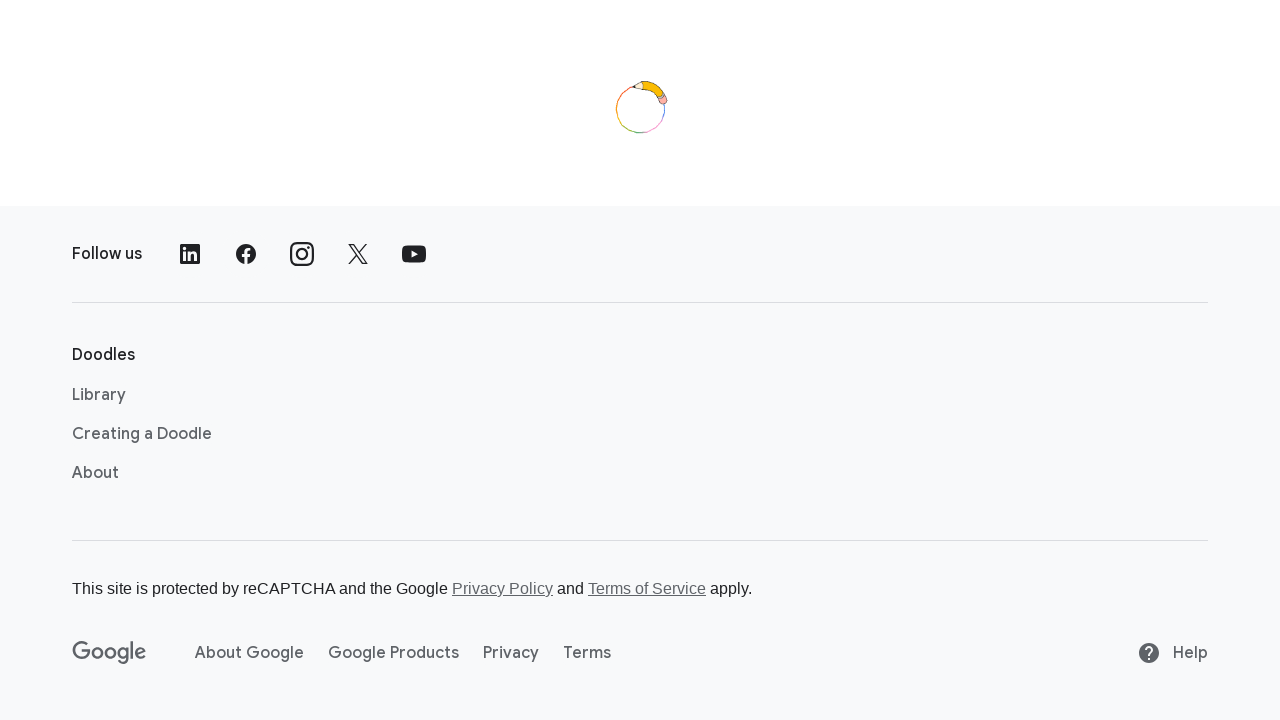

Scrolled down 1000 pixels to look for doodle
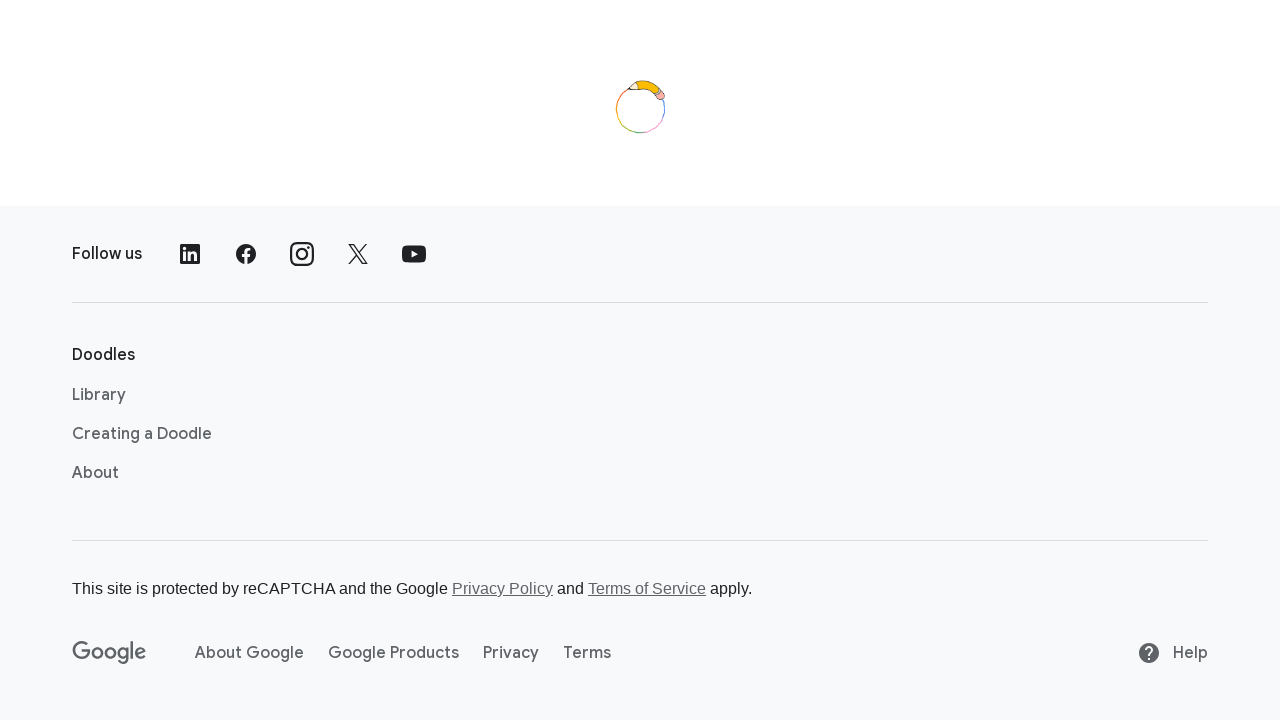

Waited 500ms for content to load
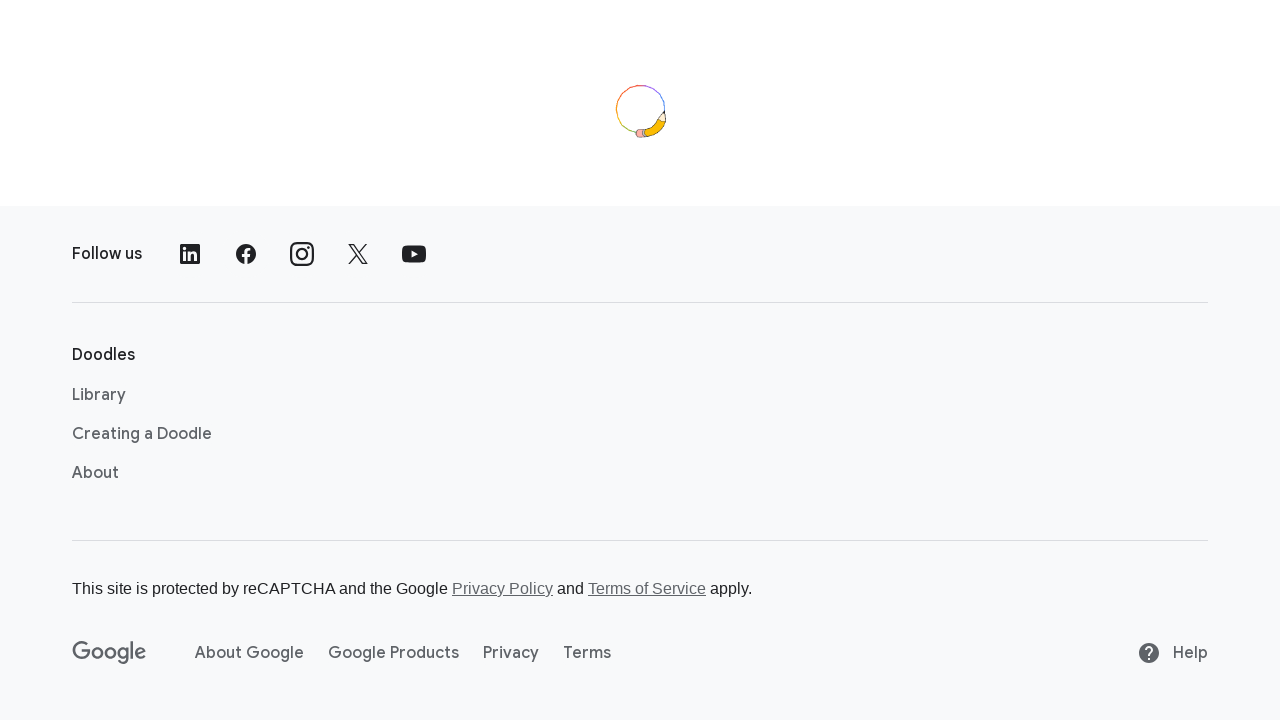

Located doodle element 'Azah Aziz's 94th Birthday'
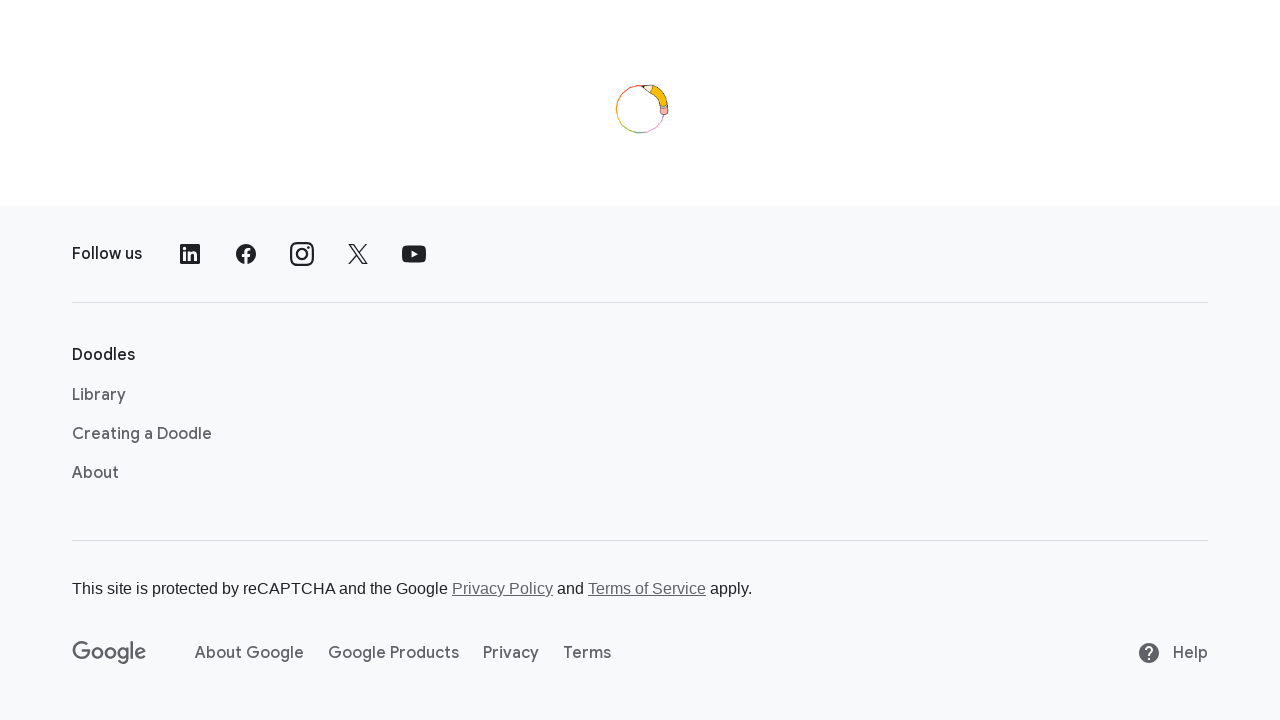

Scrolled down 1000 pixels to look for doodle
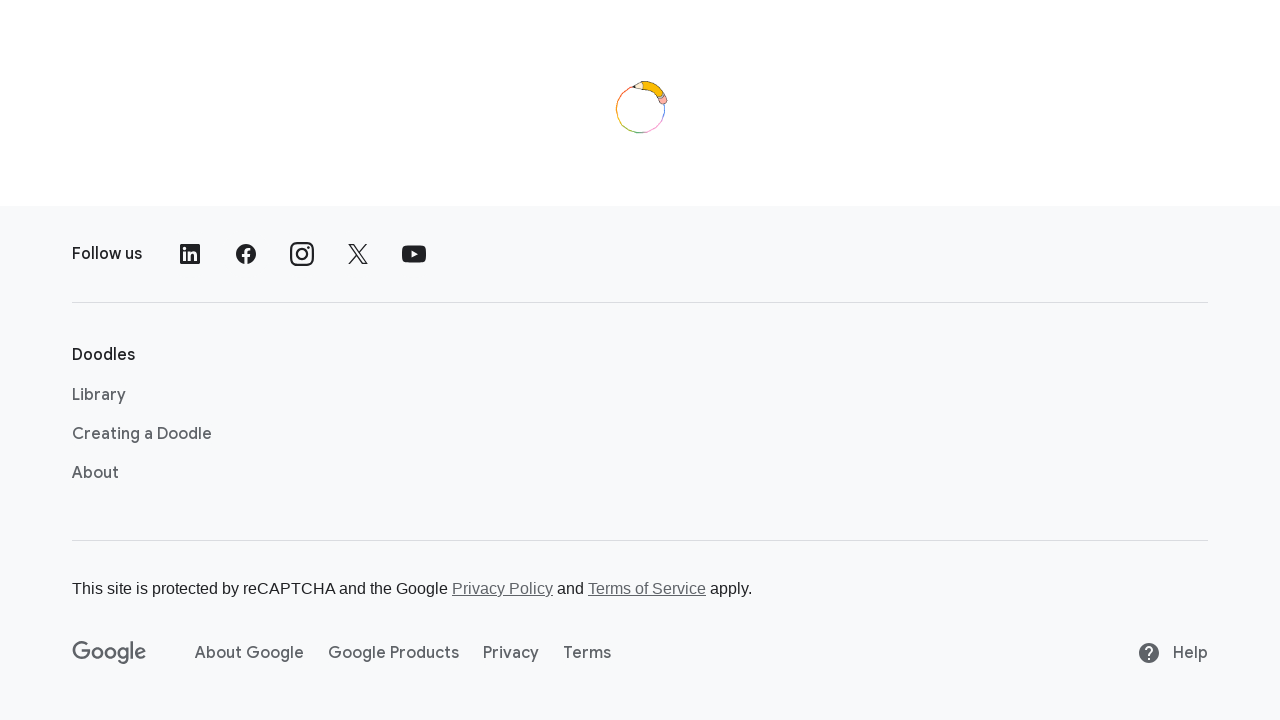

Waited 500ms for content to load
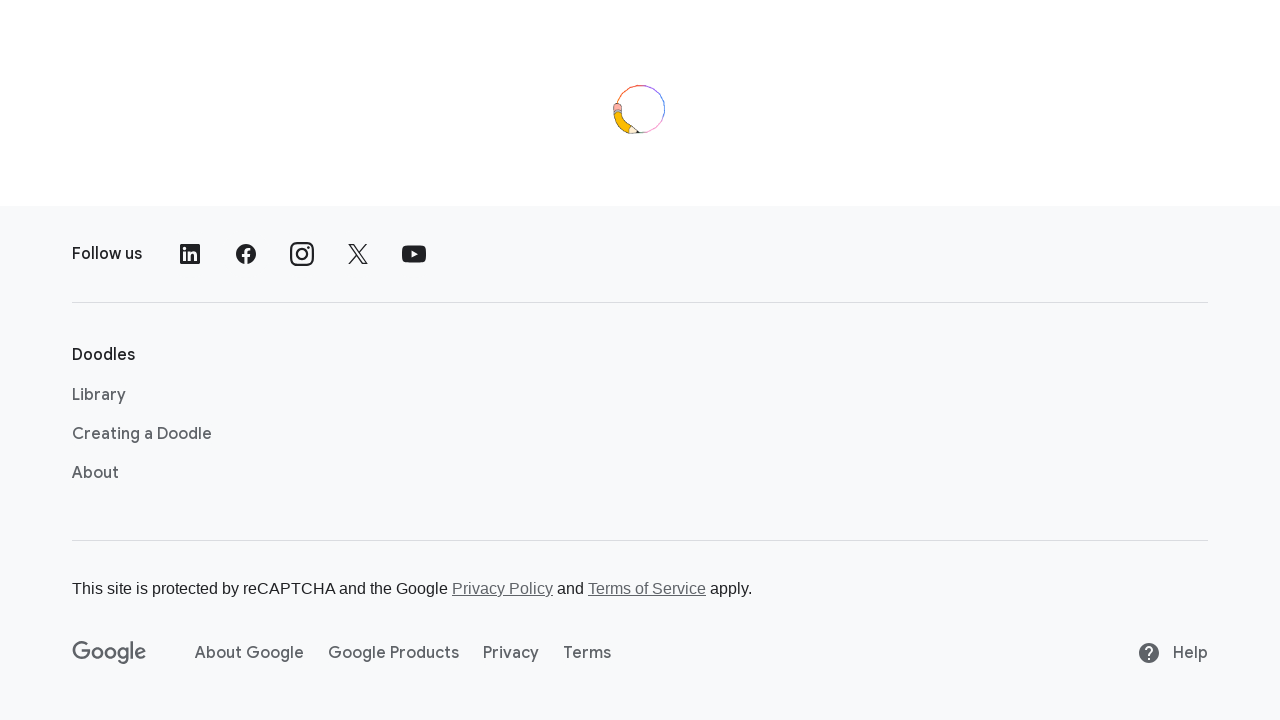

Located doodle element 'Azah Aziz's 94th Birthday'
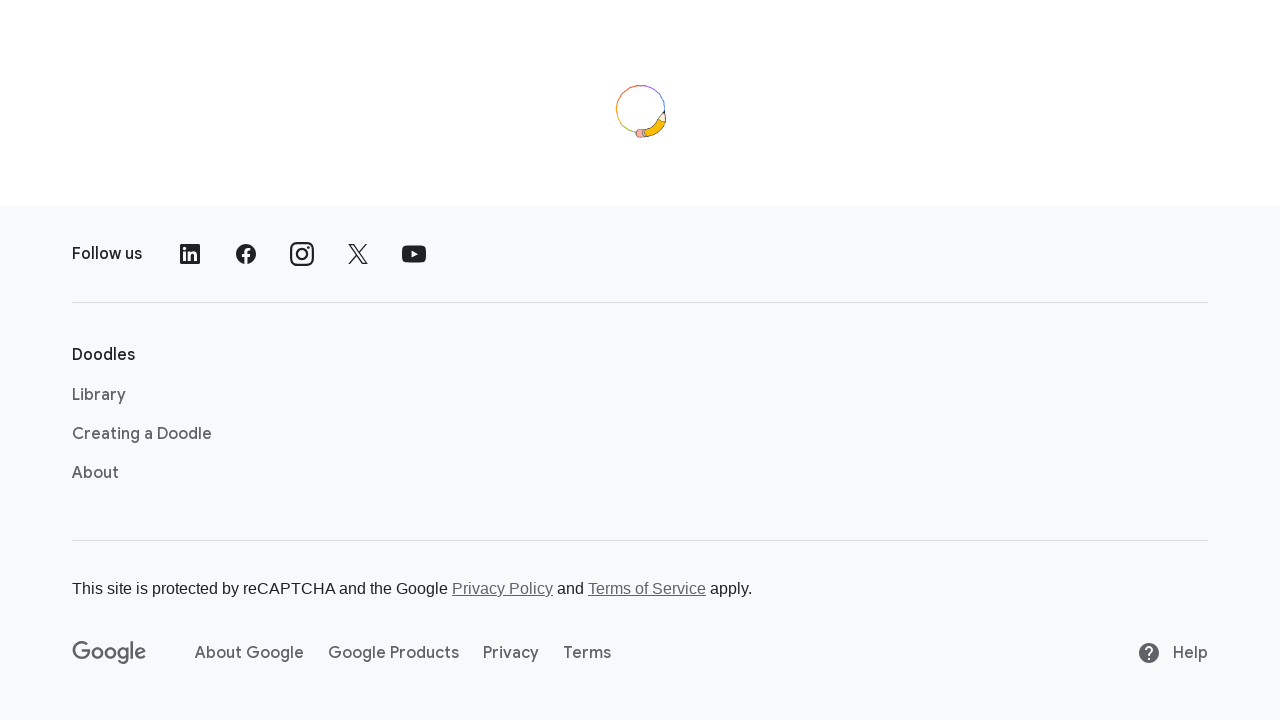

Scrolled down 1000 pixels to look for doodle
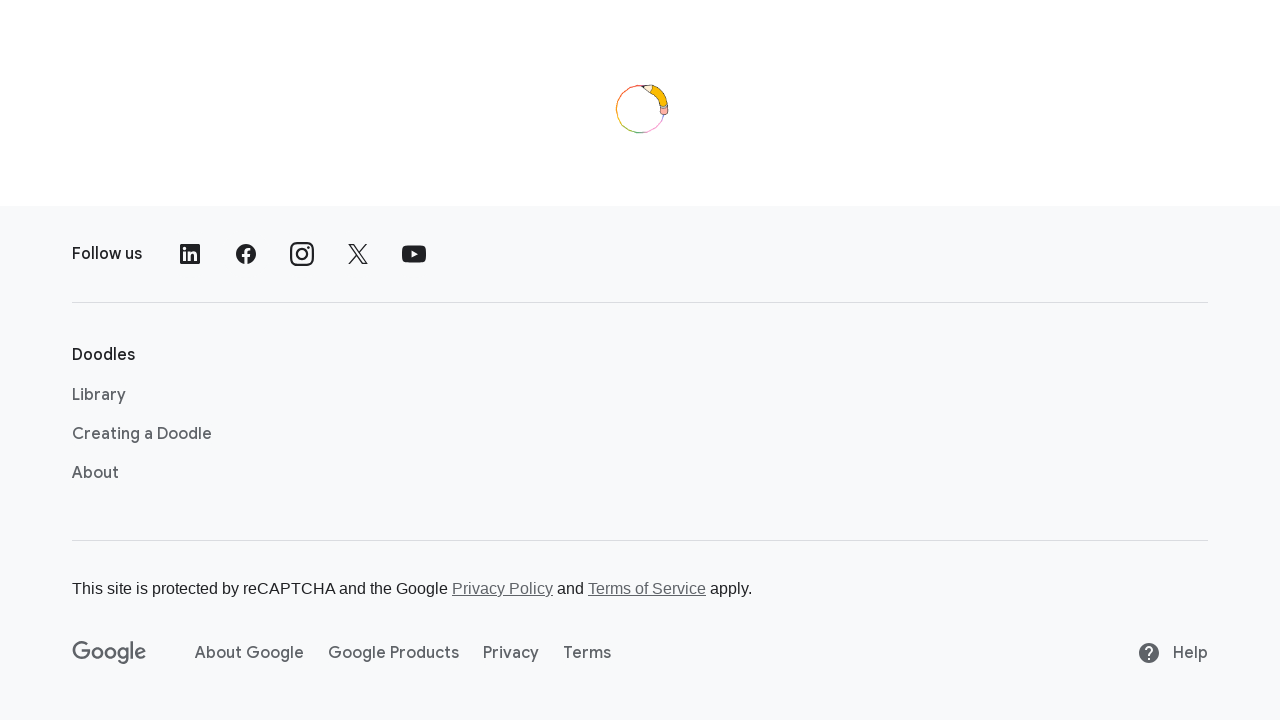

Waited 500ms for content to load
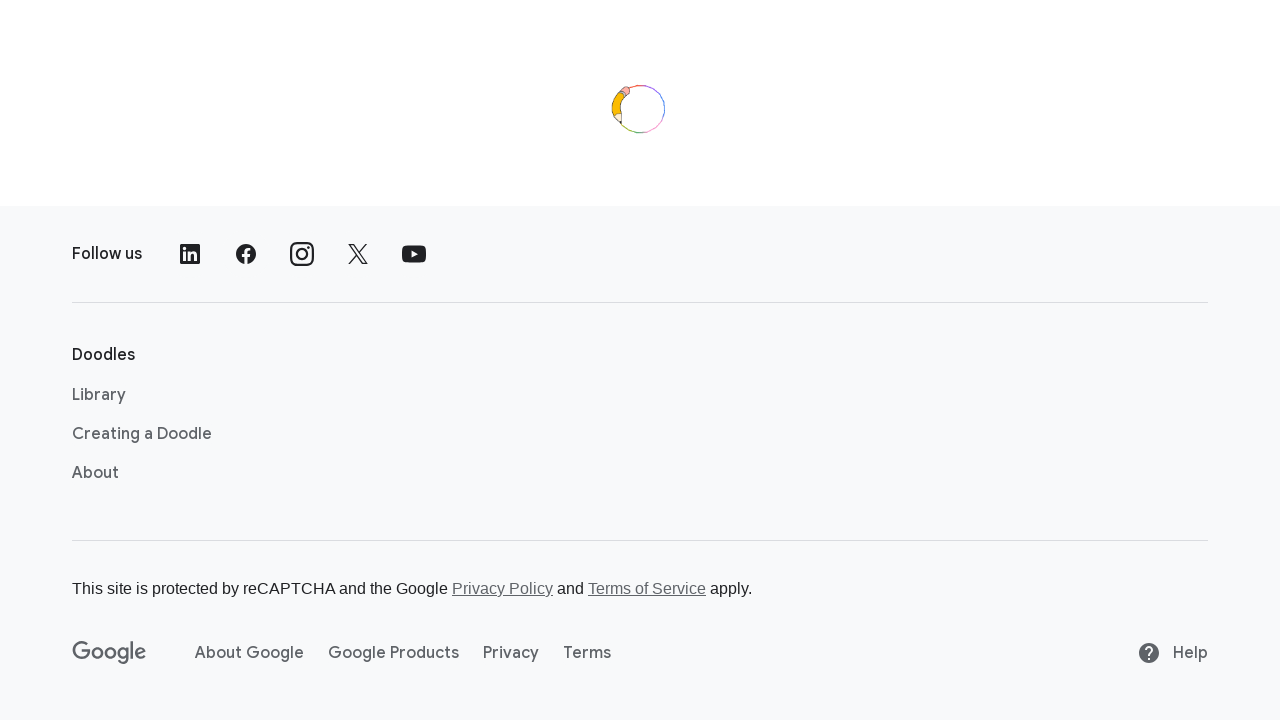

Located doodle element 'Azah Aziz's 94th Birthday'
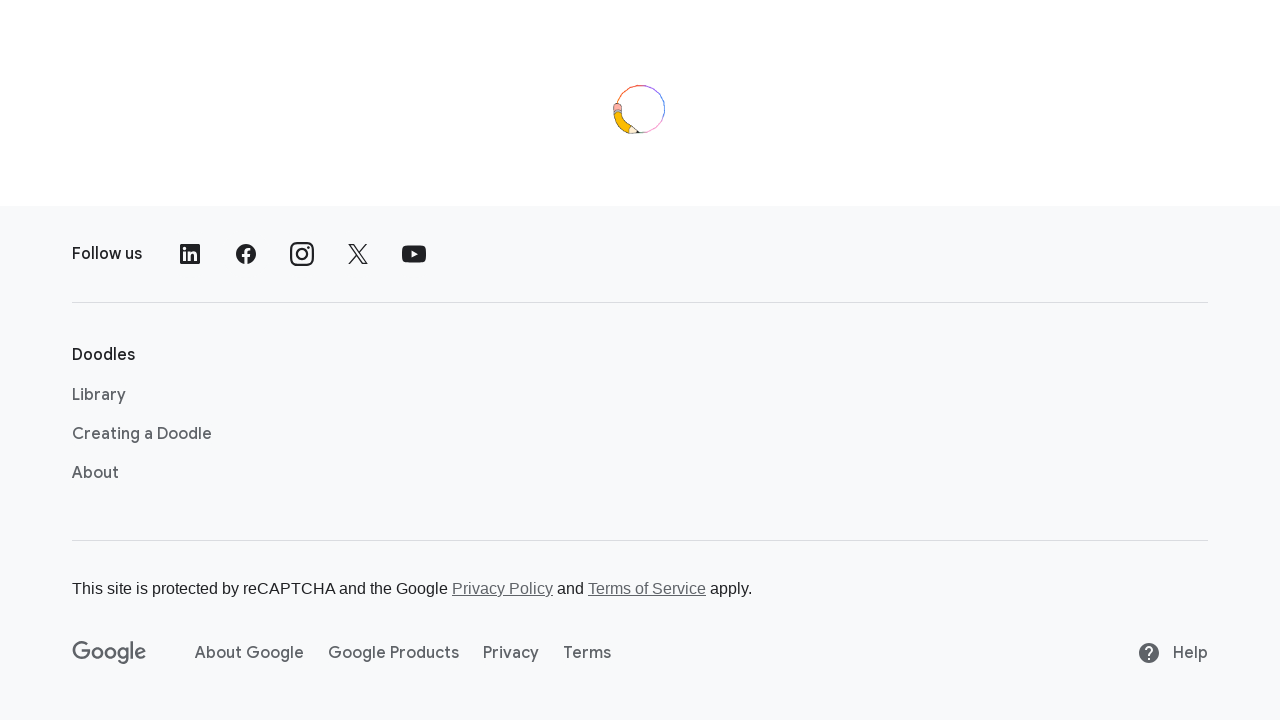

Scrolled down 1000 pixels to look for doodle
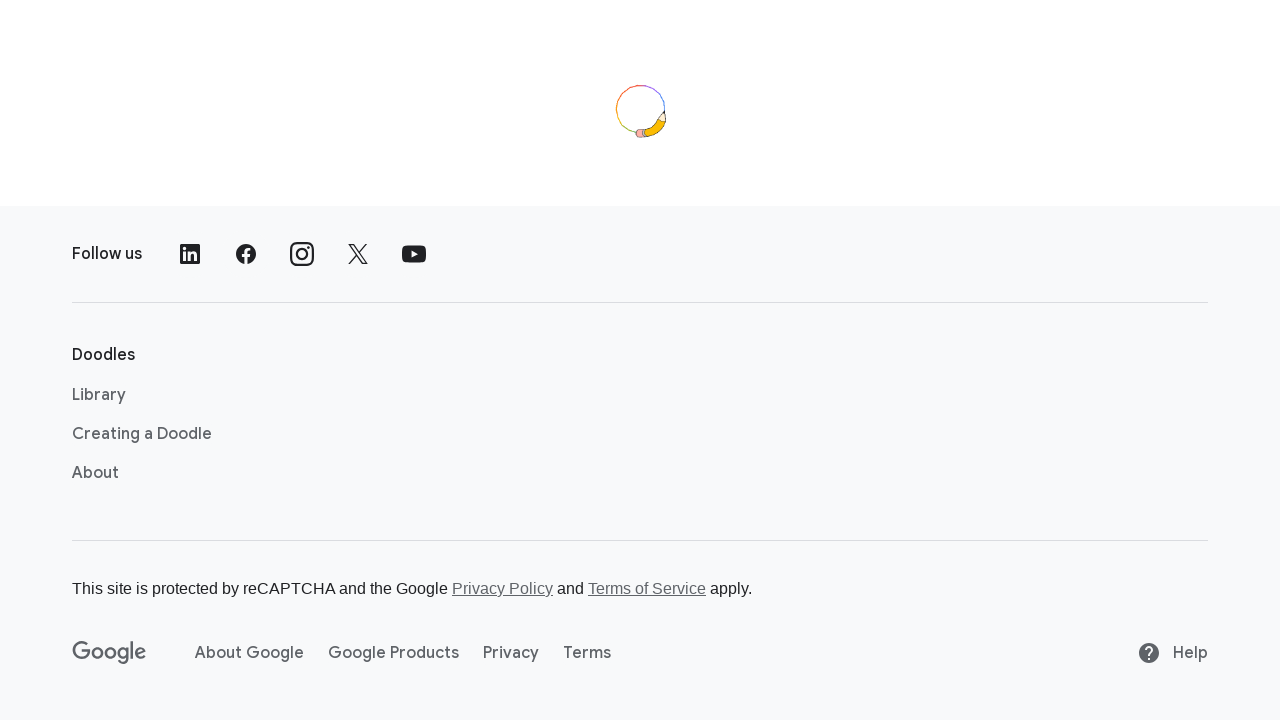

Waited 500ms for content to load
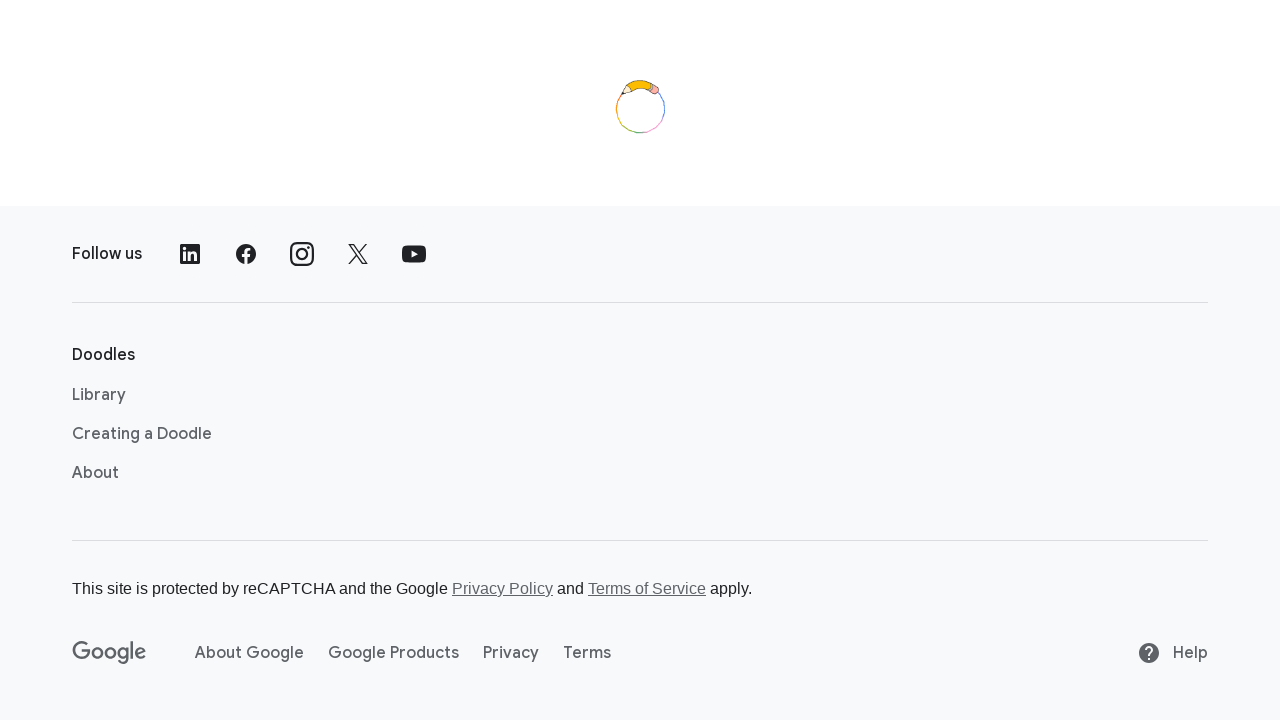

Located doodle element 'Azah Aziz's 94th Birthday'
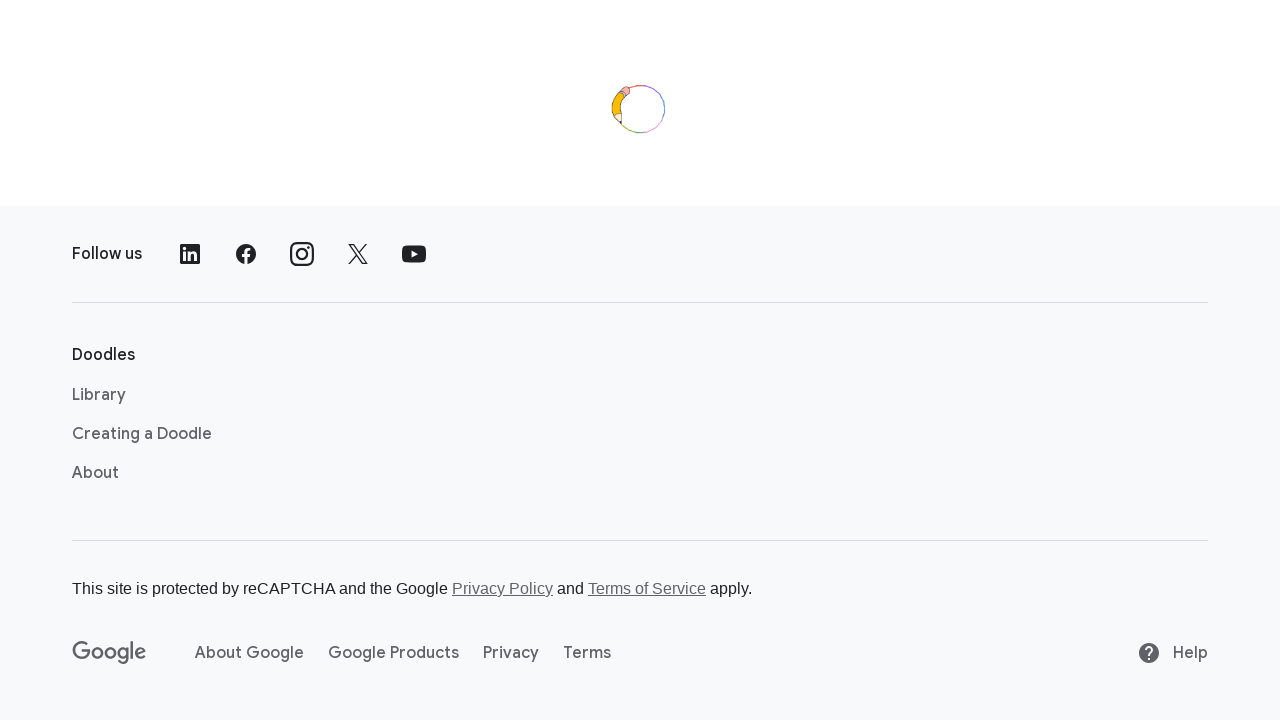

Scrolled down 1000 pixels to look for doodle
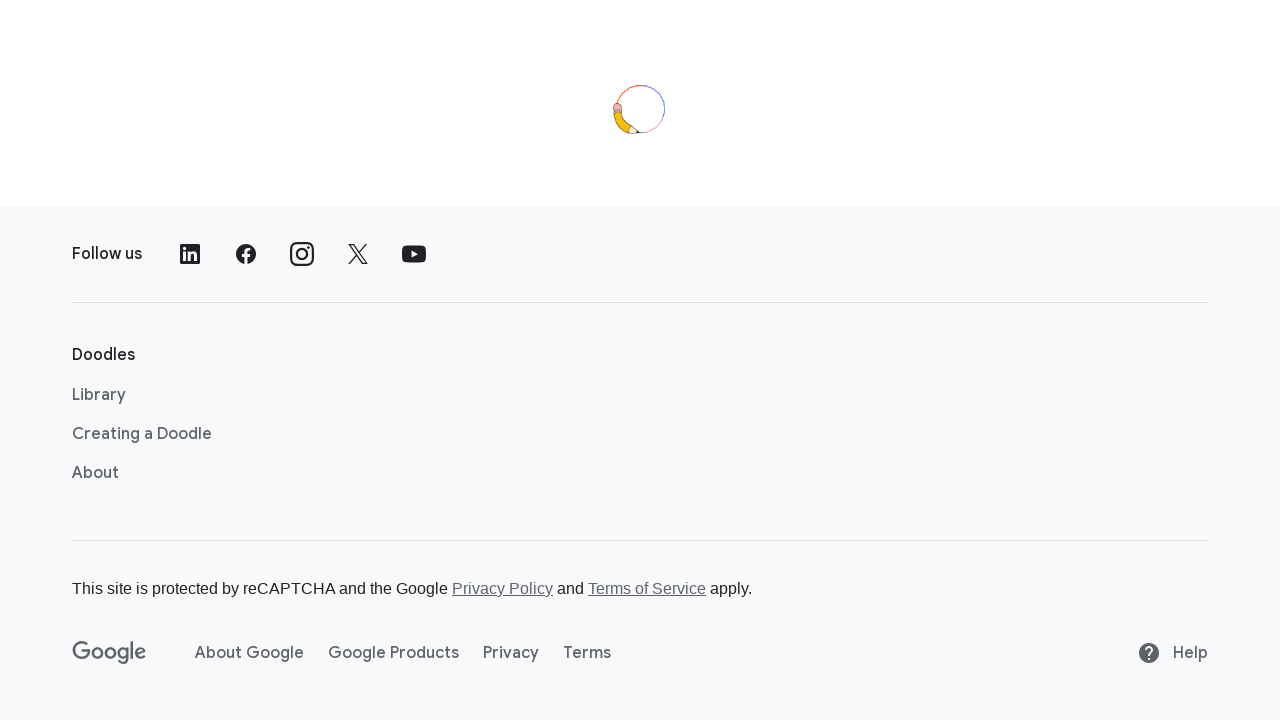

Waited 500ms for content to load
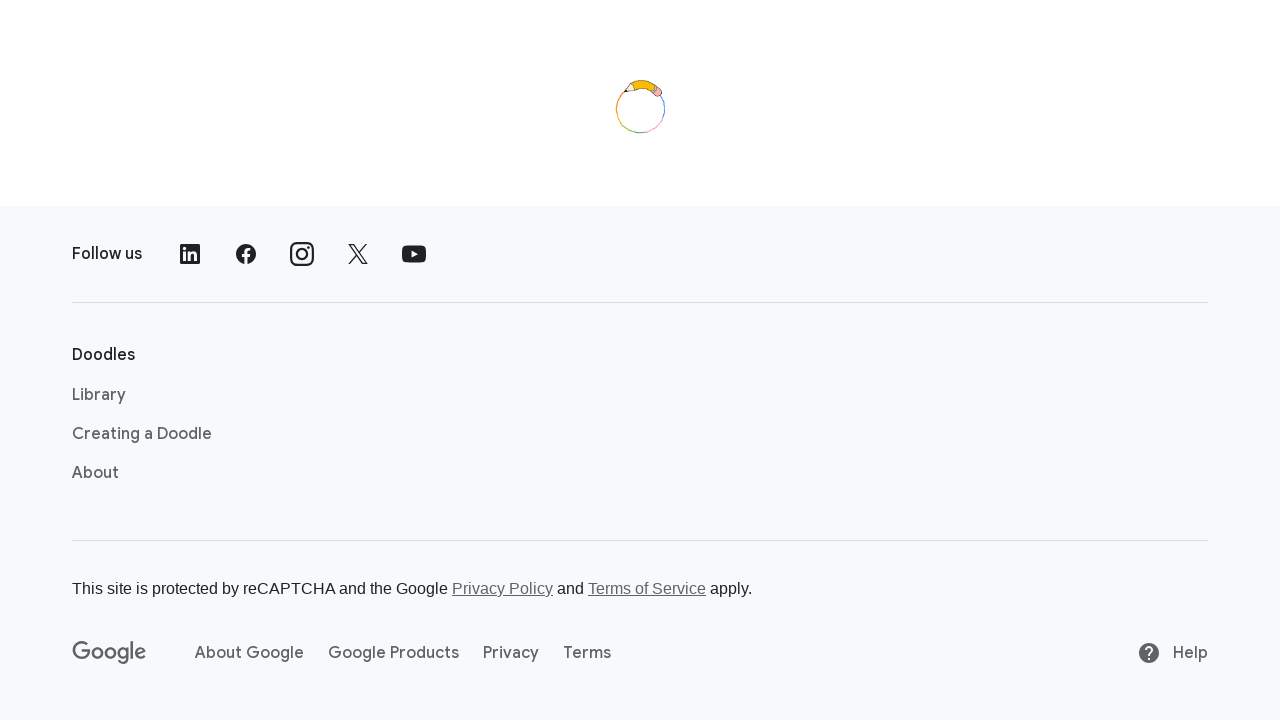

Located doodle element 'Azah Aziz's 94th Birthday'
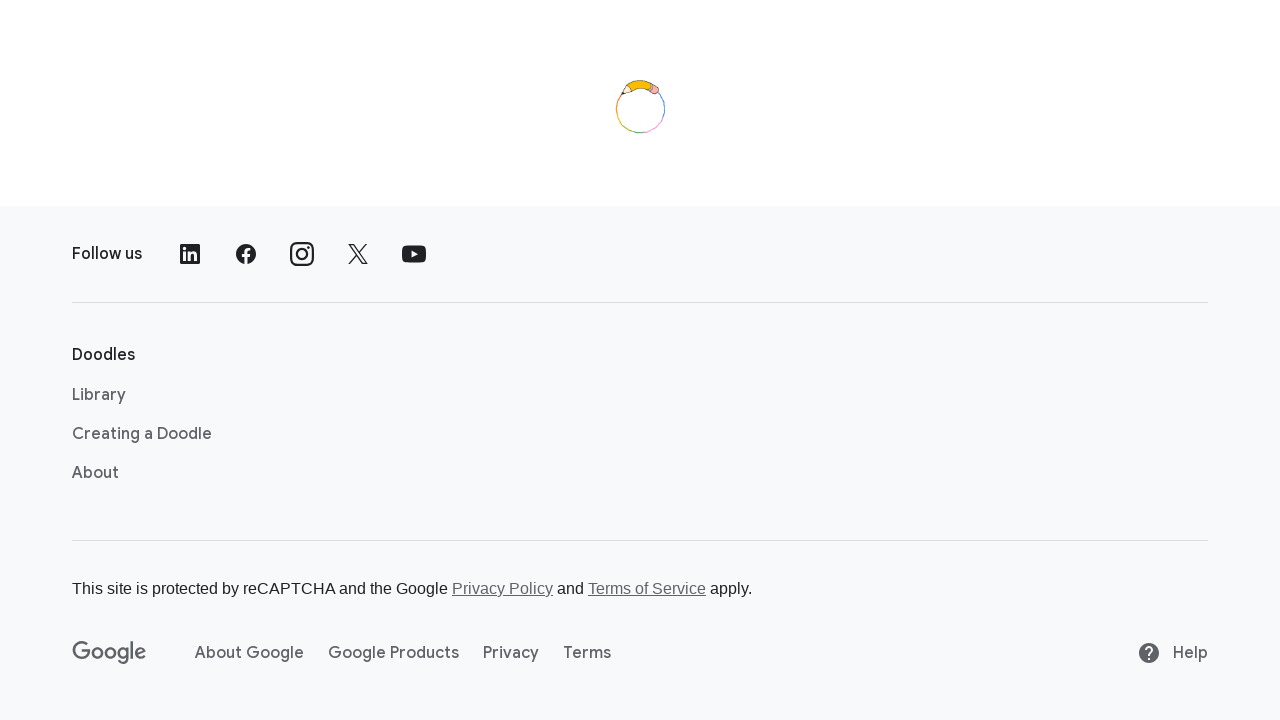

Scrolled down 1000 pixels to look for doodle
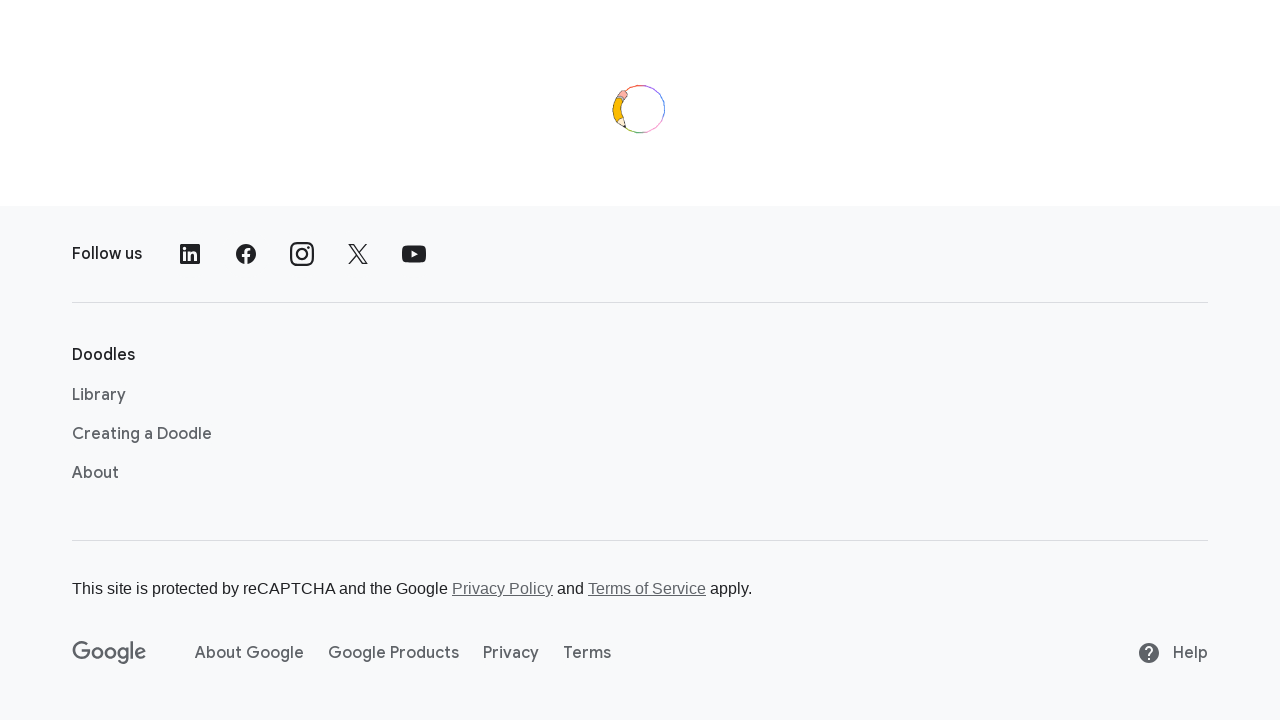

Waited 500ms for content to load
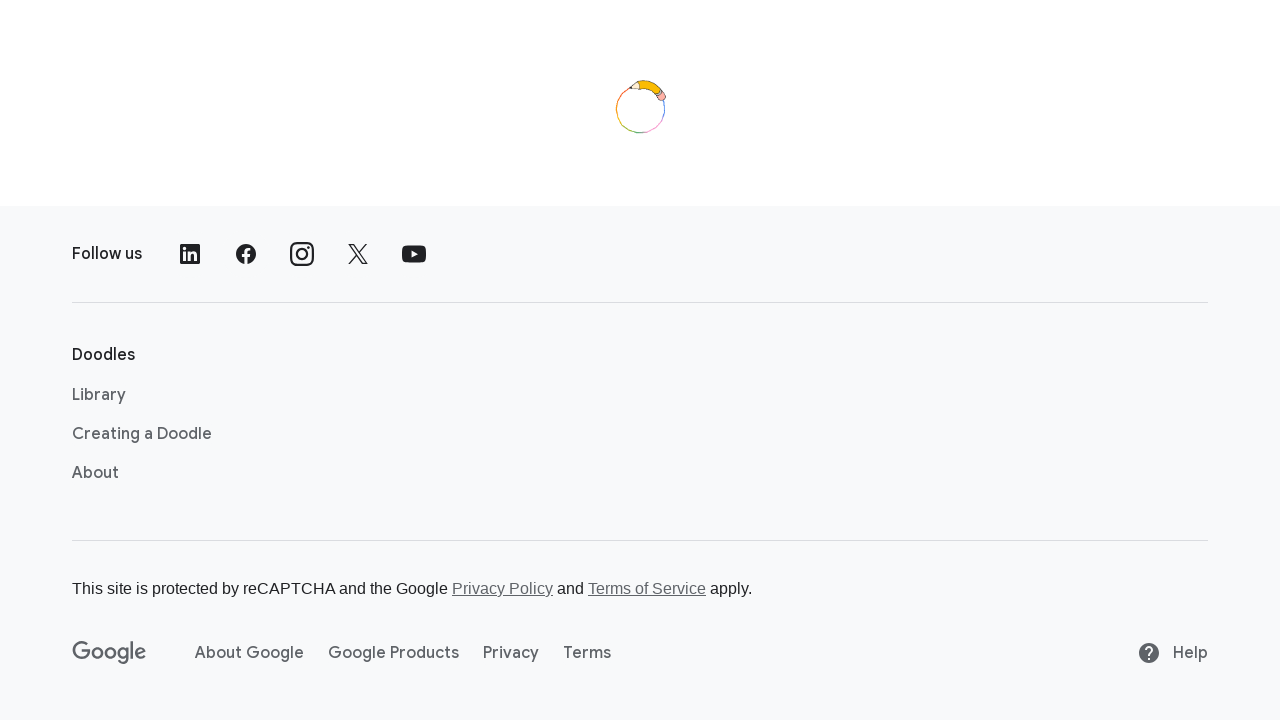

Located doodle element 'Azah Aziz's 94th Birthday'
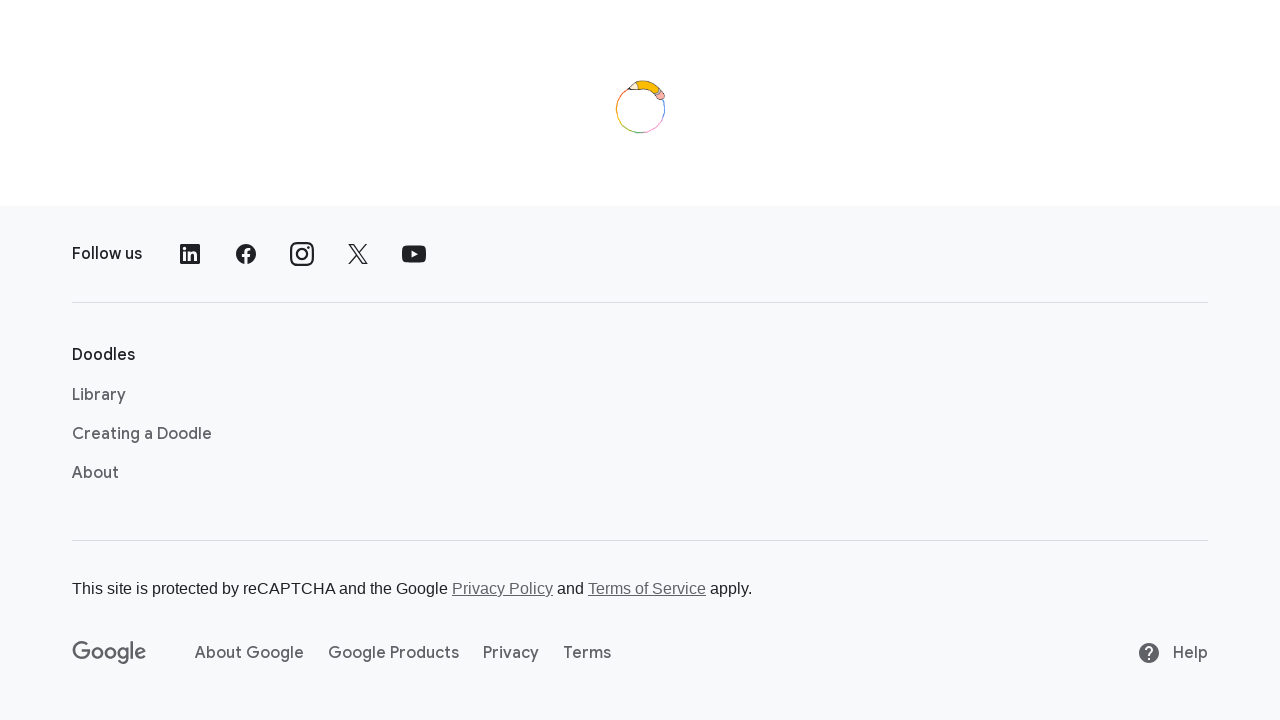

Scrolled down 1000 pixels to look for doodle
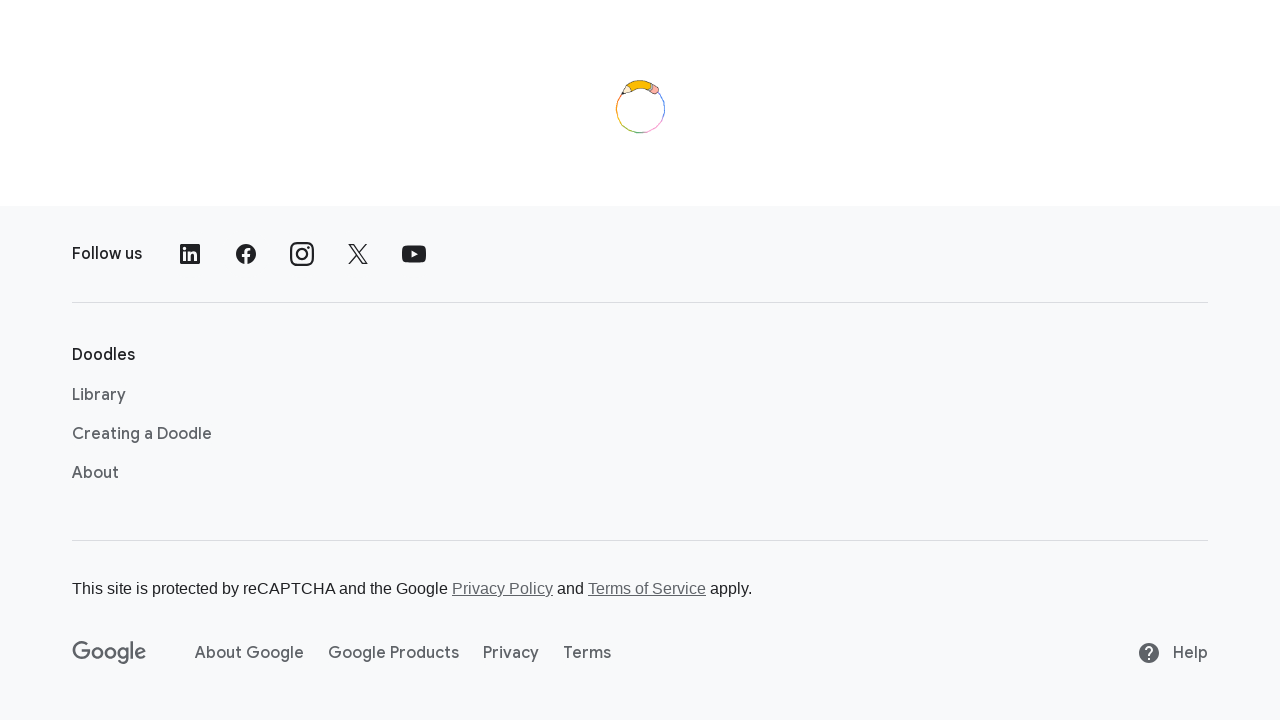

Waited 500ms for content to load
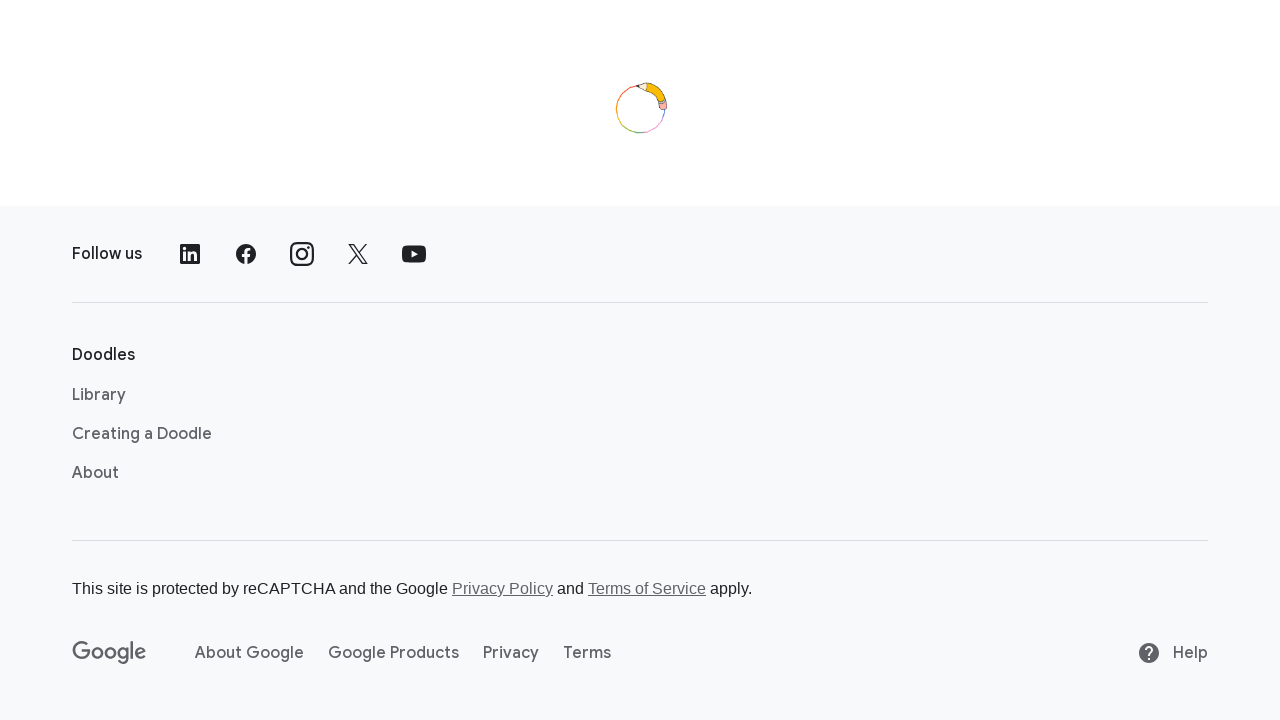

Located doodle element 'Azah Aziz's 94th Birthday'
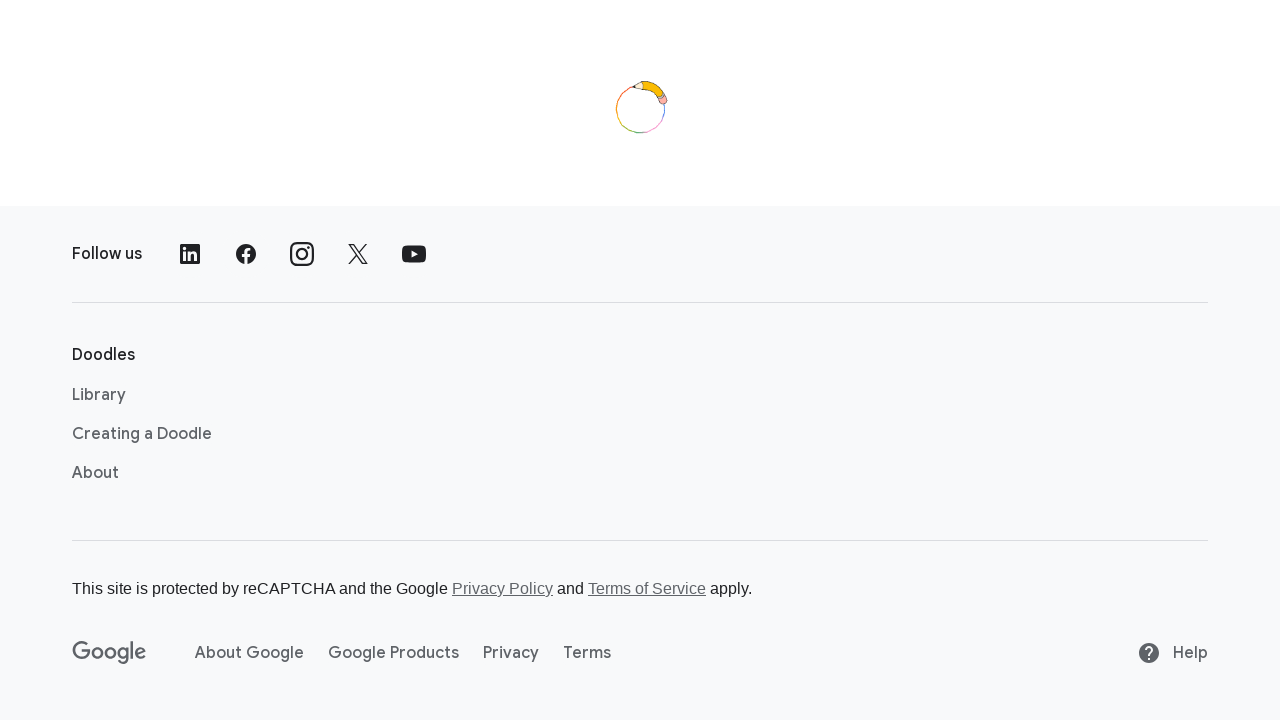

Scrolled down 1000 pixels to look for doodle
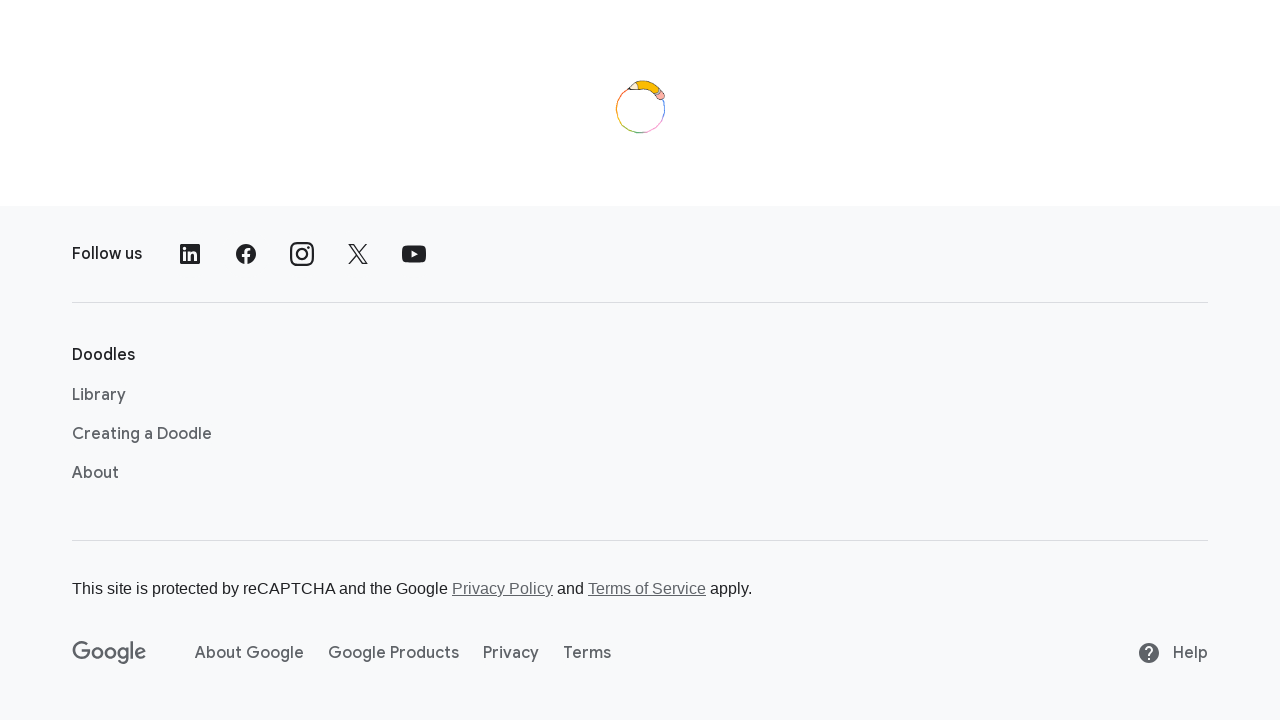

Waited 500ms for content to load
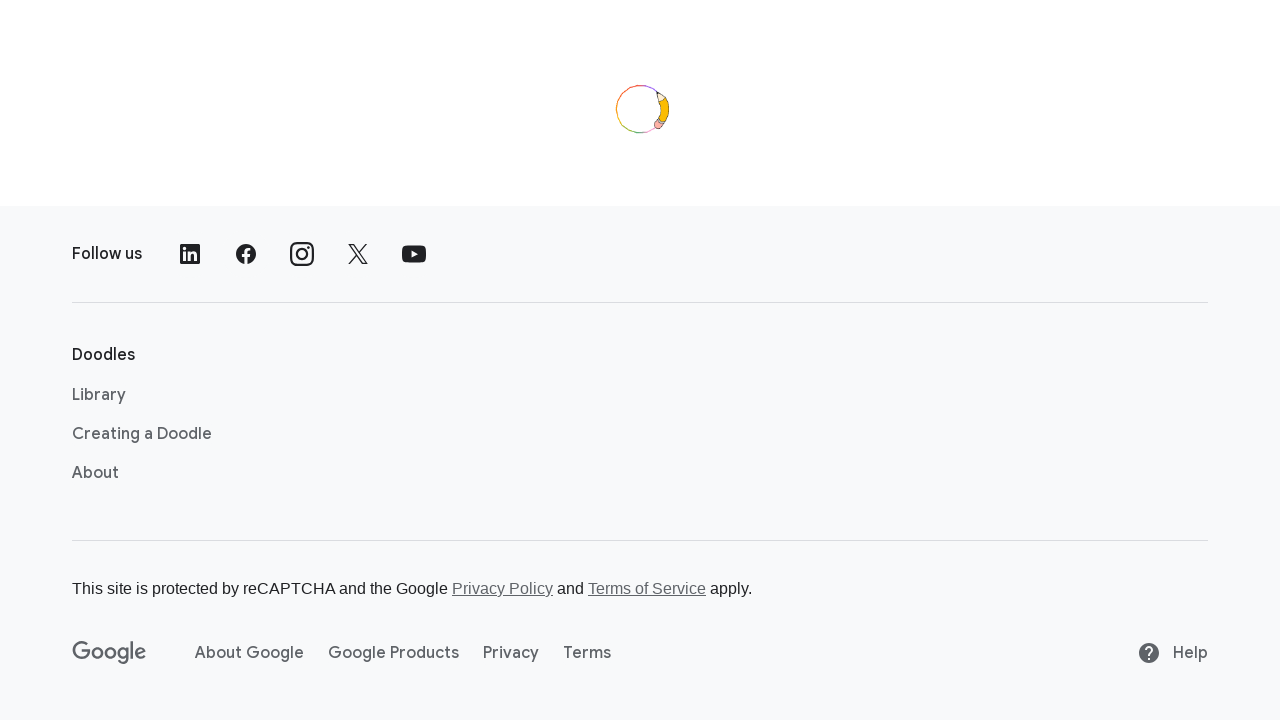

Located doodle element 'Azah Aziz's 94th Birthday'
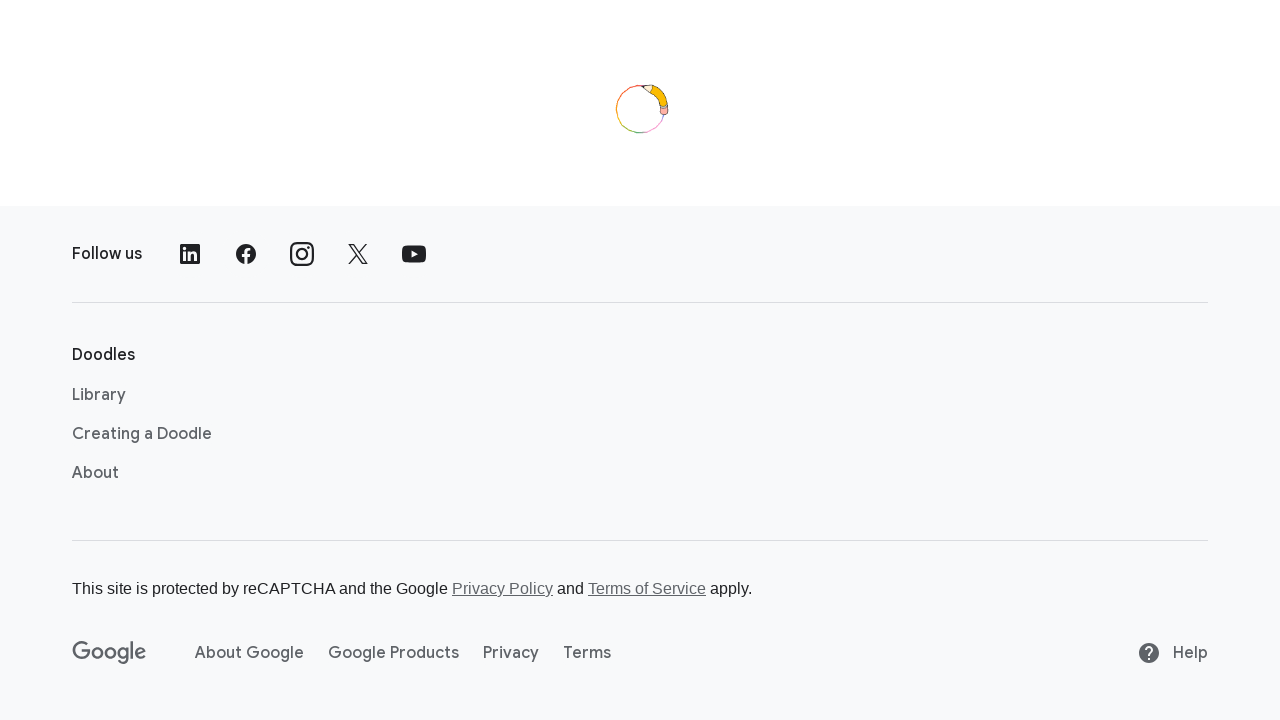

Scrolled down 1000 pixels to look for doodle
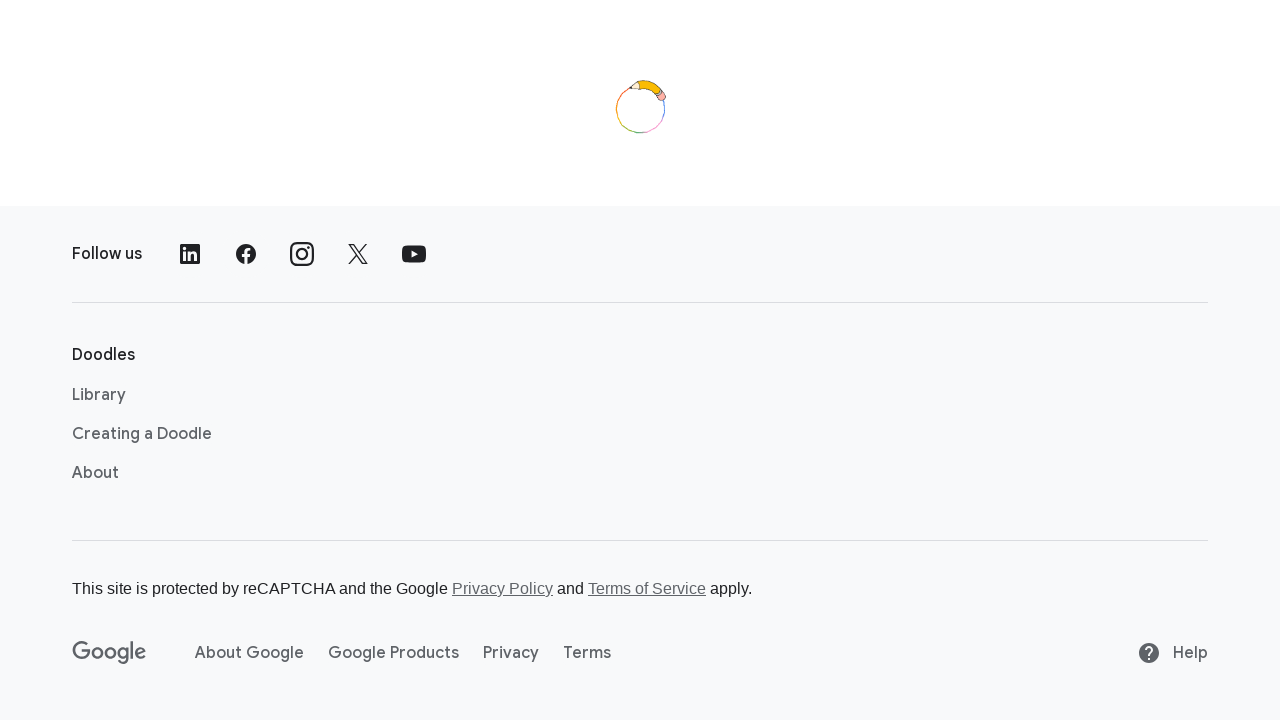

Waited 500ms for content to load
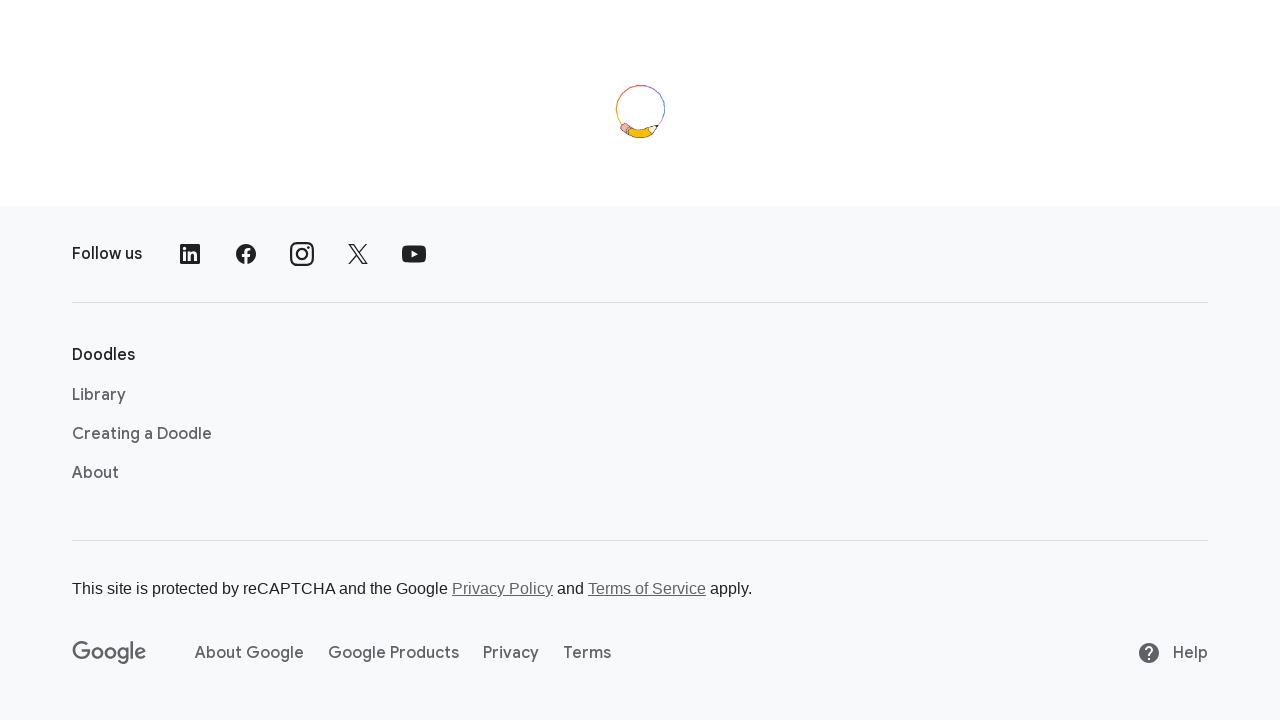

Located doodle element 'Azah Aziz's 94th Birthday'
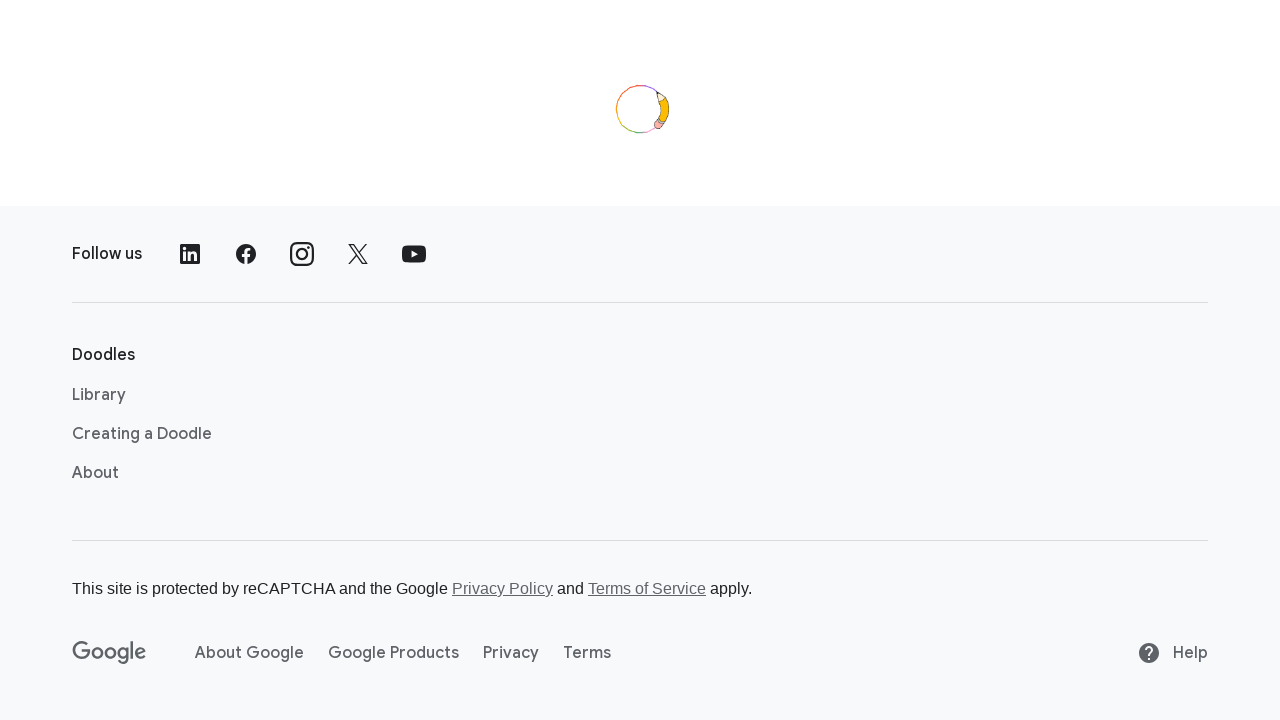

Scrolled down 1000 pixels to look for doodle
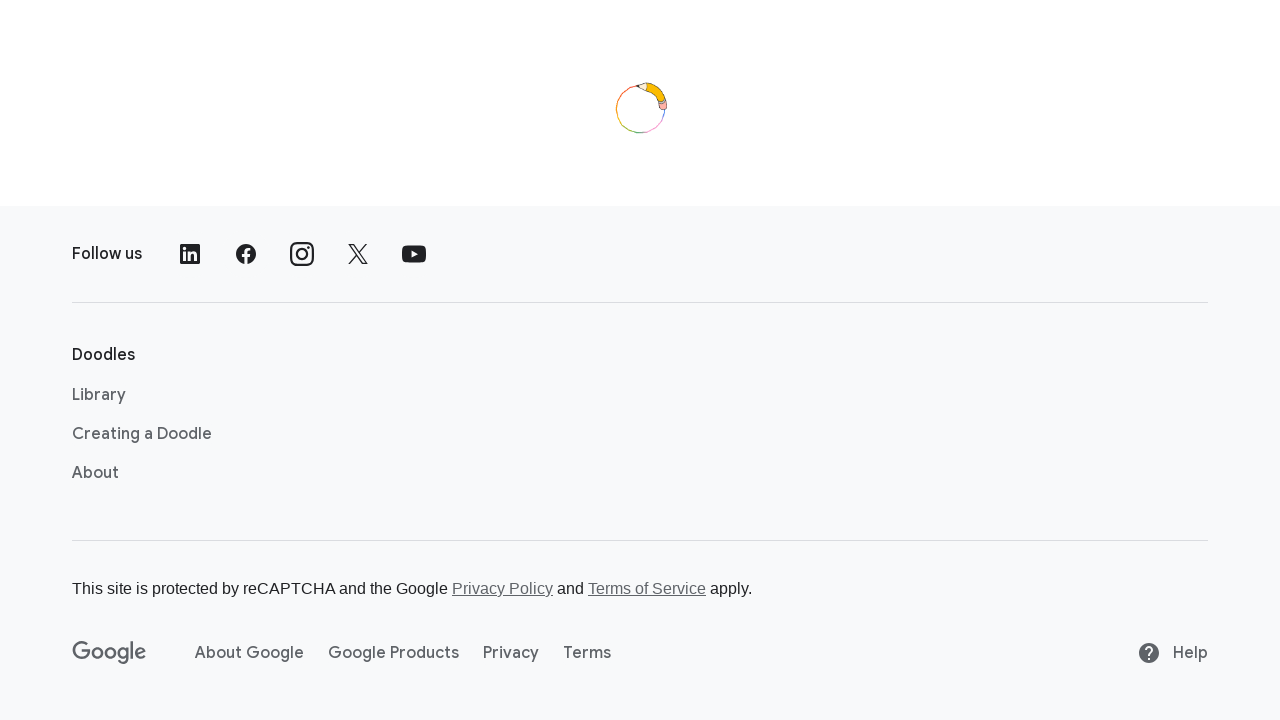

Waited 500ms for content to load
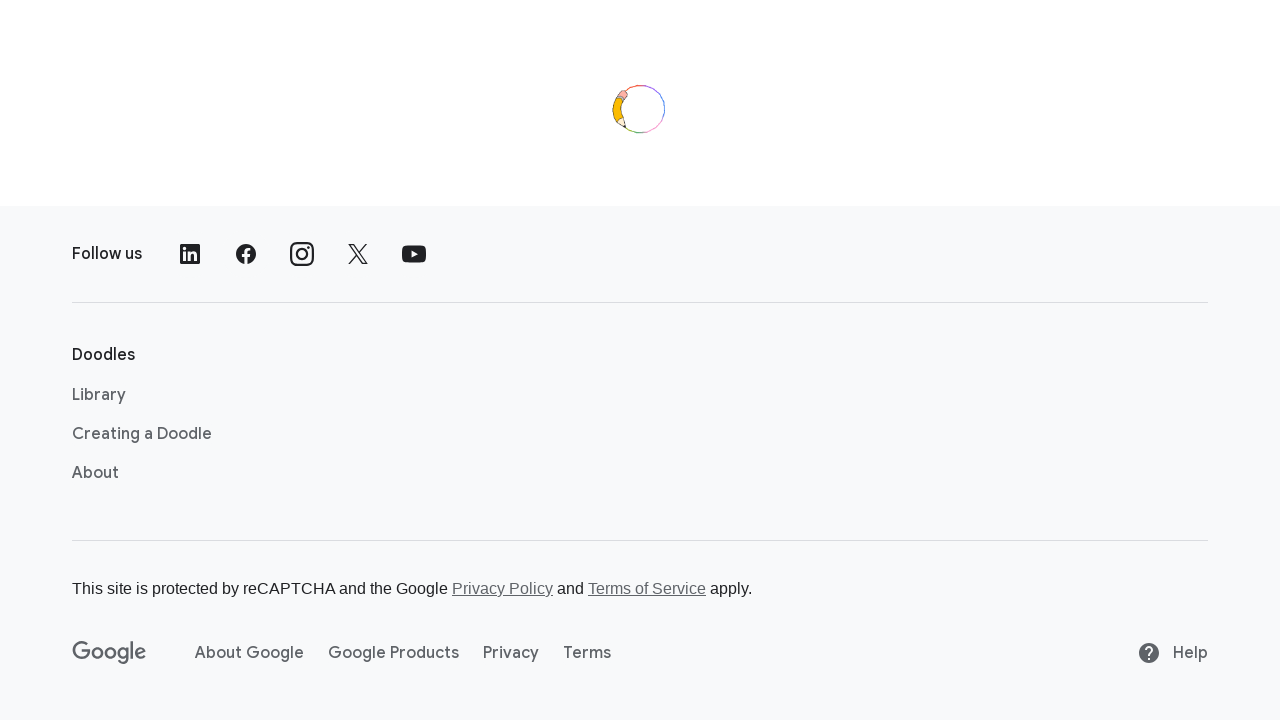

Located doodle element 'Azah Aziz's 94th Birthday'
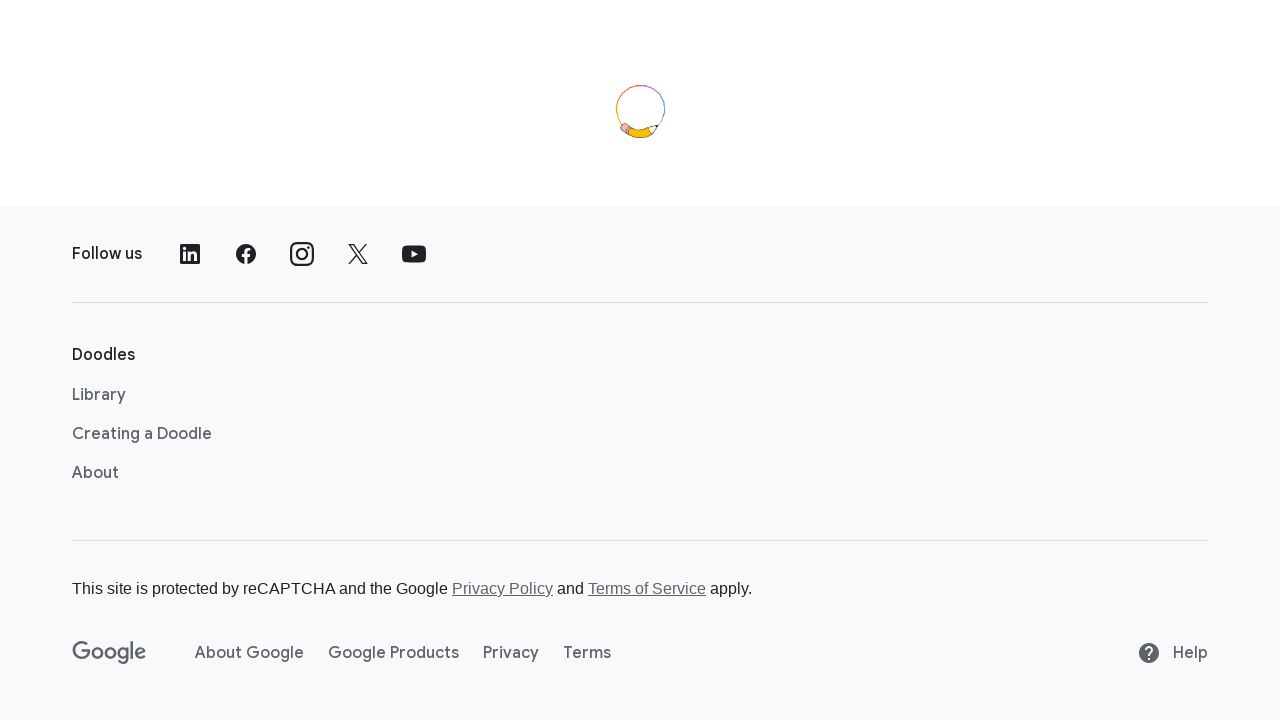

Scrolled down 1000 pixels to look for doodle
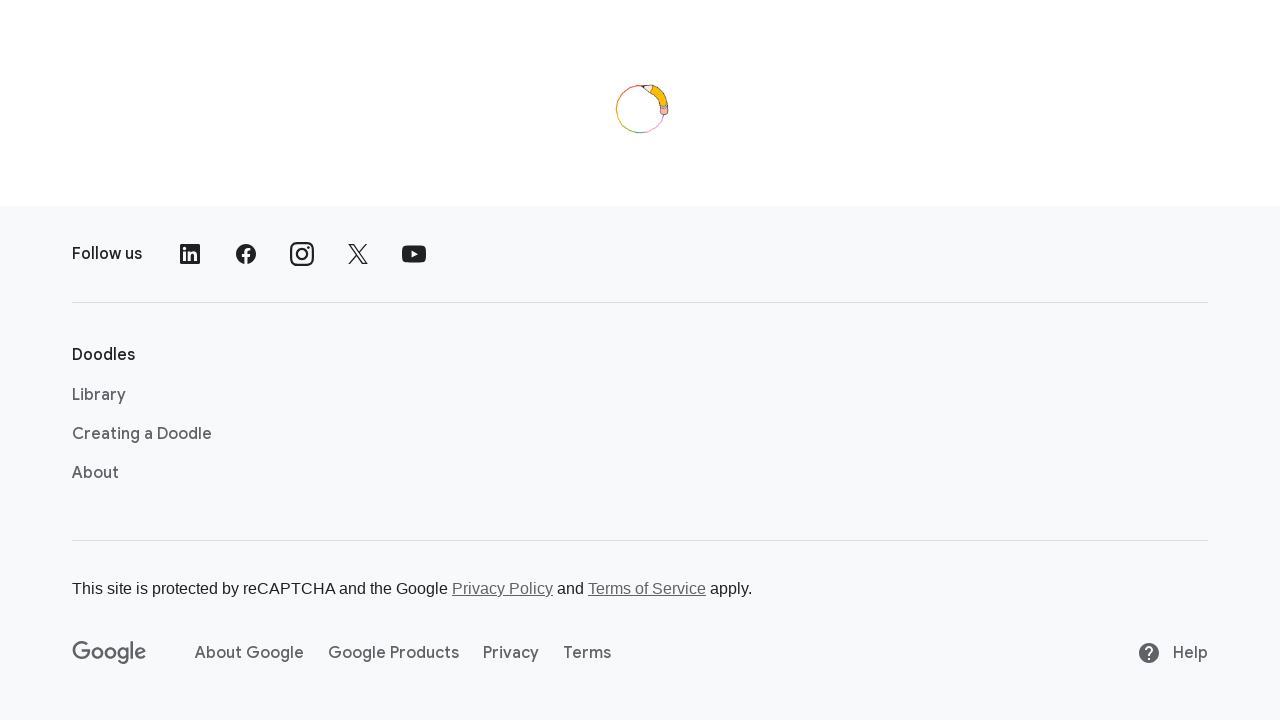

Waited 500ms for content to load
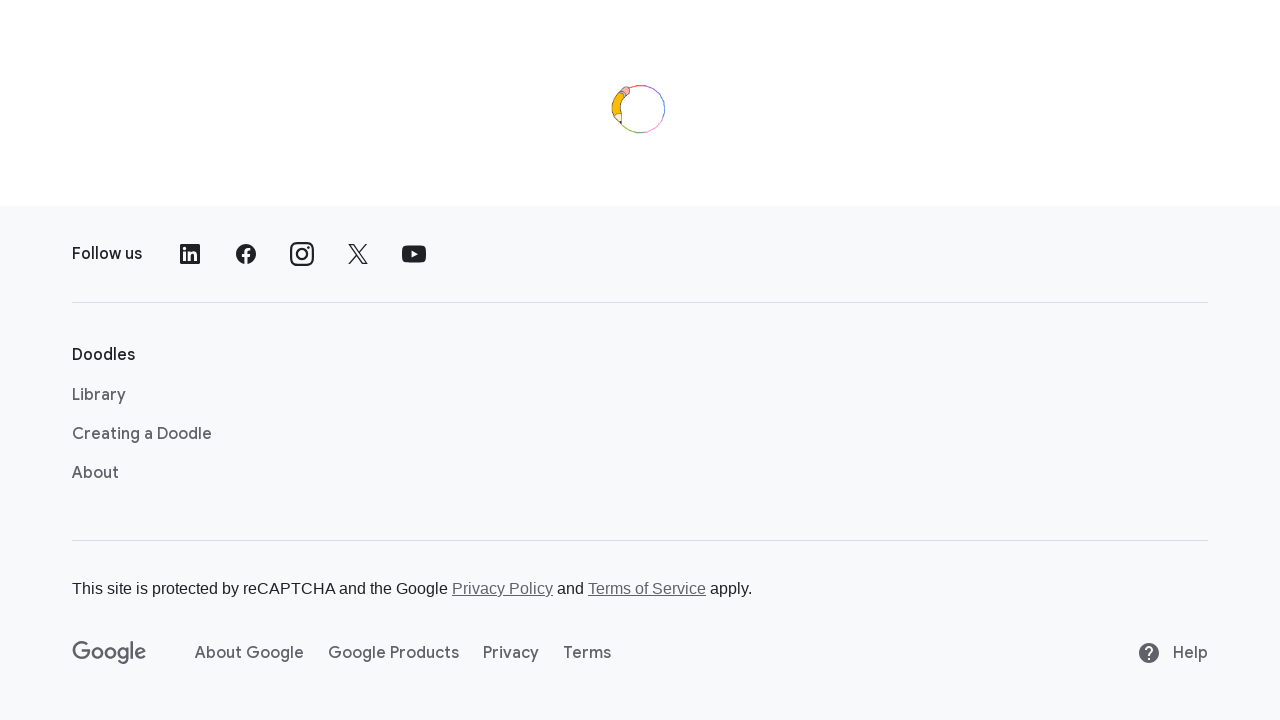

Located doodle element 'Azah Aziz's 94th Birthday'
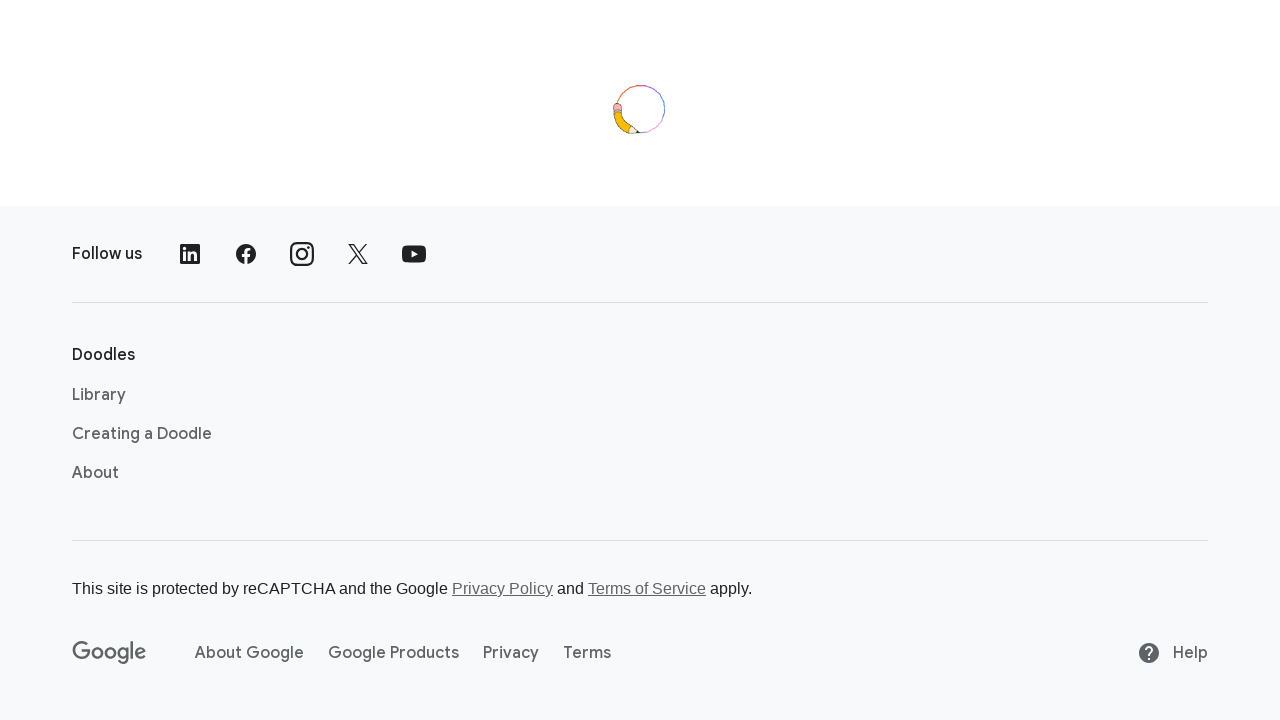

Scrolled down 1000 pixels to look for doodle
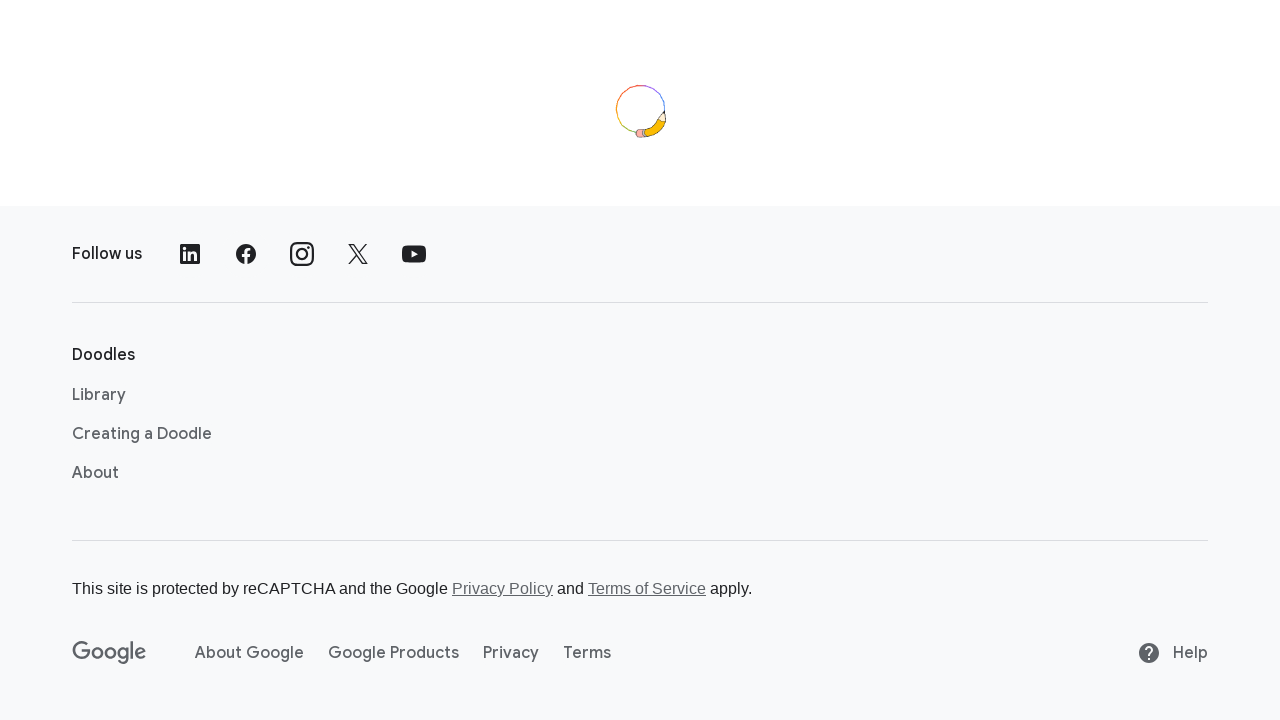

Waited 500ms for content to load
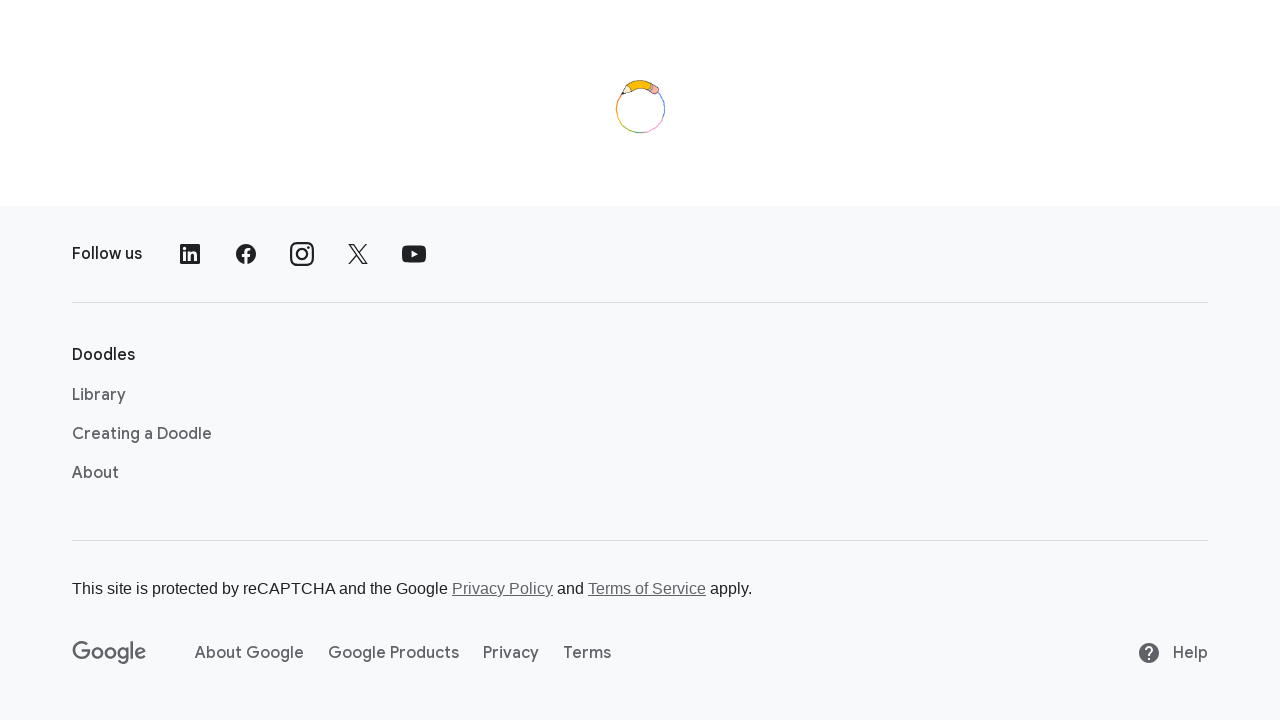

Located doodle element 'Azah Aziz's 94th Birthday'
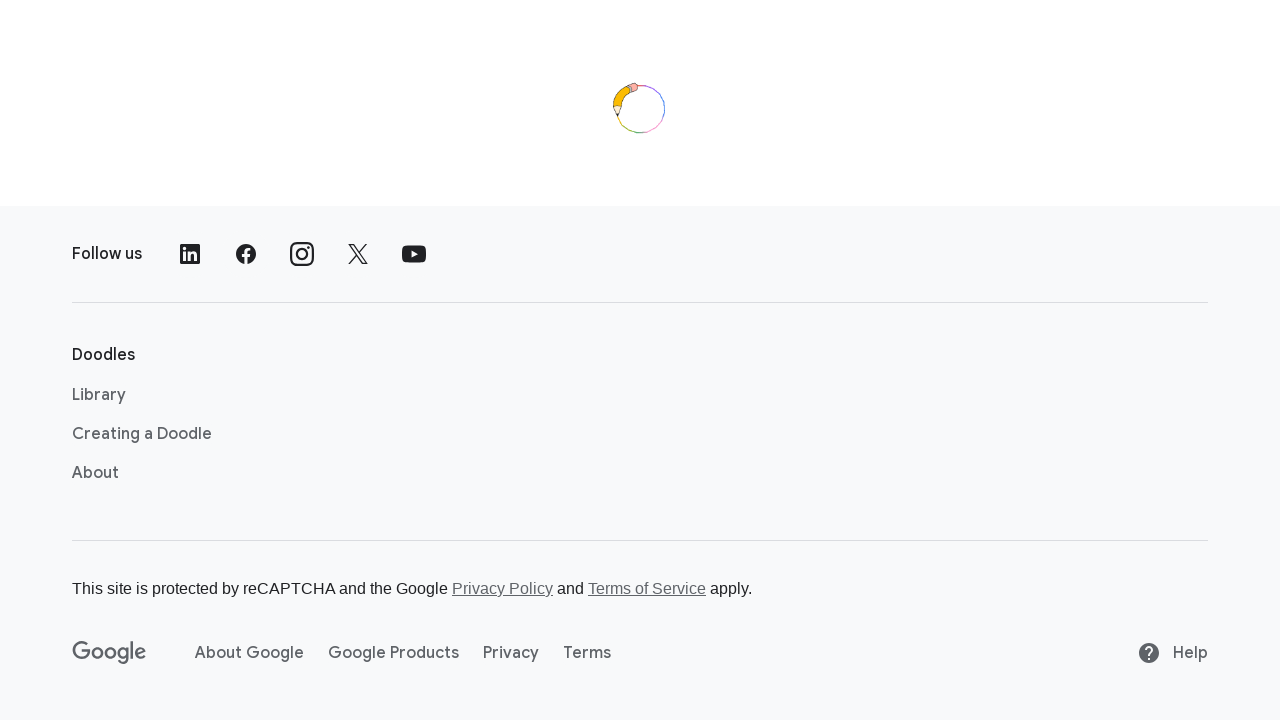

Scrolled down 1000 pixels to look for doodle
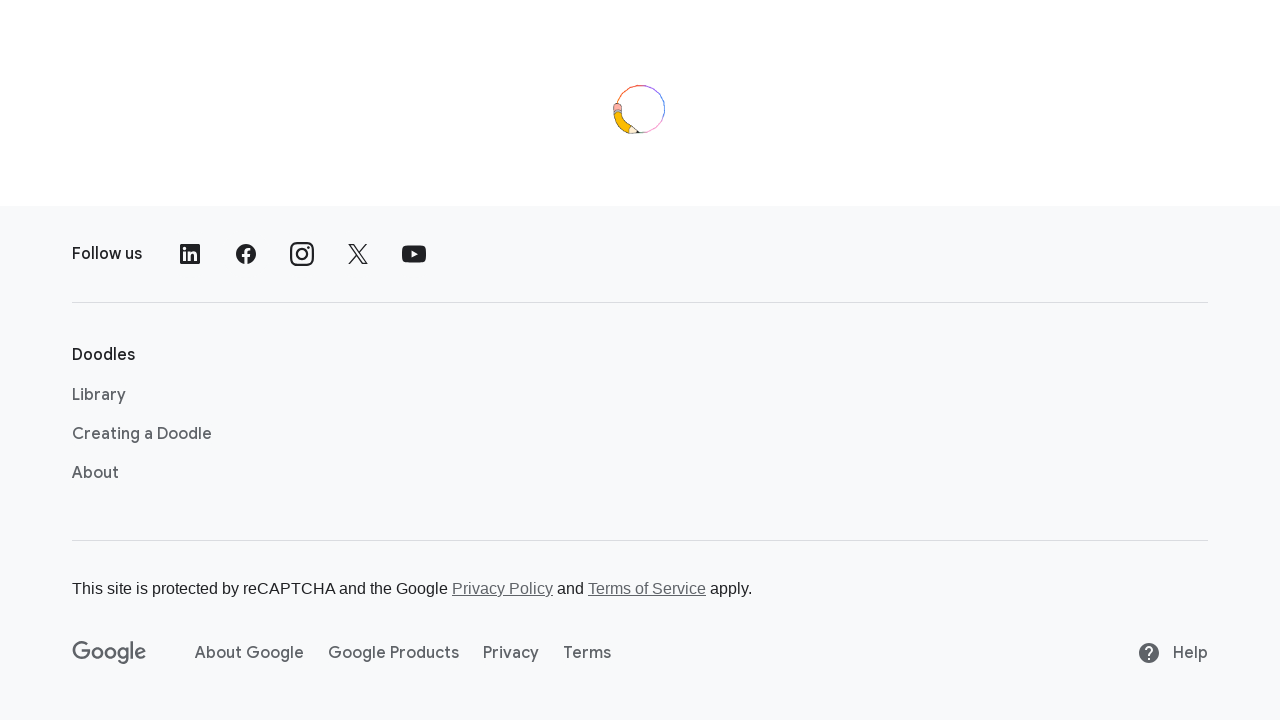

Waited 500ms for content to load
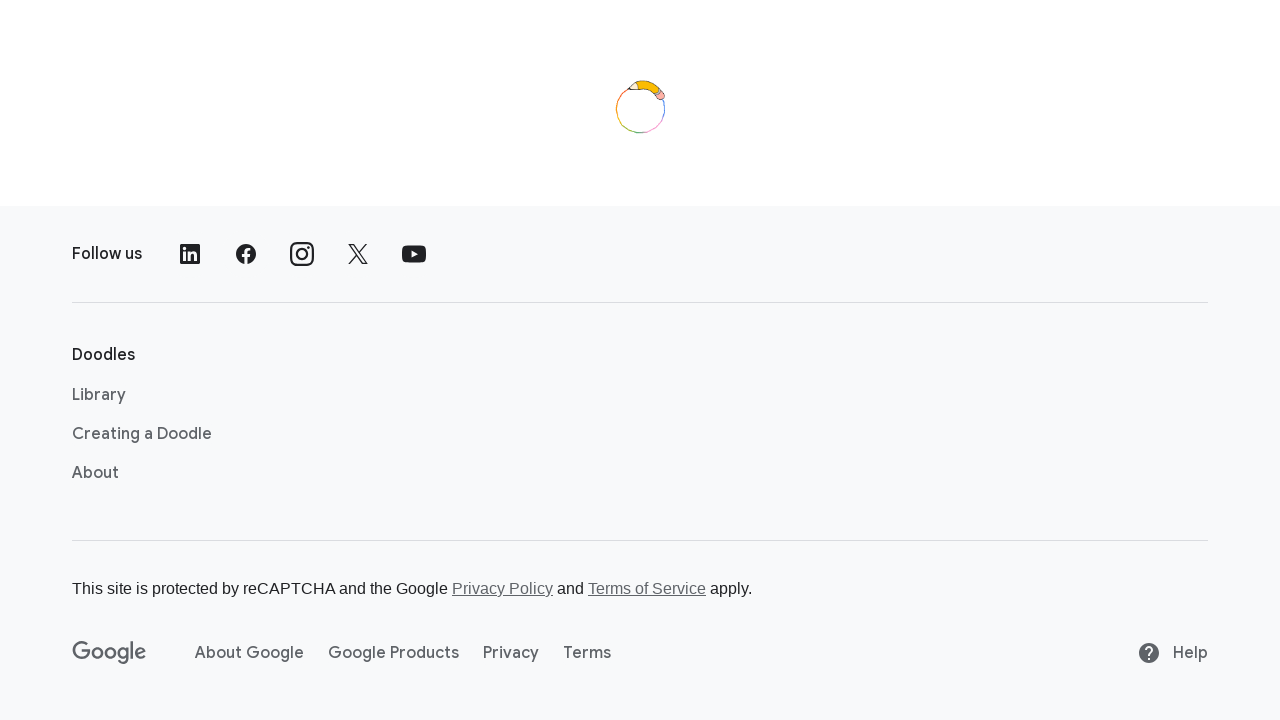

Located doodle element 'Azah Aziz's 94th Birthday'
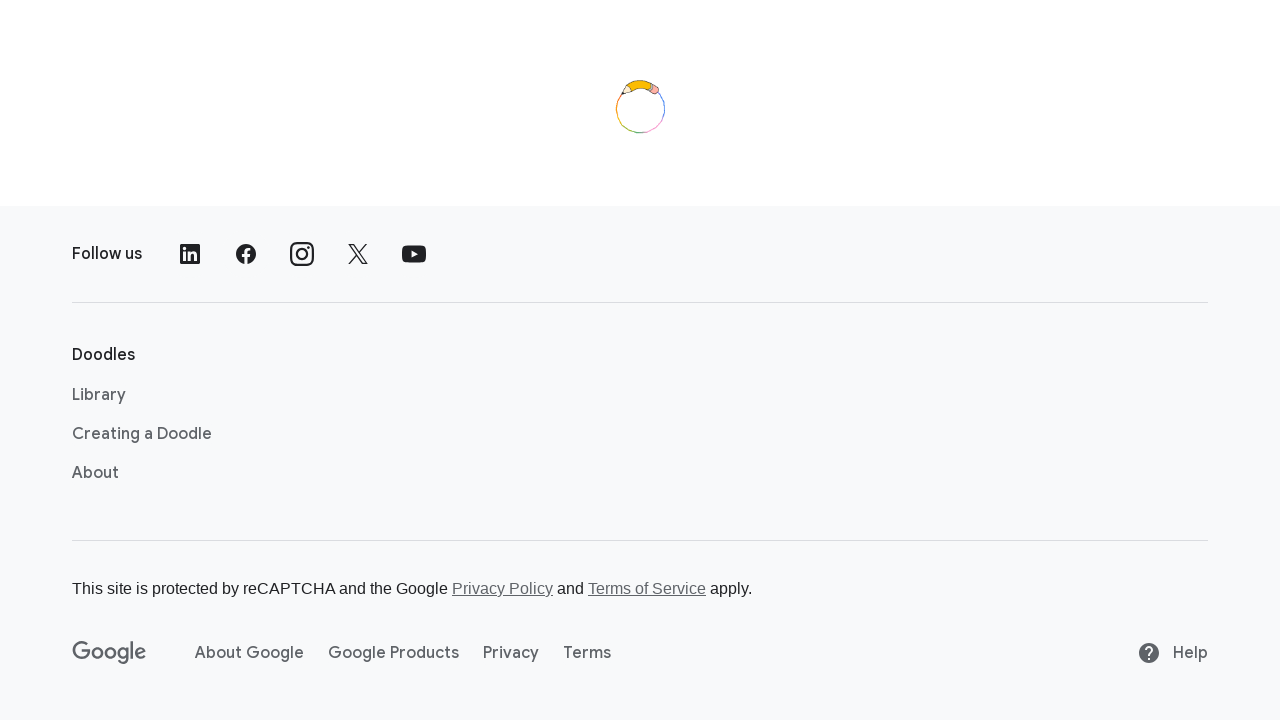

Scrolled down 1000 pixels to look for doodle
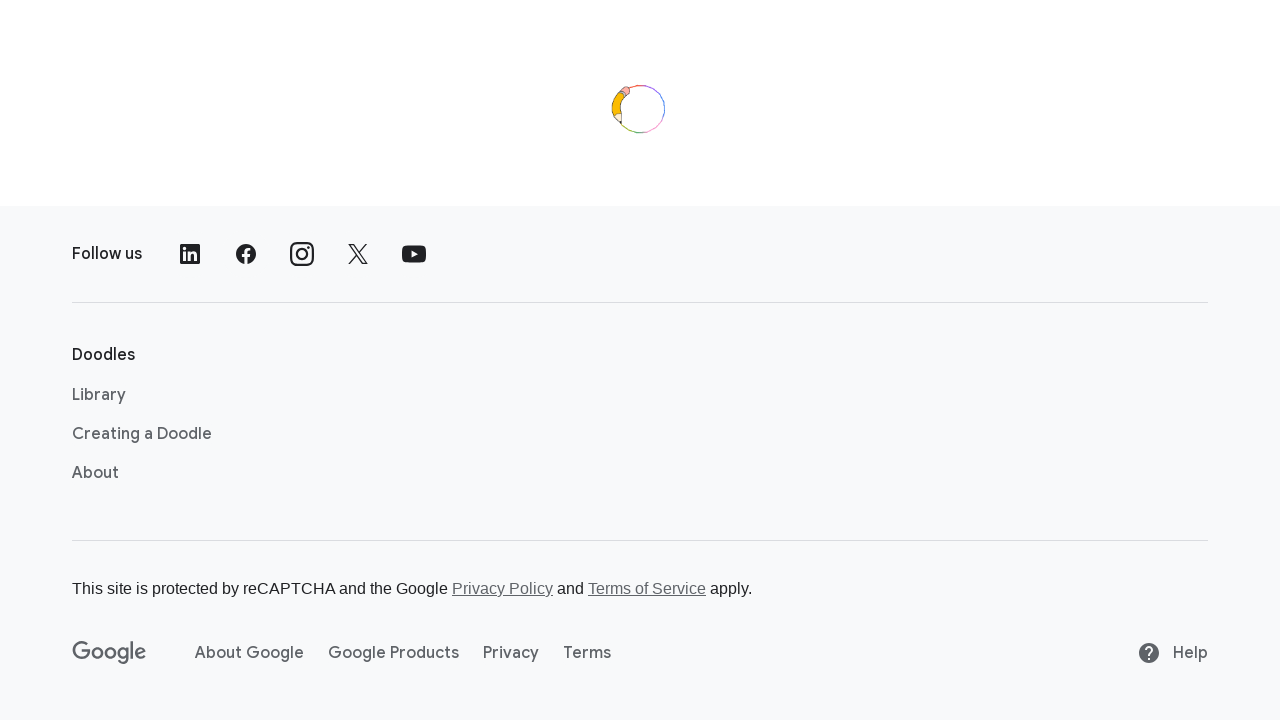

Waited 500ms for content to load
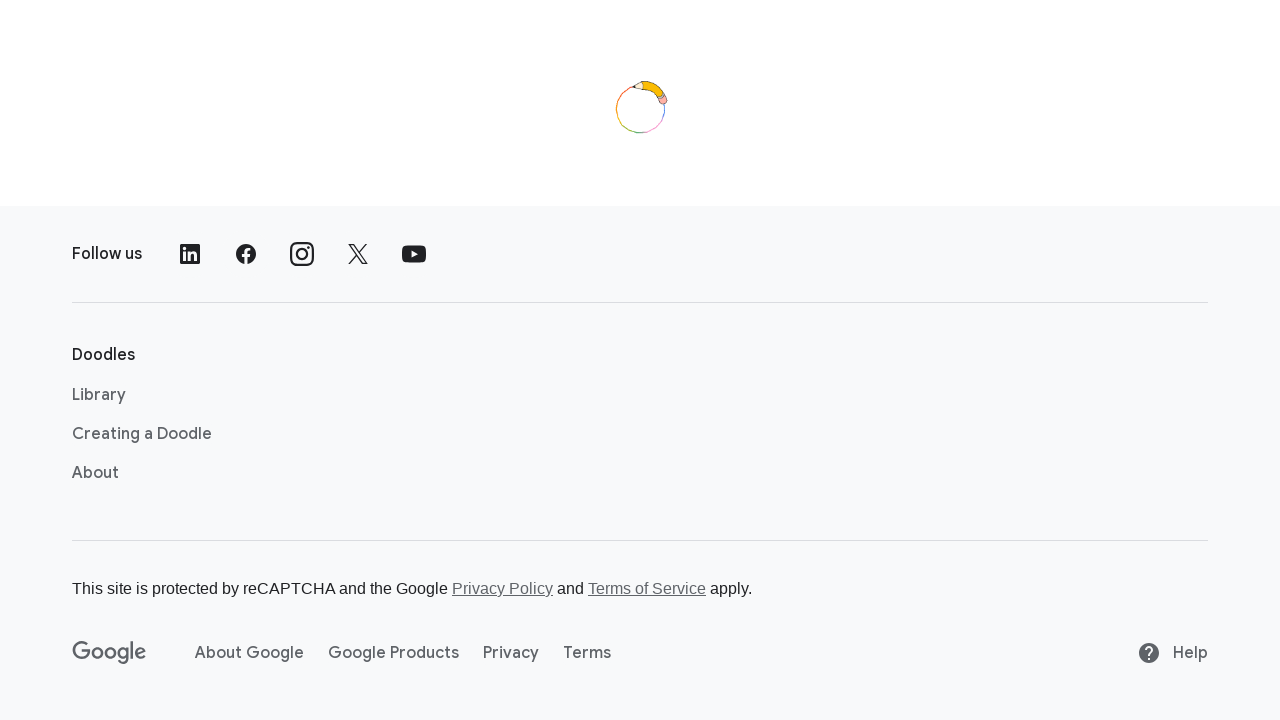

Located doodle element 'Azah Aziz's 94th Birthday'
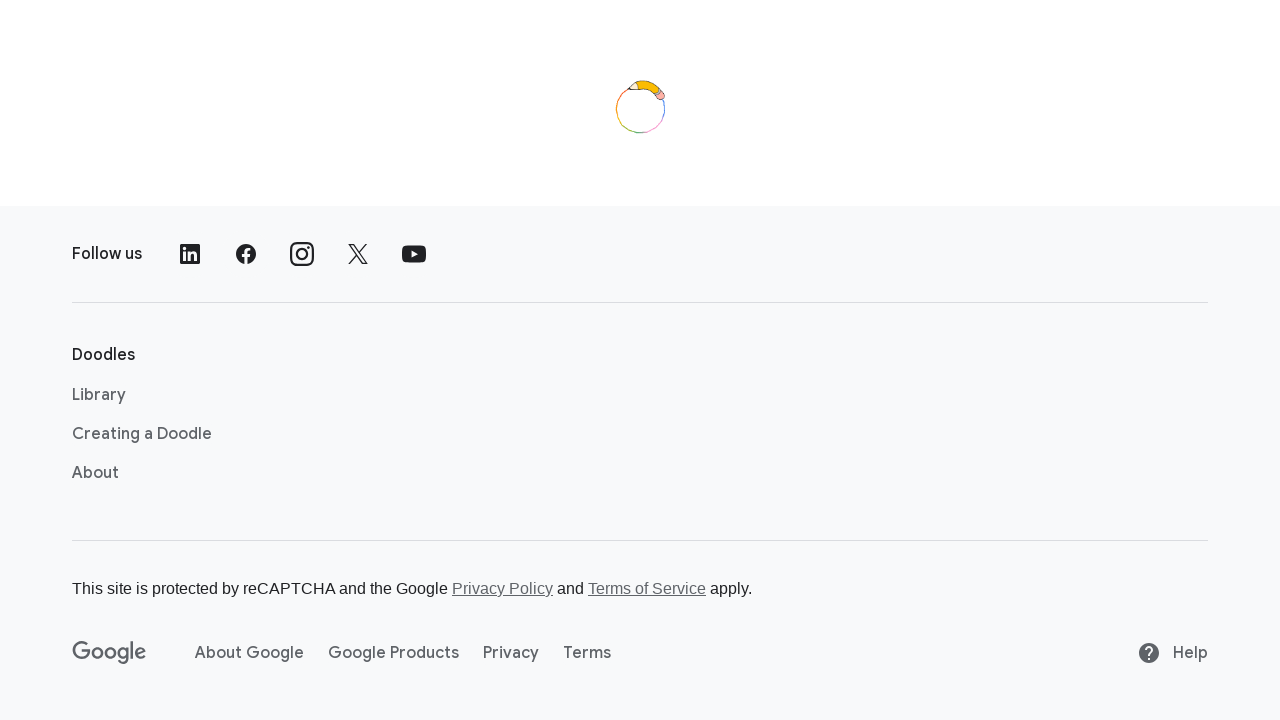

Scrolled down 1000 pixels to look for doodle
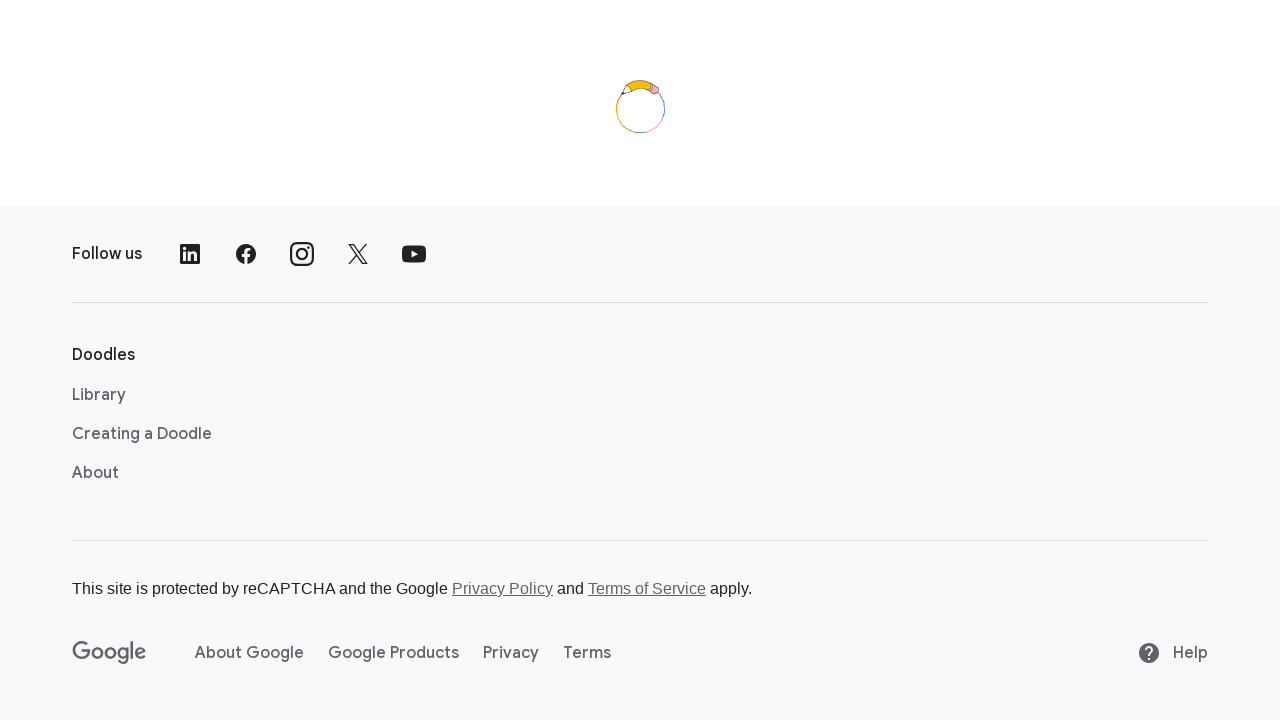

Waited 500ms for content to load
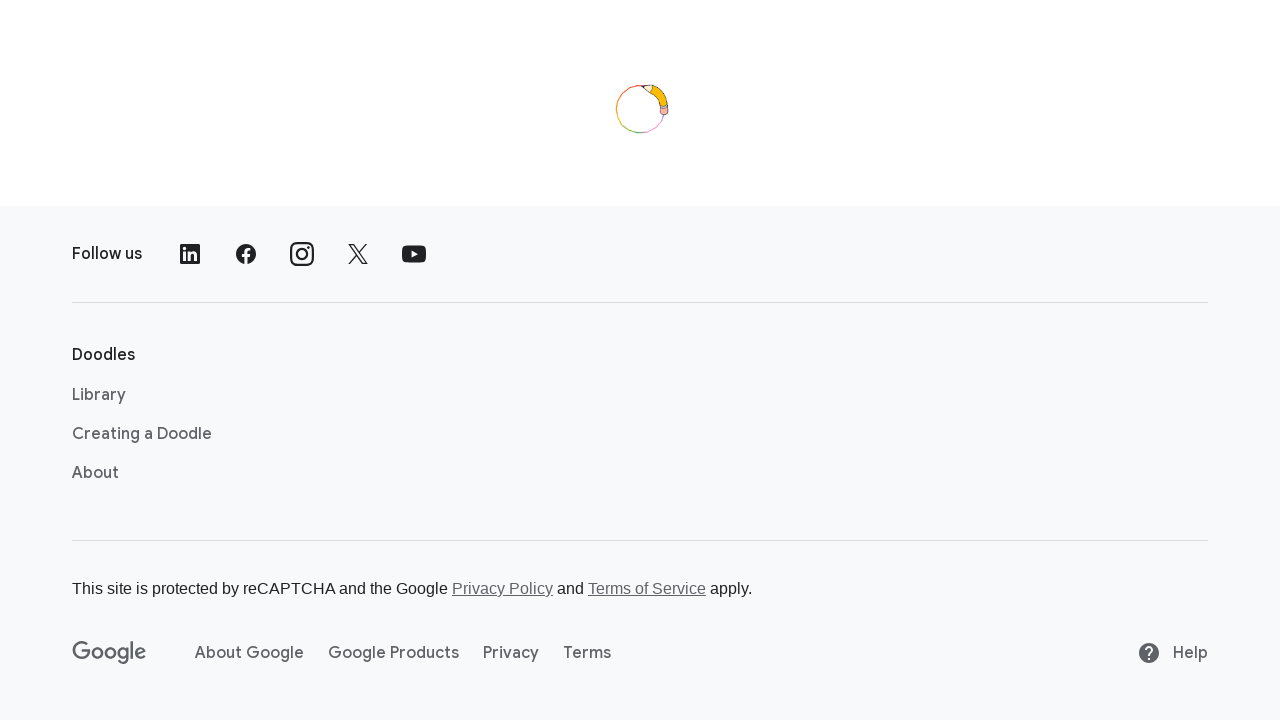

Located doodle element 'Azah Aziz's 94th Birthday'
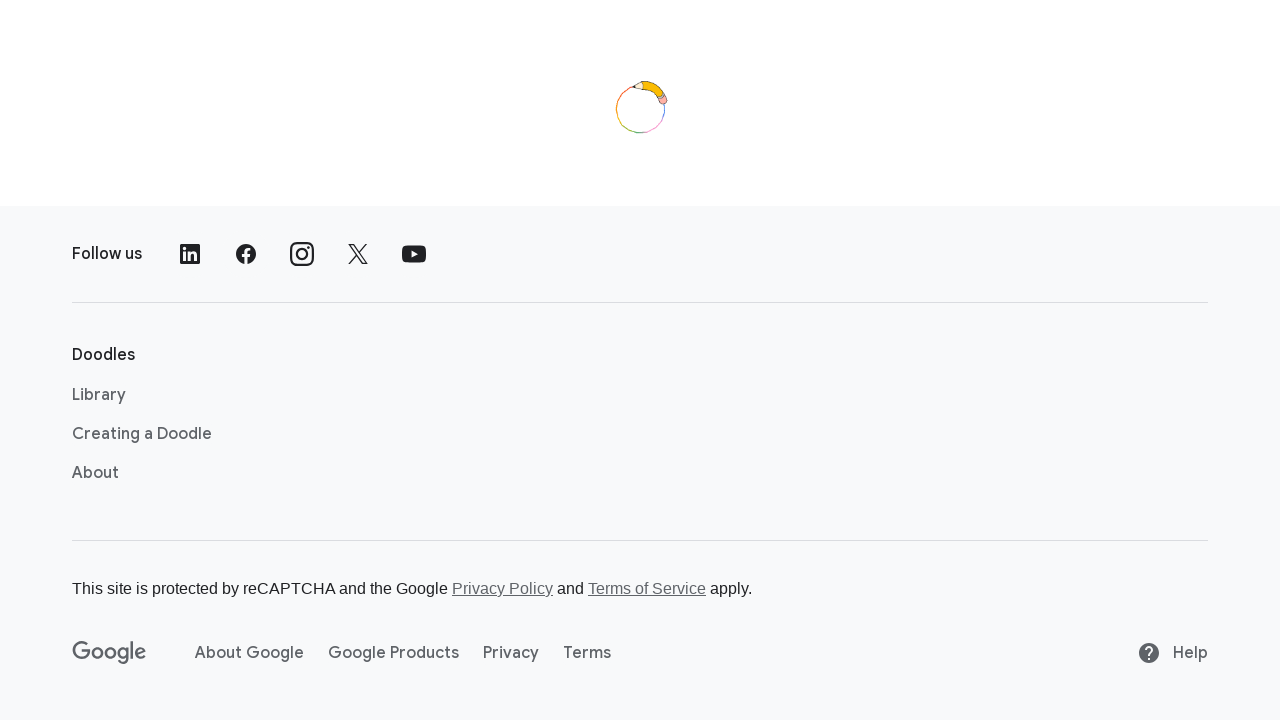

Scrolled down 1000 pixels to look for doodle
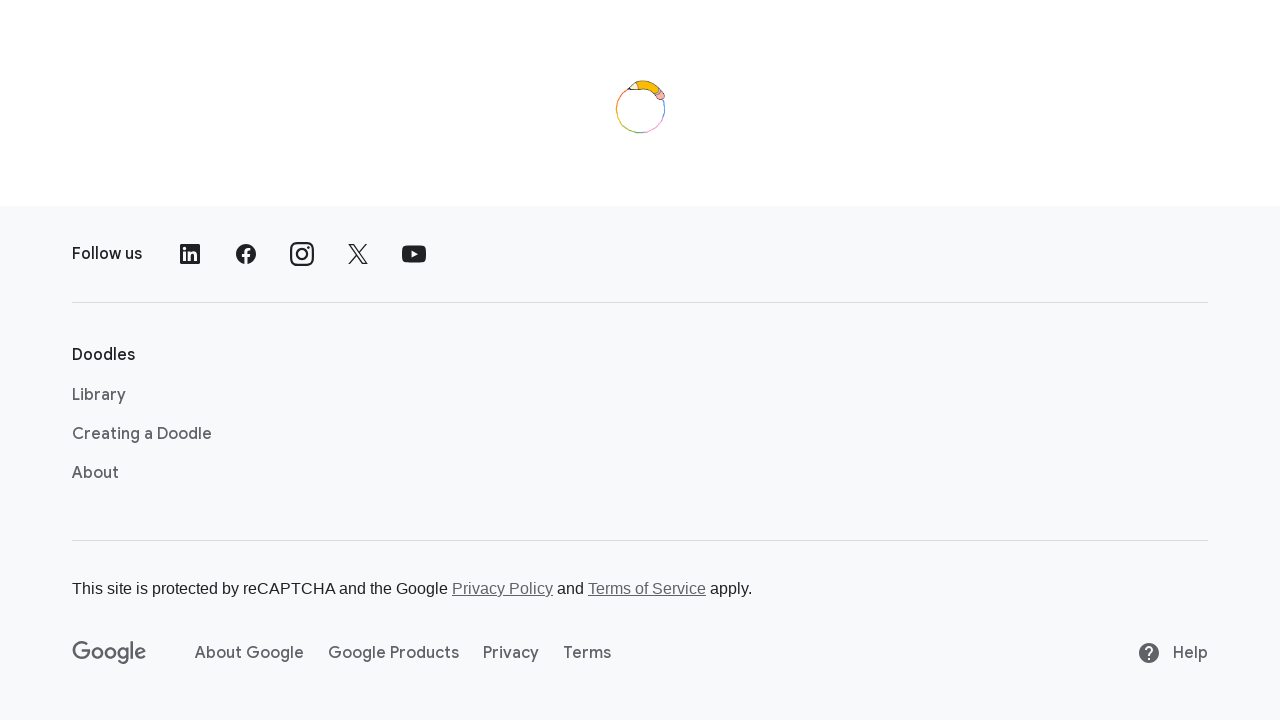

Waited 500ms for content to load
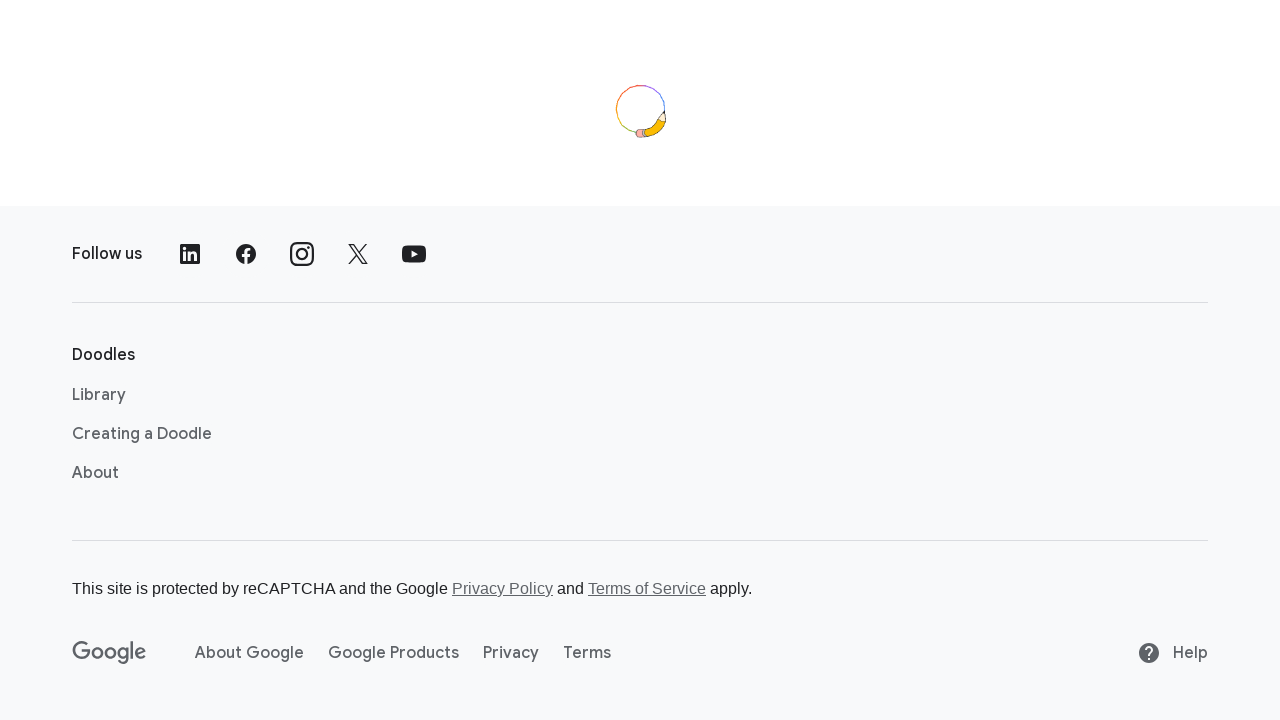

Located doodle element 'Azah Aziz's 94th Birthday'
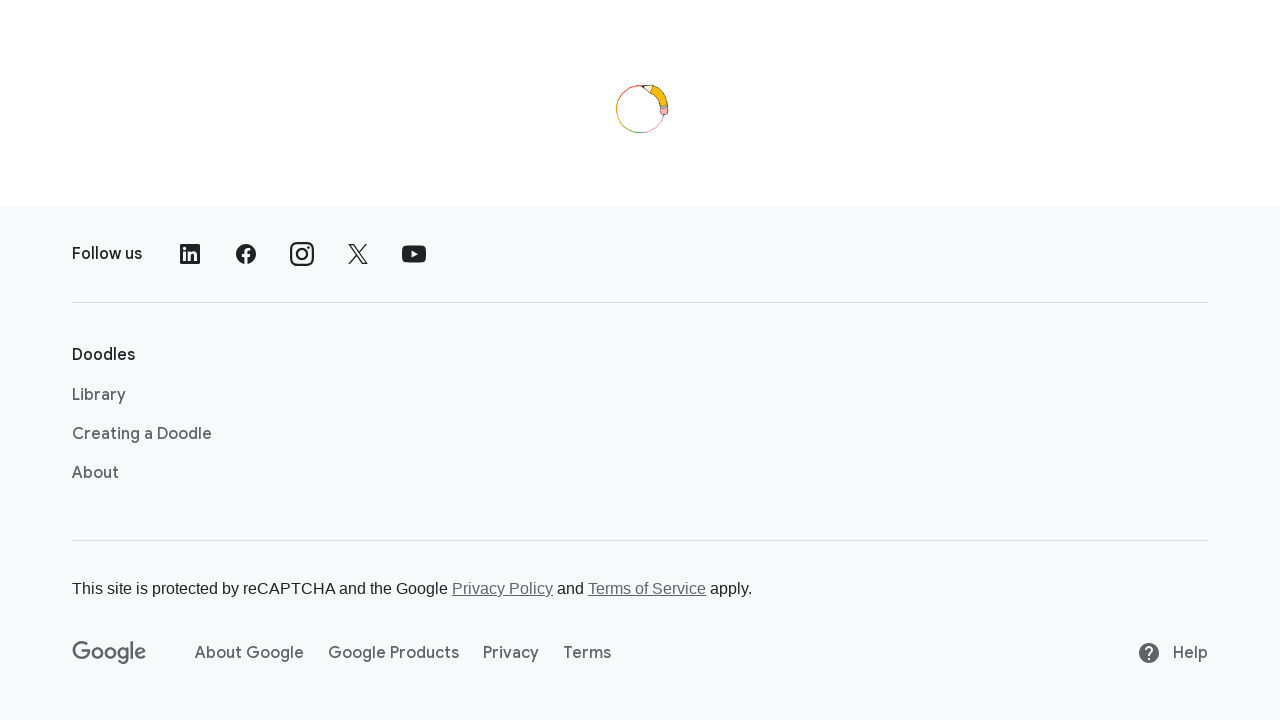

Scrolled down 1000 pixels to look for doodle
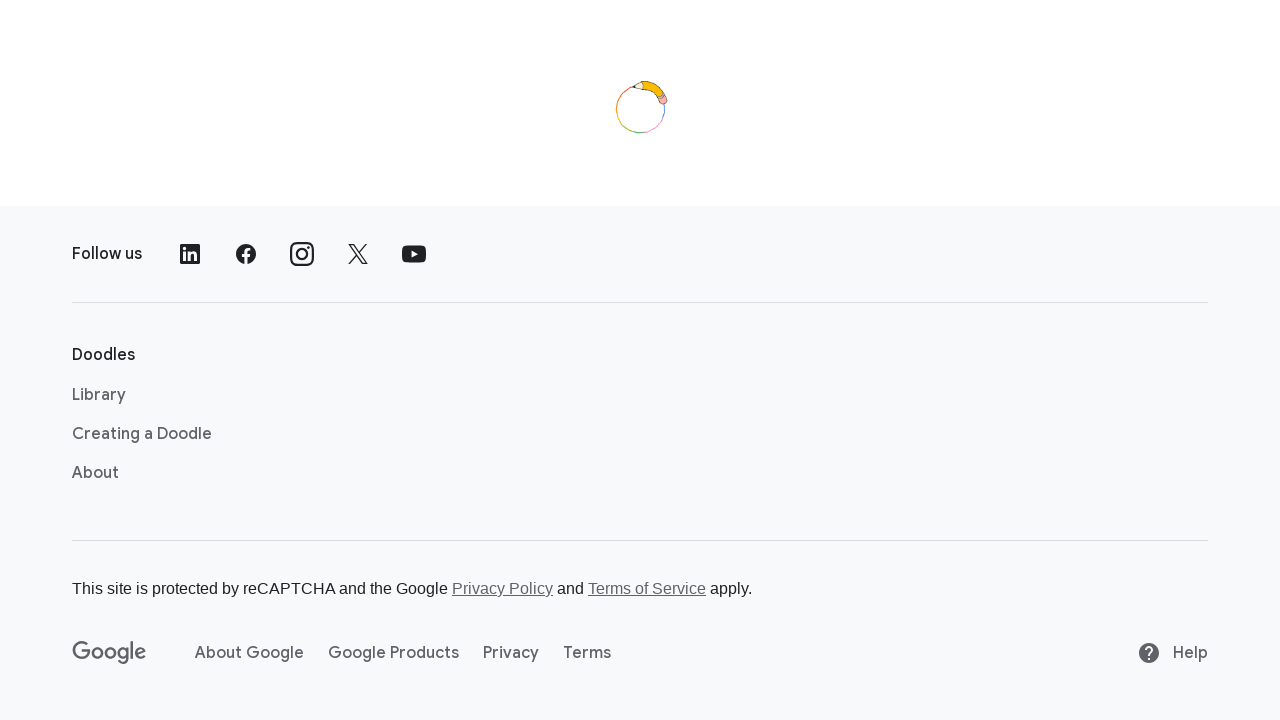

Waited 500ms for content to load
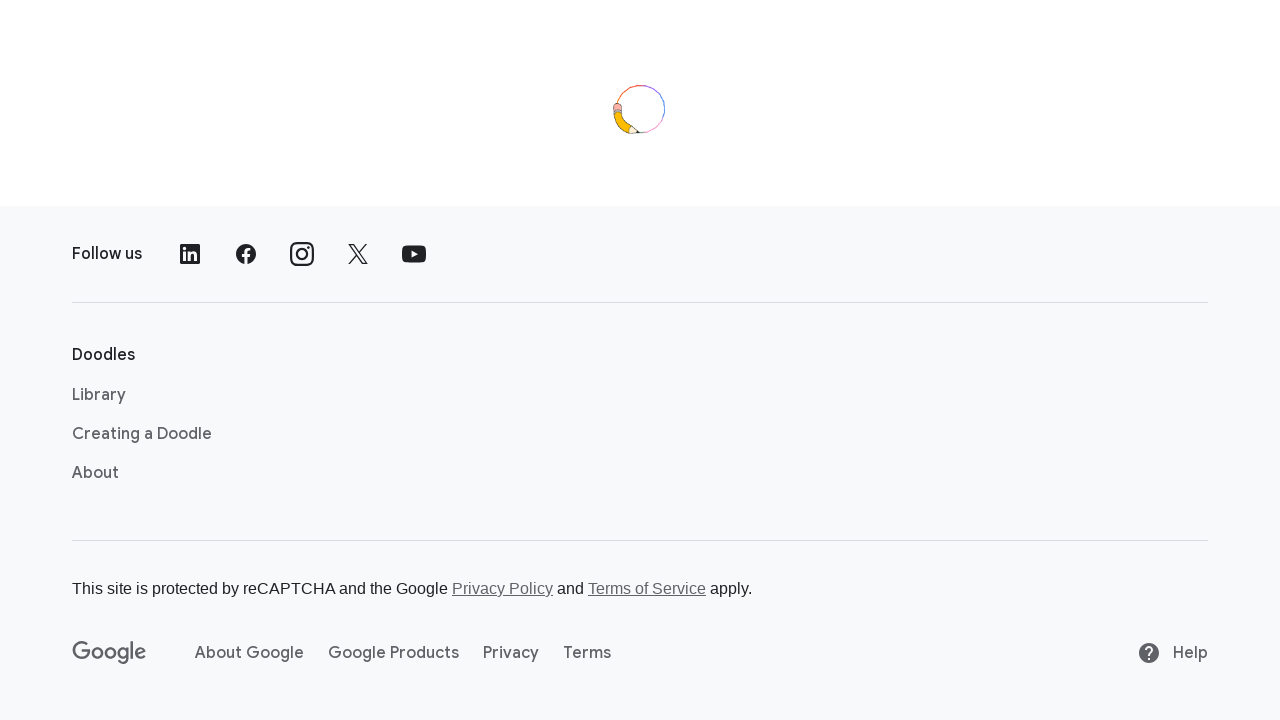

Located doodle element 'Azah Aziz's 94th Birthday'
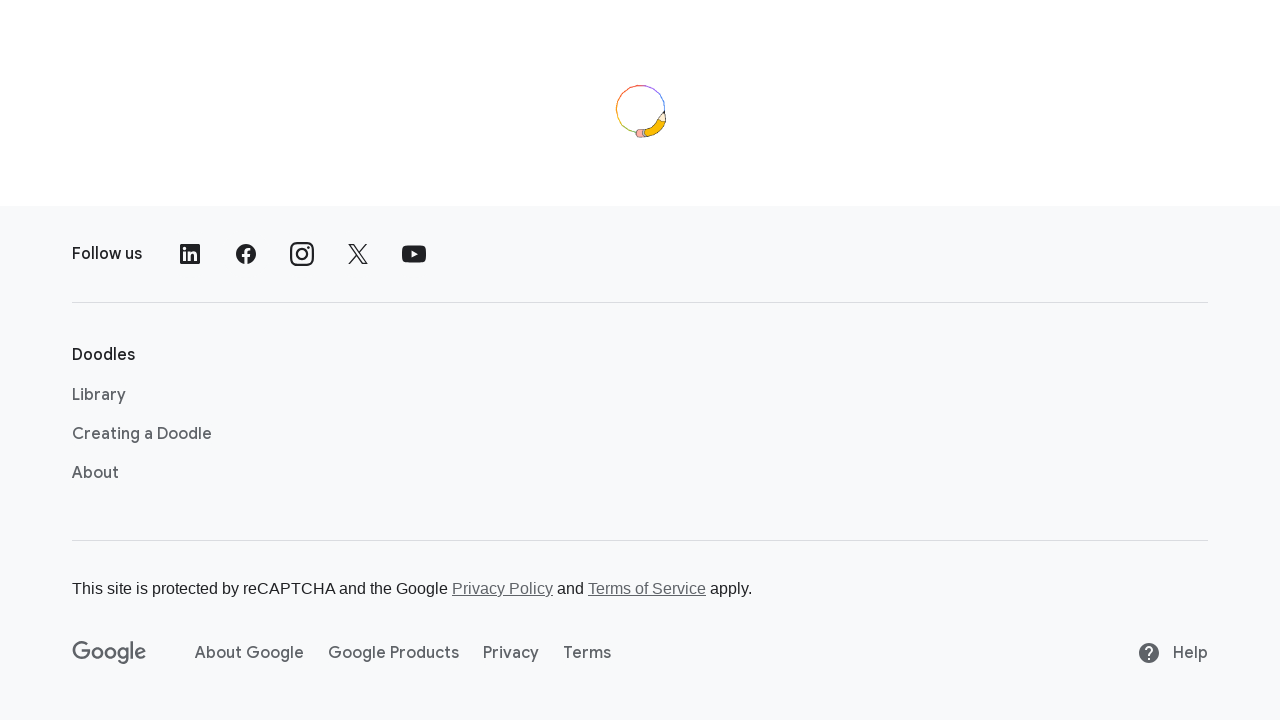

Scrolled down 1000 pixels to look for doodle
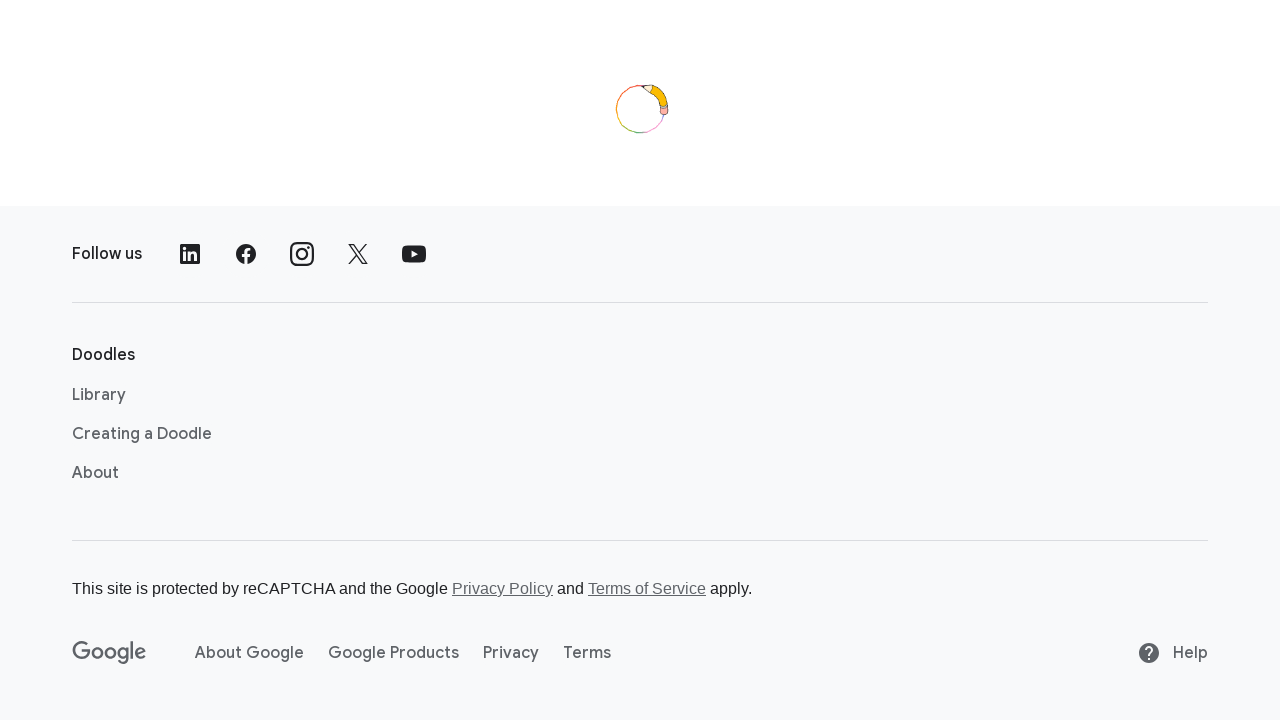

Waited 500ms for content to load
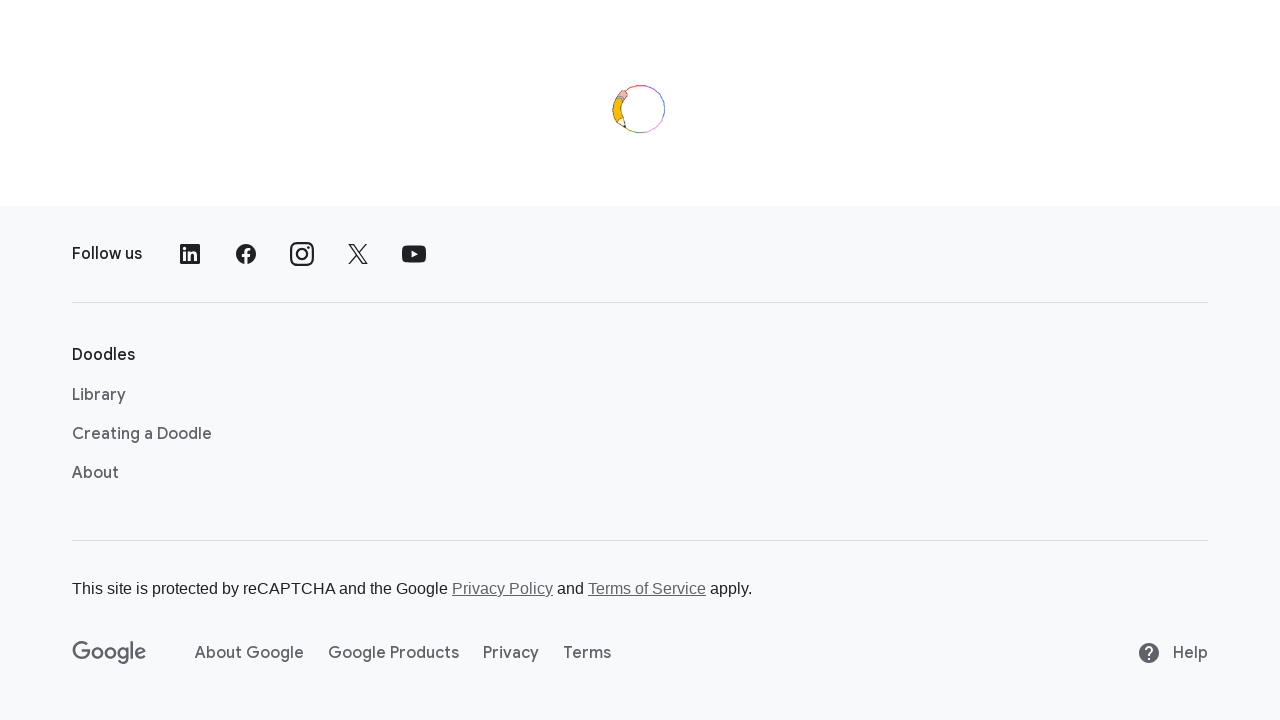

Located doodle element 'Azah Aziz's 94th Birthday'
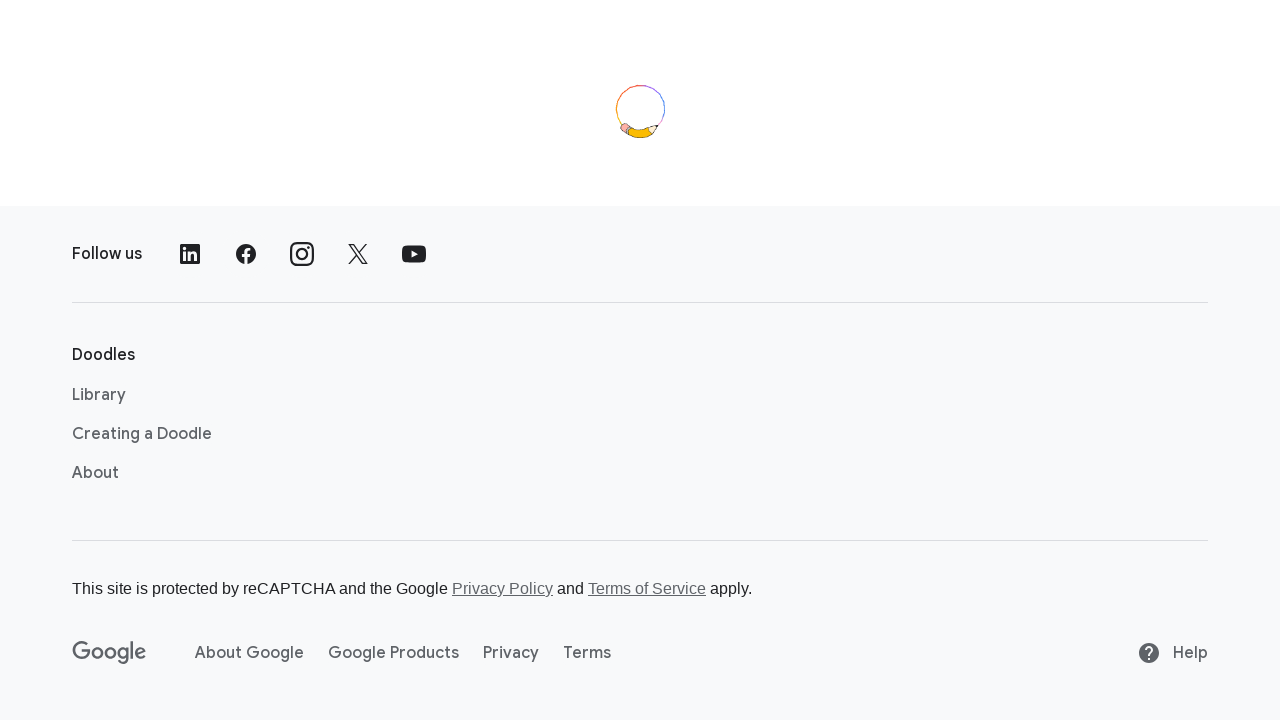

Scrolled down 1000 pixels to look for doodle
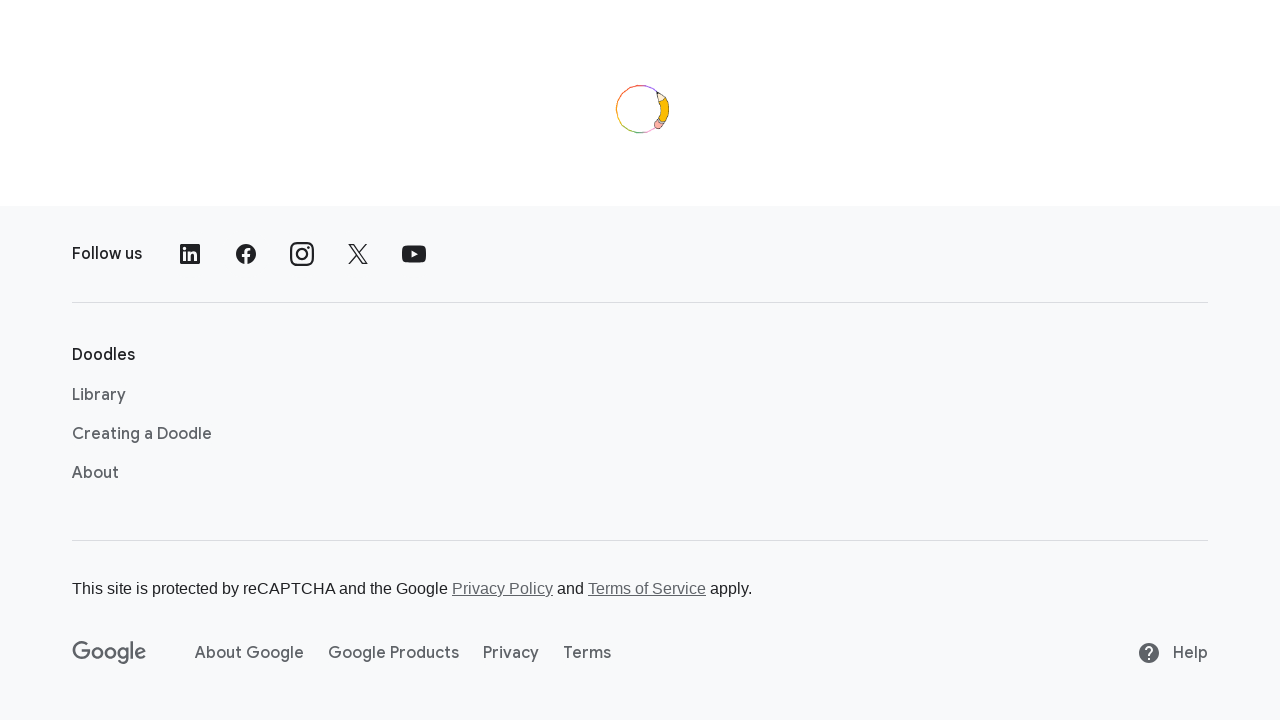

Waited 500ms for content to load
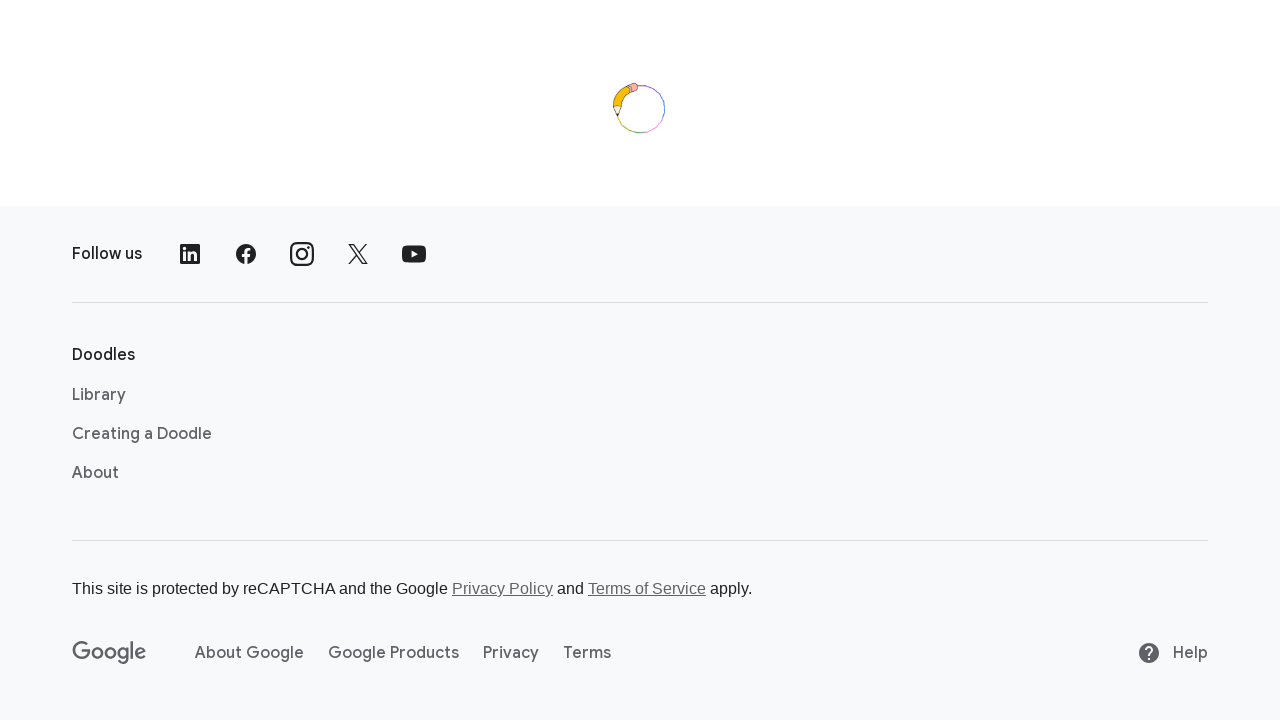

Located doodle element 'Azah Aziz's 94th Birthday'
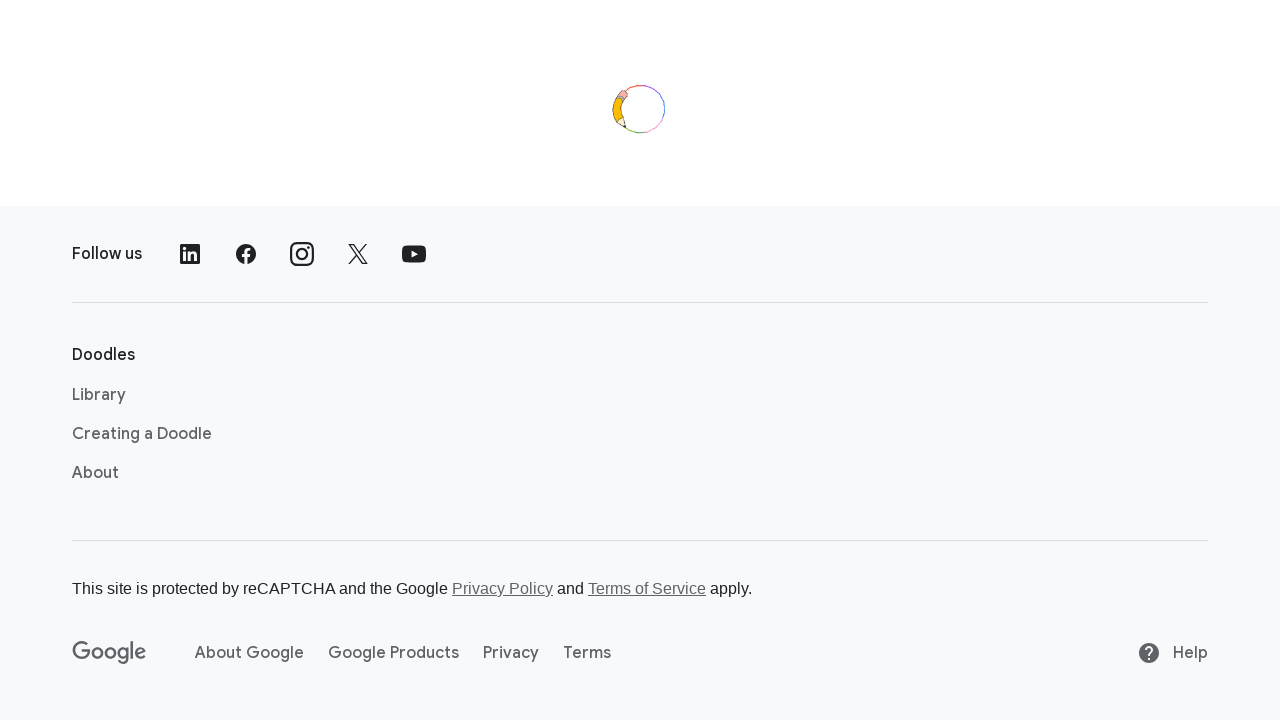

Scrolled down 1000 pixels to look for doodle
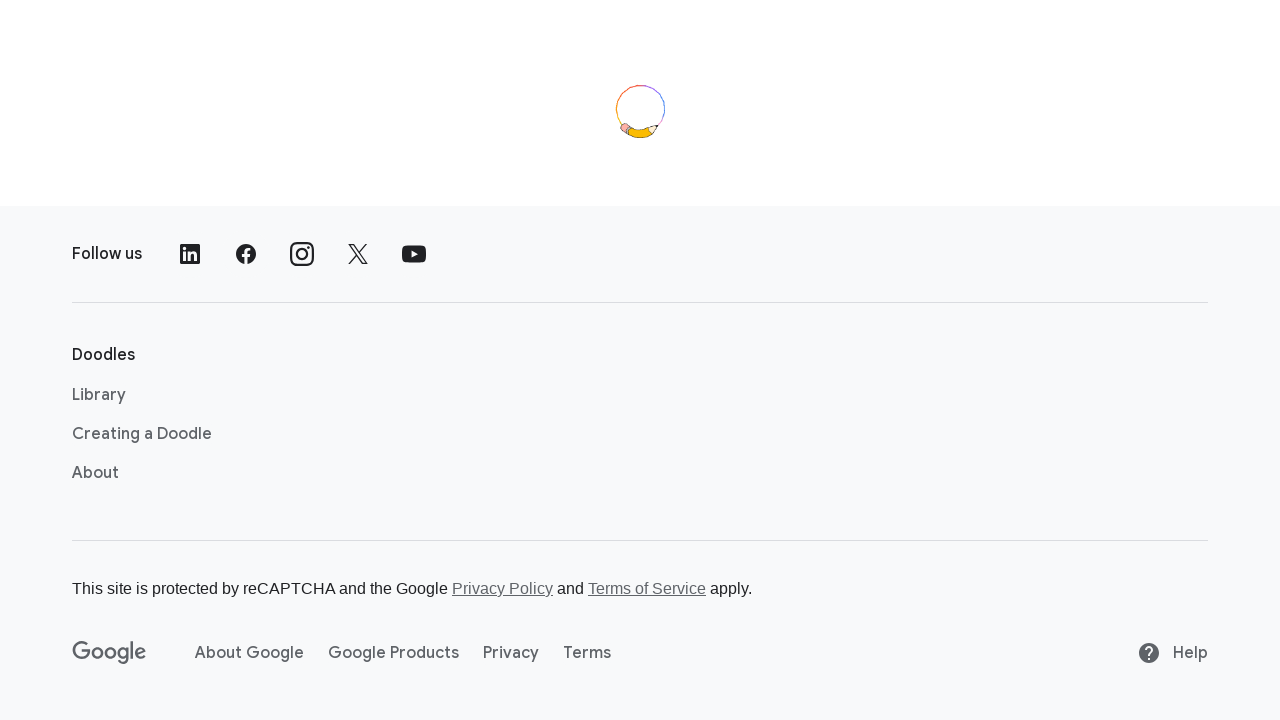

Waited 500ms for content to load
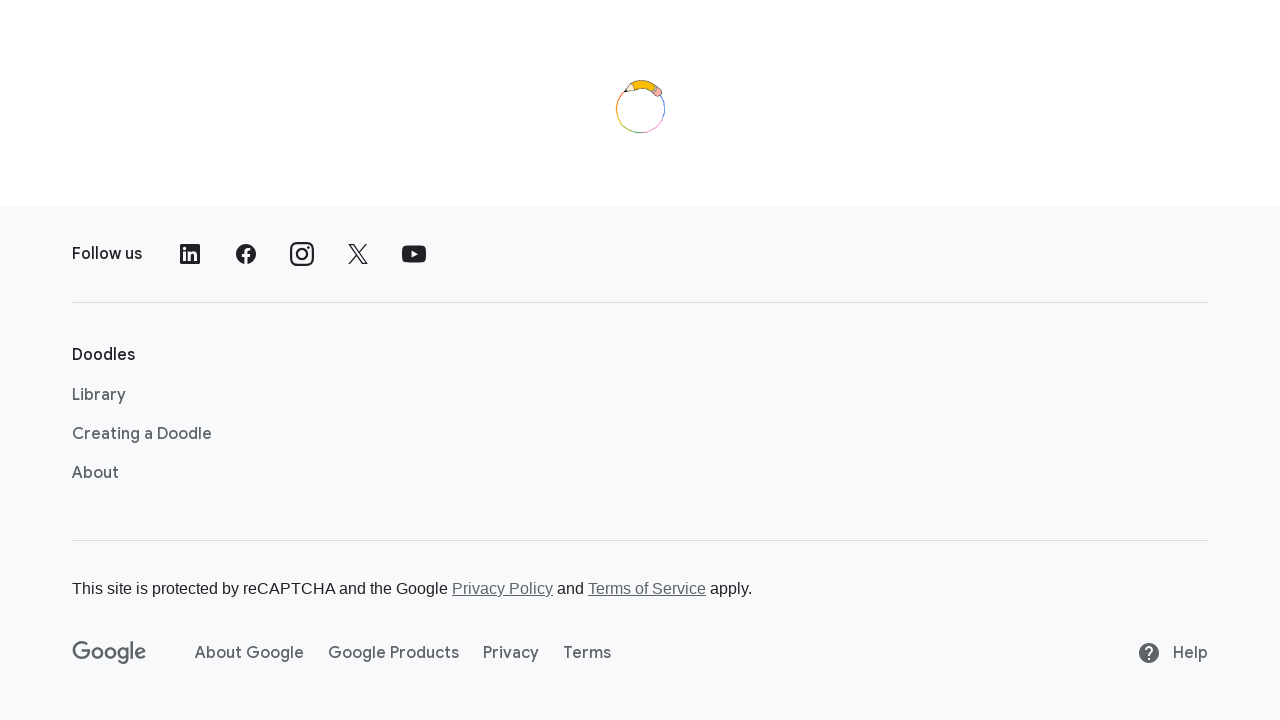

Located doodle element 'Azah Aziz's 94th Birthday'
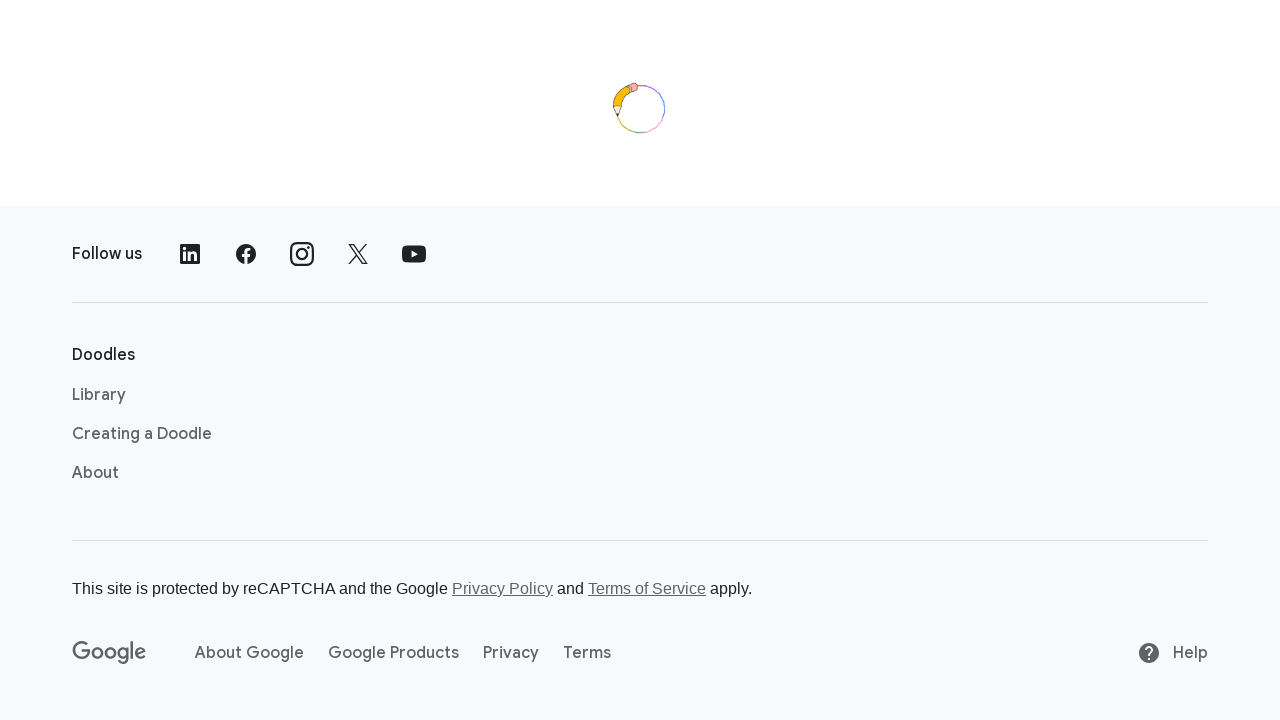

Scrolled down 1000 pixels to look for doodle
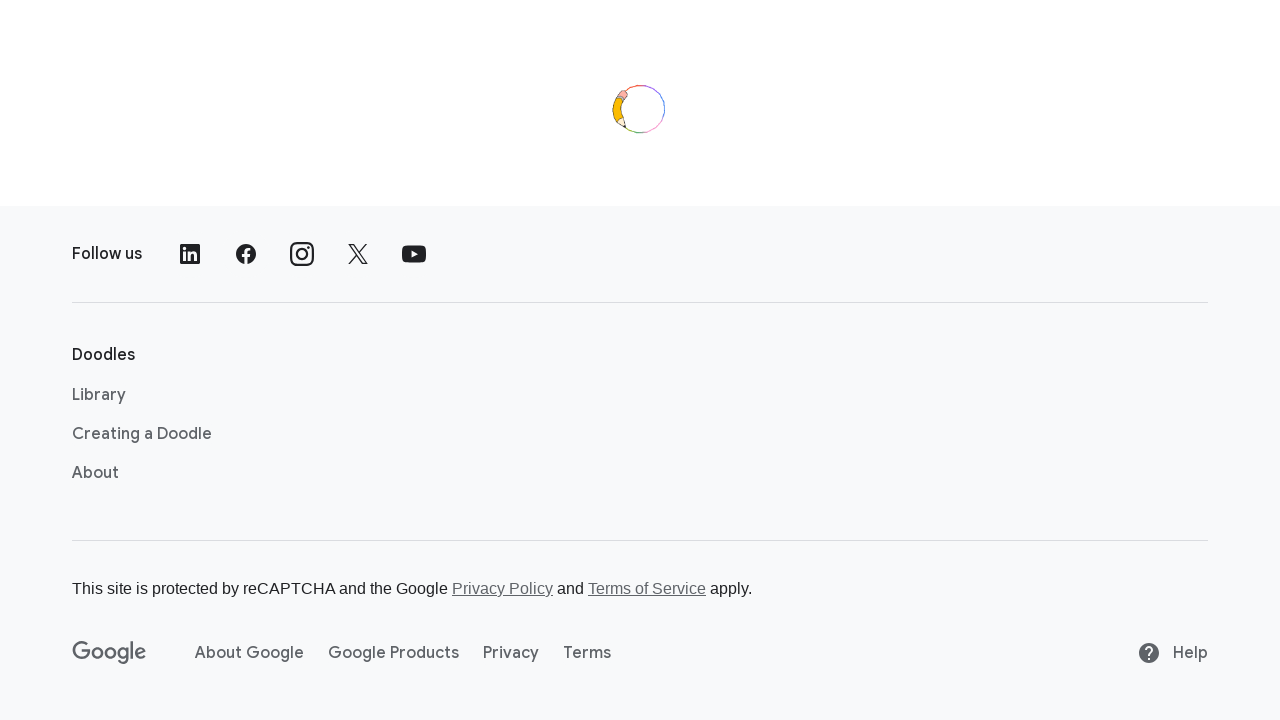

Waited 500ms for content to load
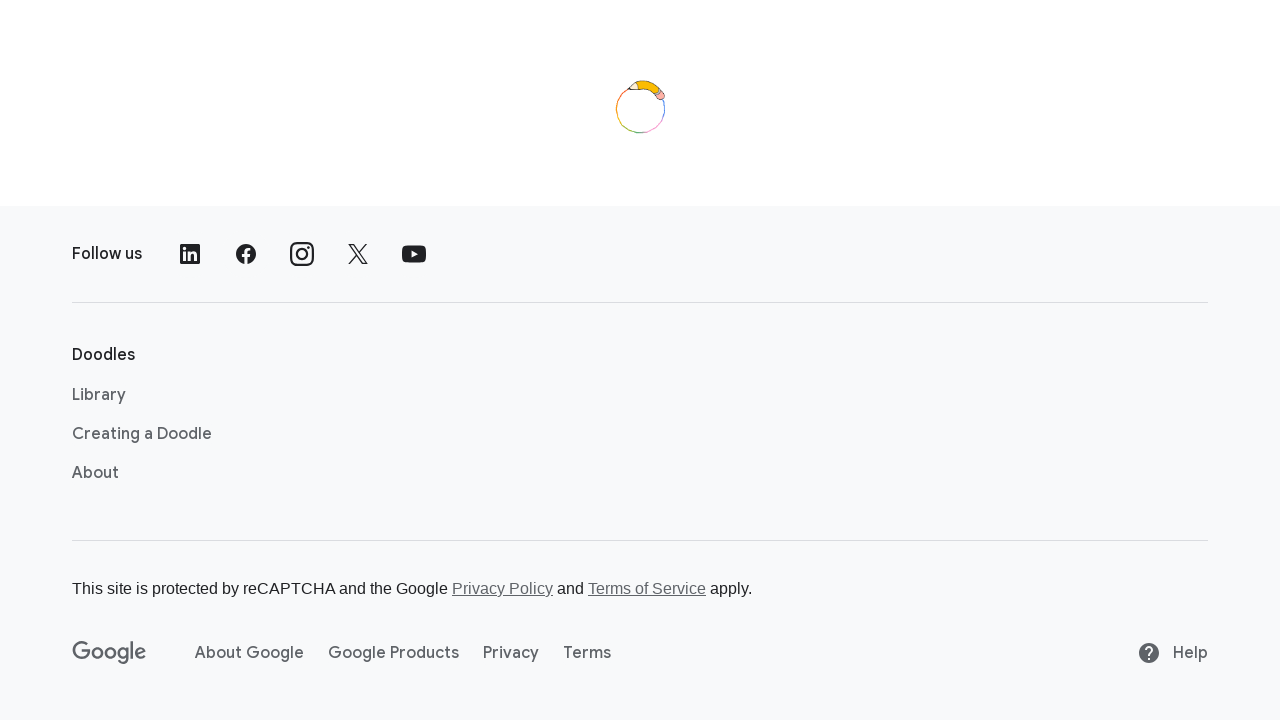

Located doodle element 'Azah Aziz's 94th Birthday'
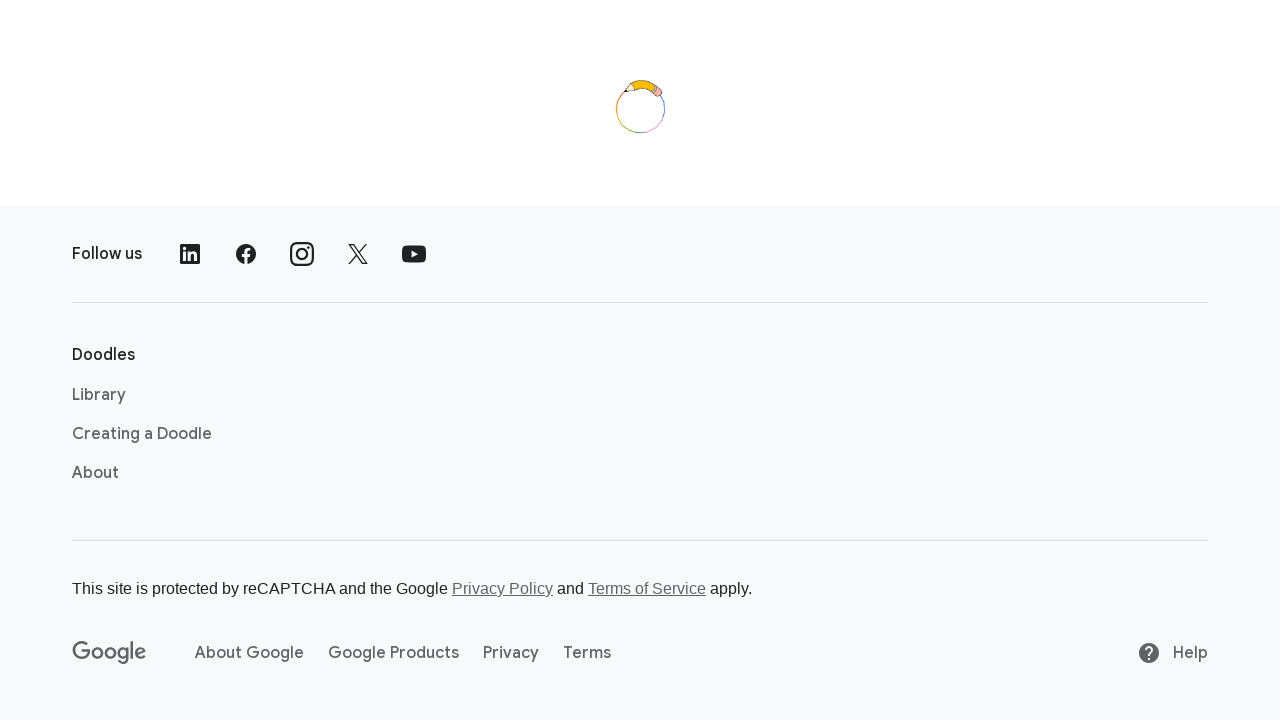

Scrolled down 1000 pixels to look for doodle
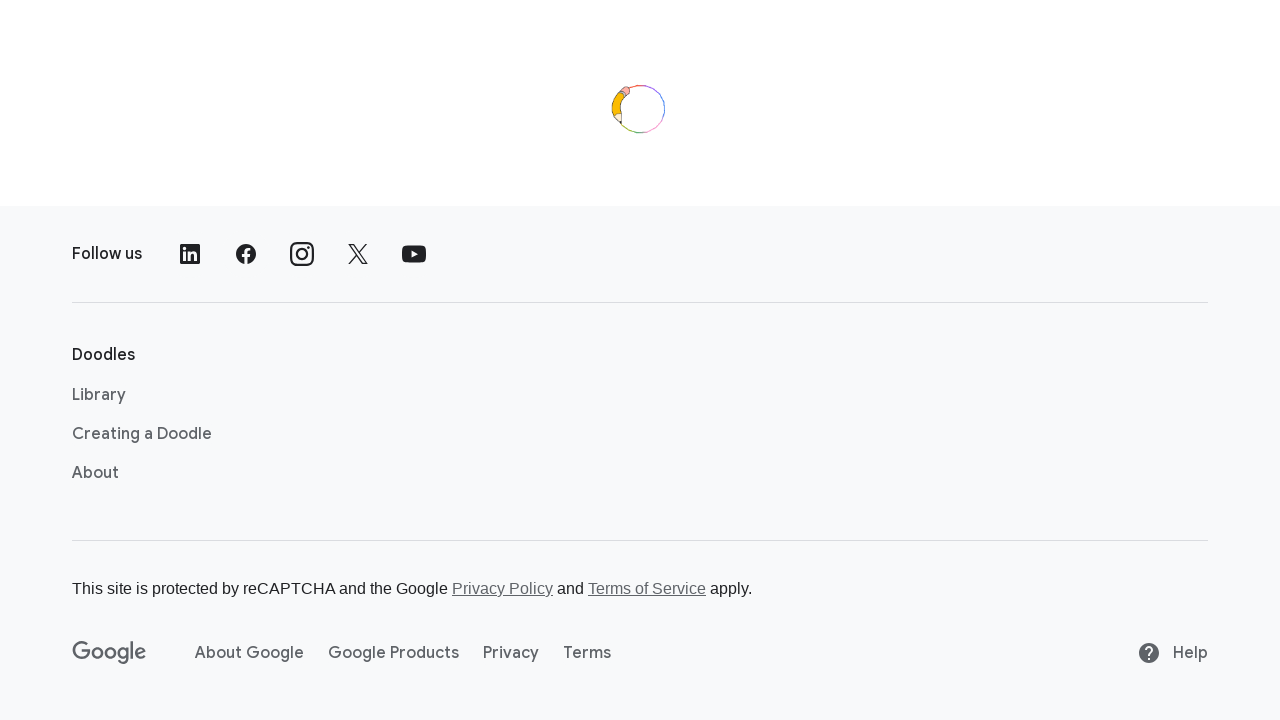

Waited 500ms for content to load
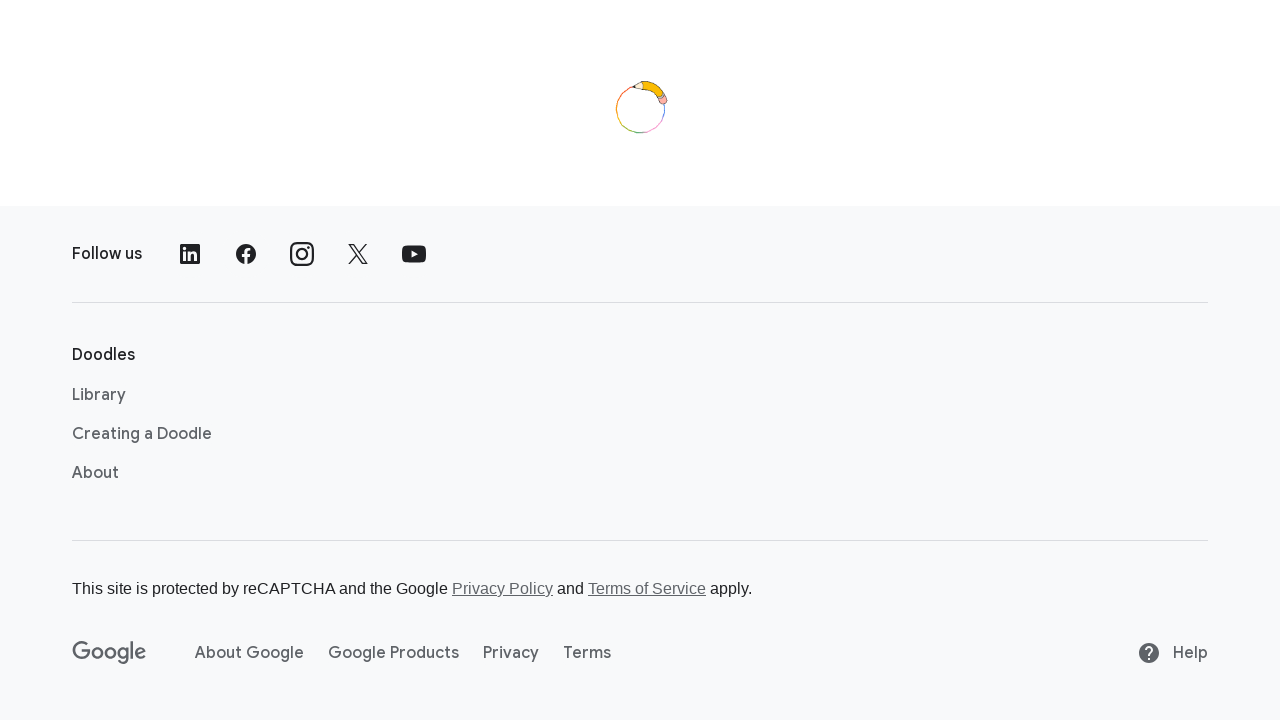

Located doodle element 'Azah Aziz's 94th Birthday'
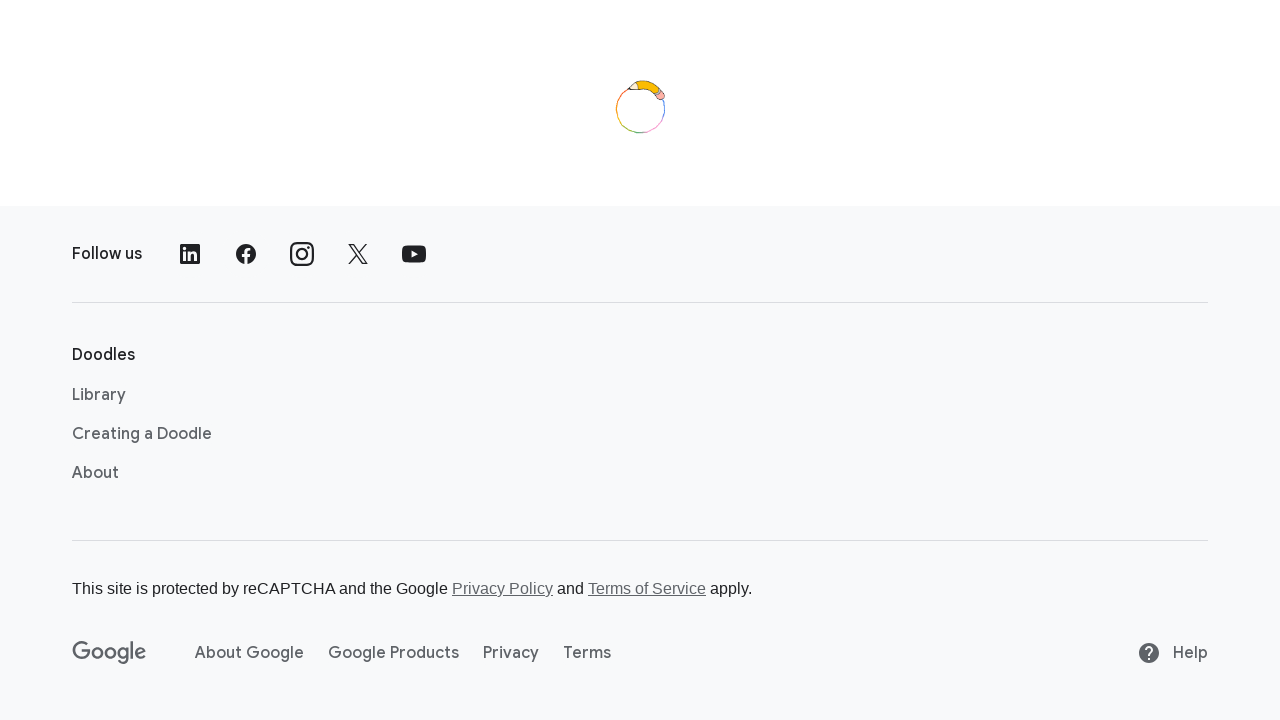

Scrolled down 1000 pixels to look for doodle
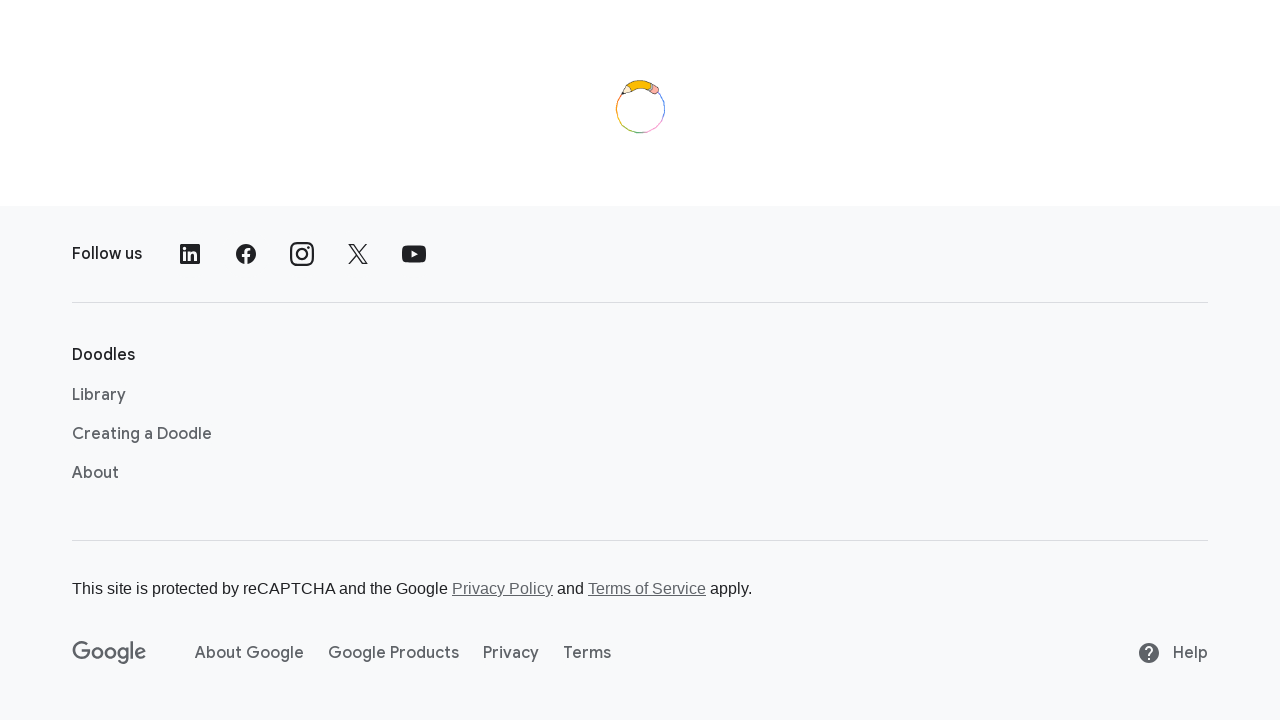

Waited 500ms for content to load
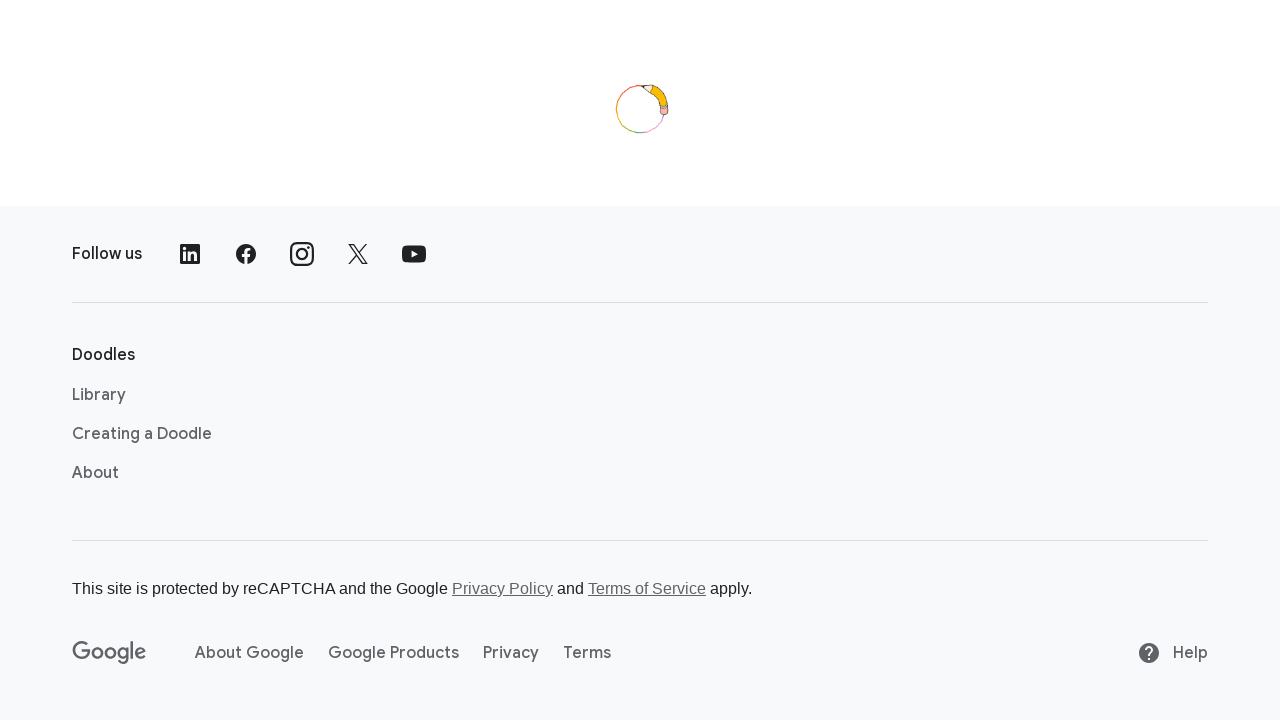

Located doodle element 'Azah Aziz's 94th Birthday'
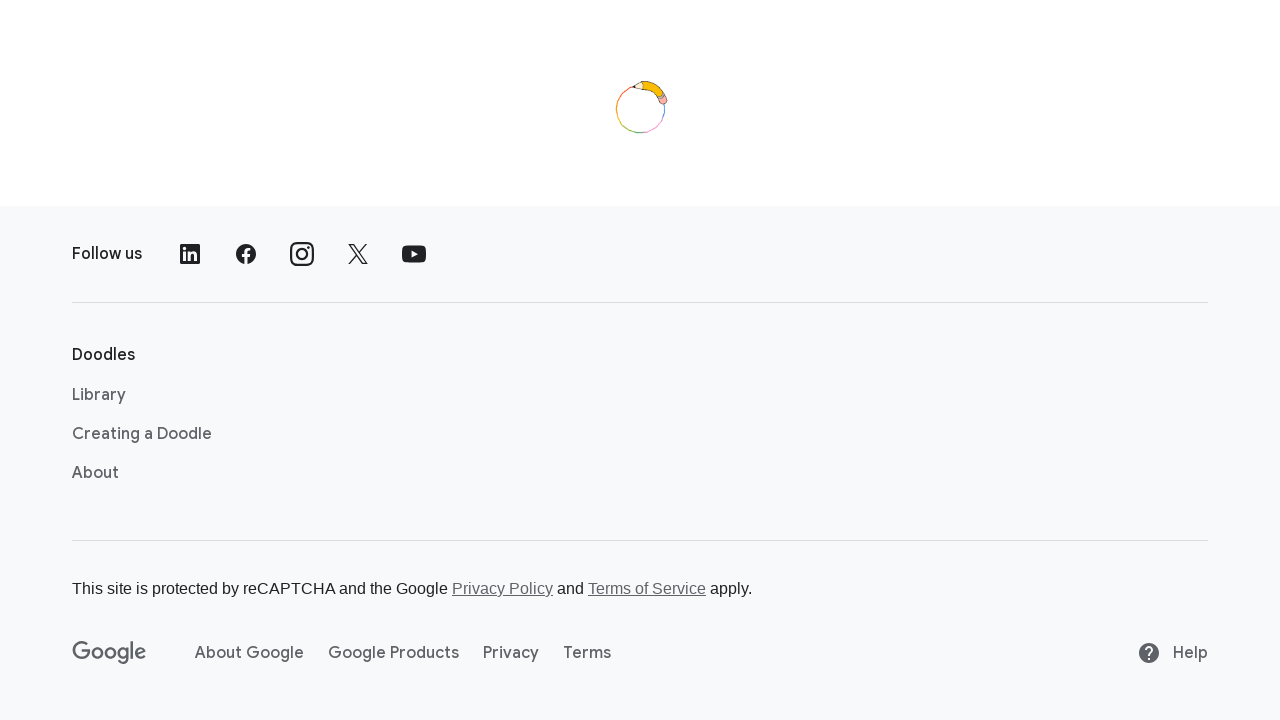

Scrolled down 1000 pixels to look for doodle
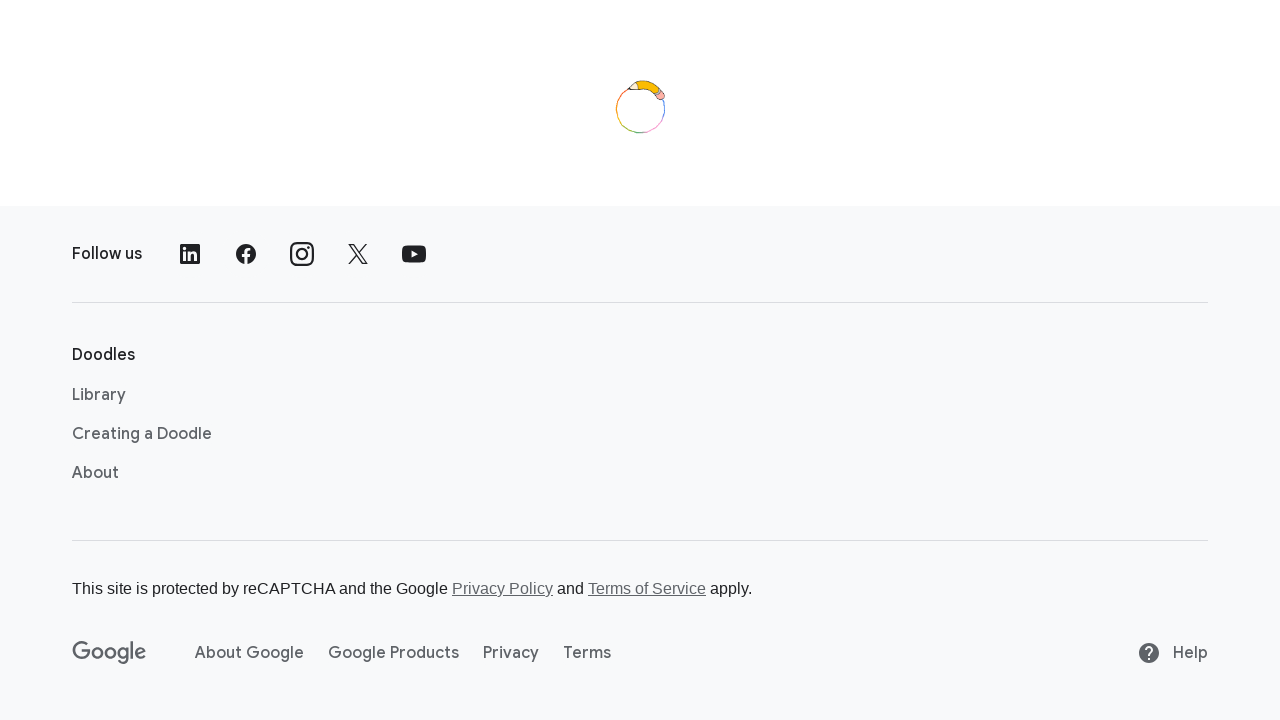

Waited 500ms for content to load
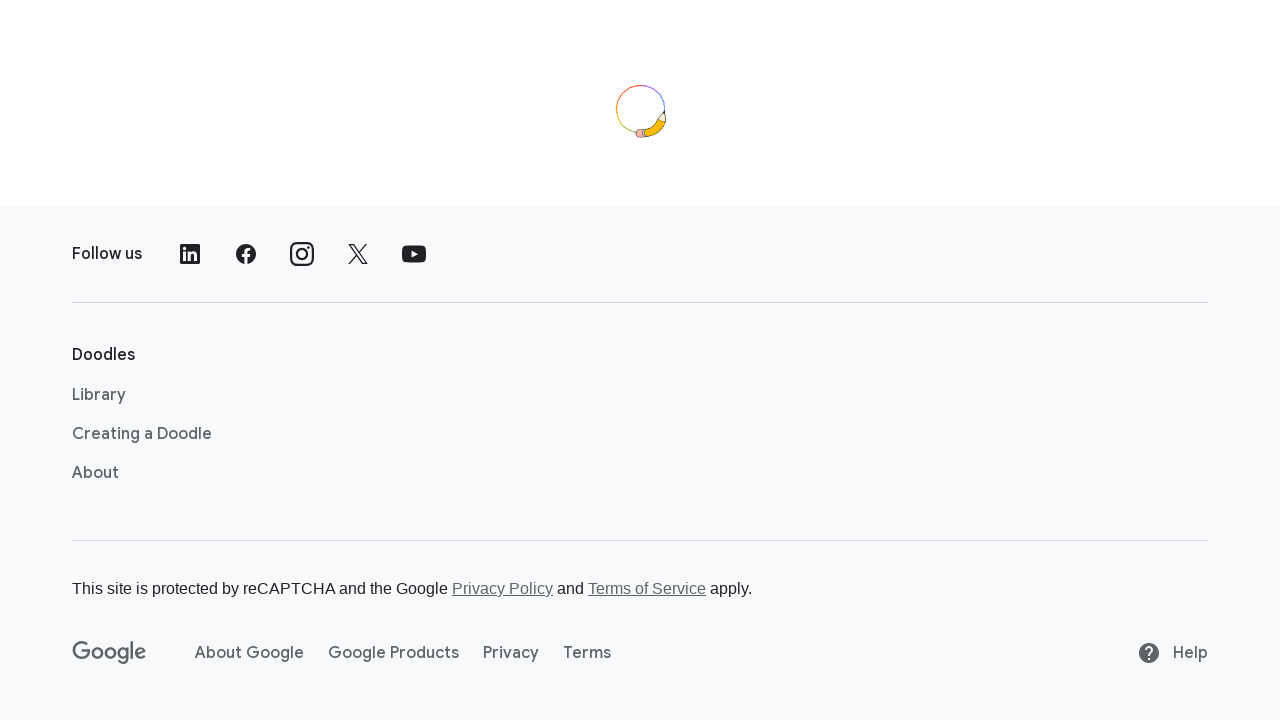

Located doodle element 'Azah Aziz's 94th Birthday'
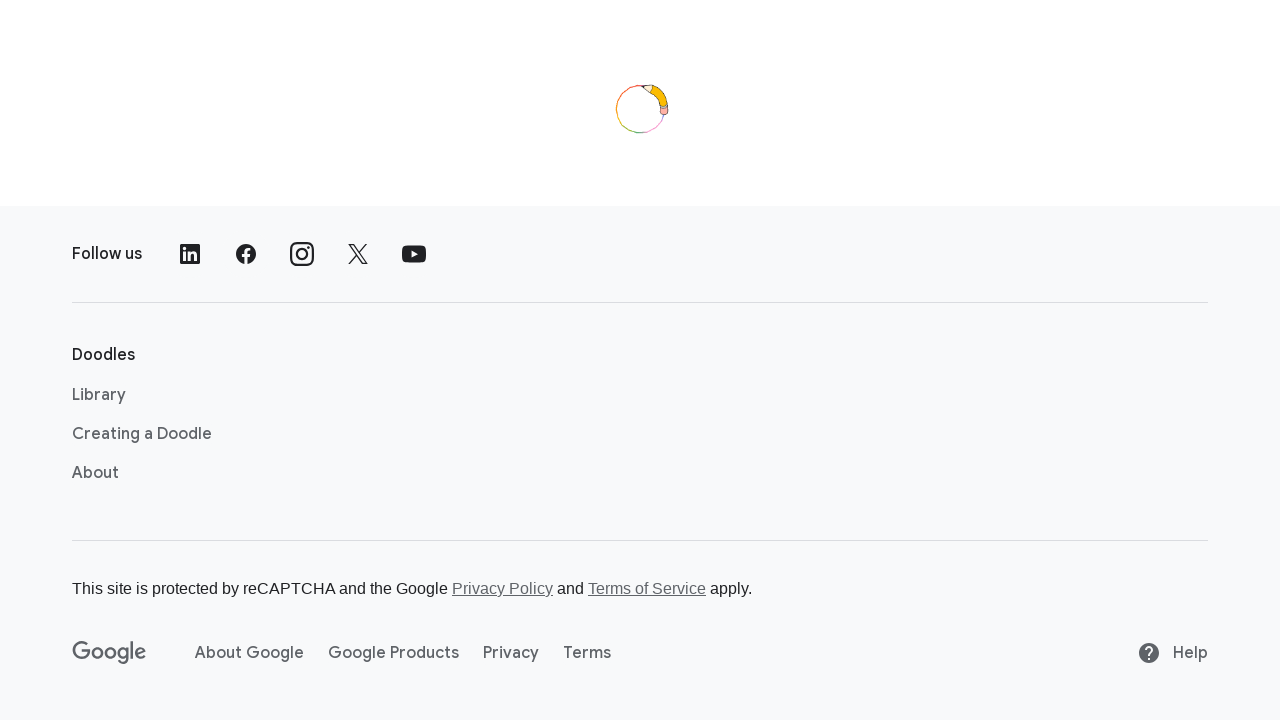

Scrolled down 1000 pixels to look for doodle
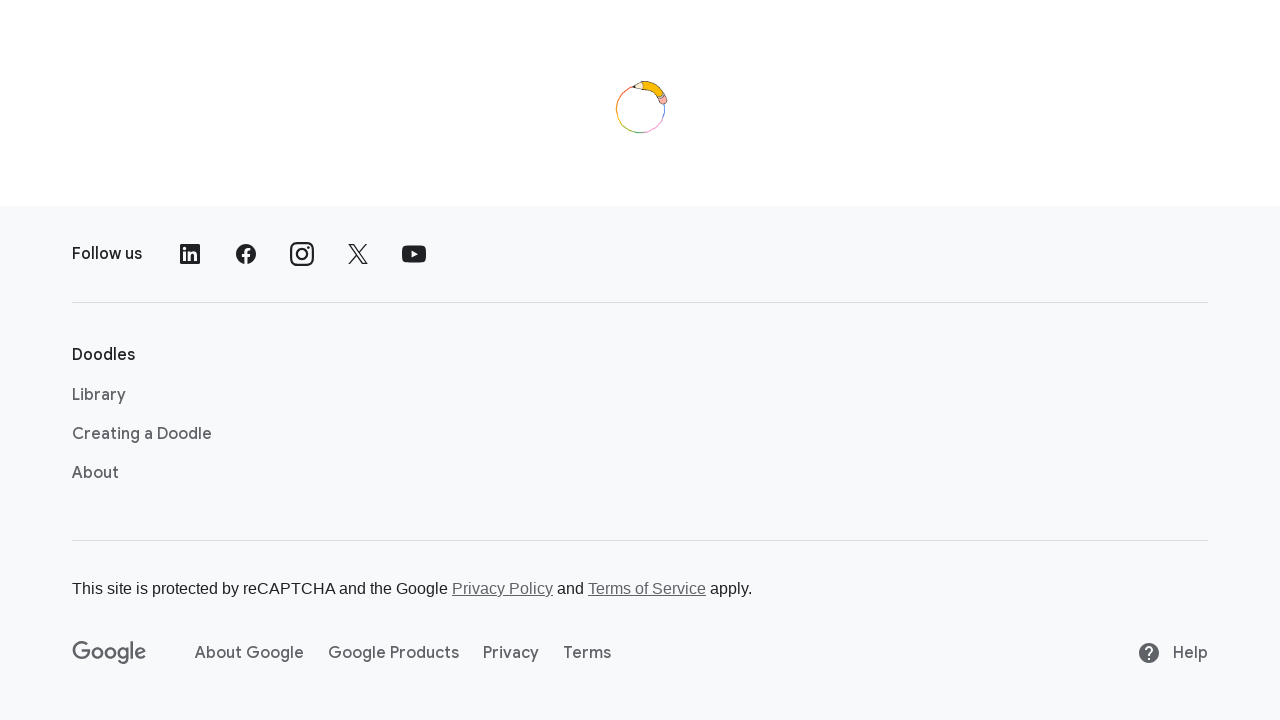

Waited 500ms for content to load
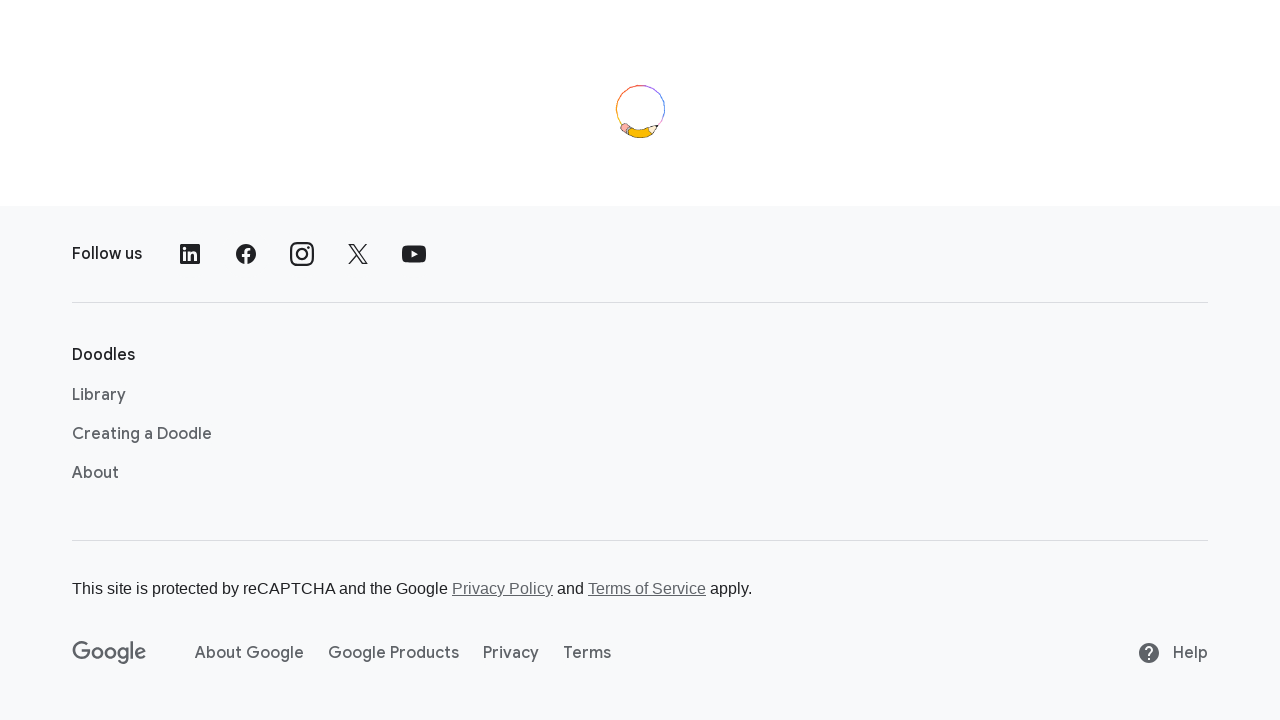

Located doodle element 'Azah Aziz's 94th Birthday'
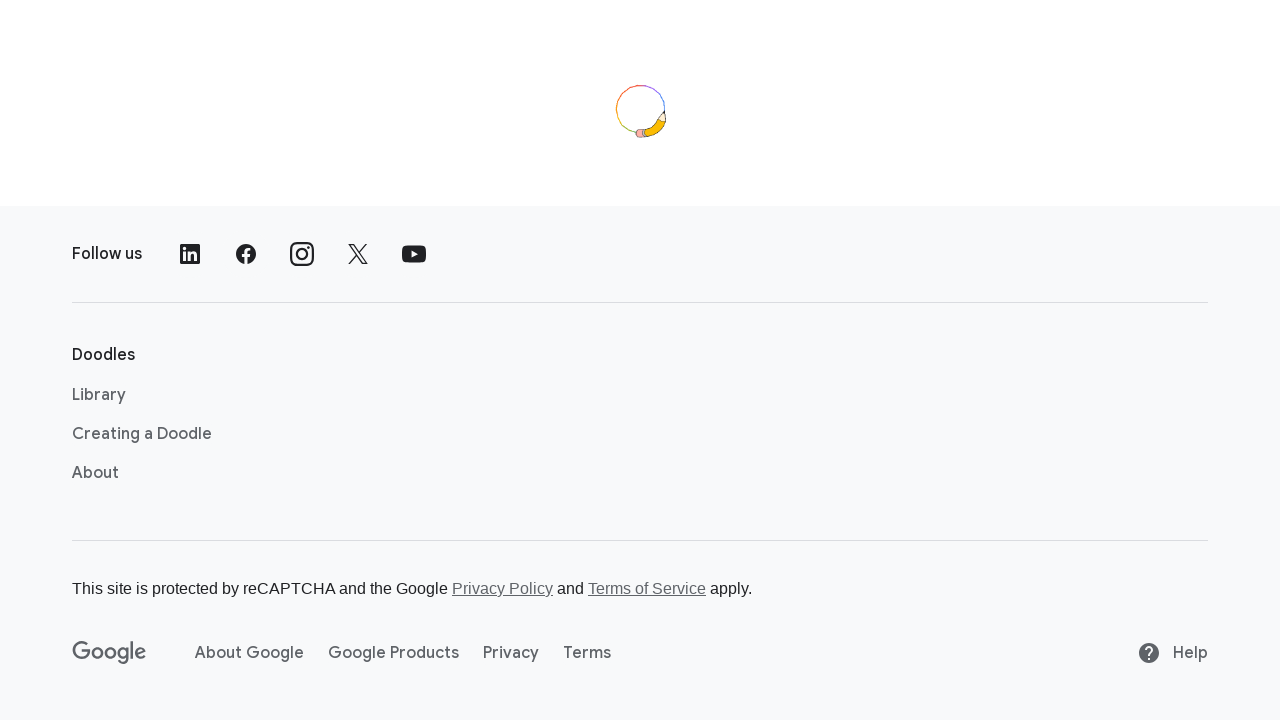

Scrolled down 1000 pixels to look for doodle
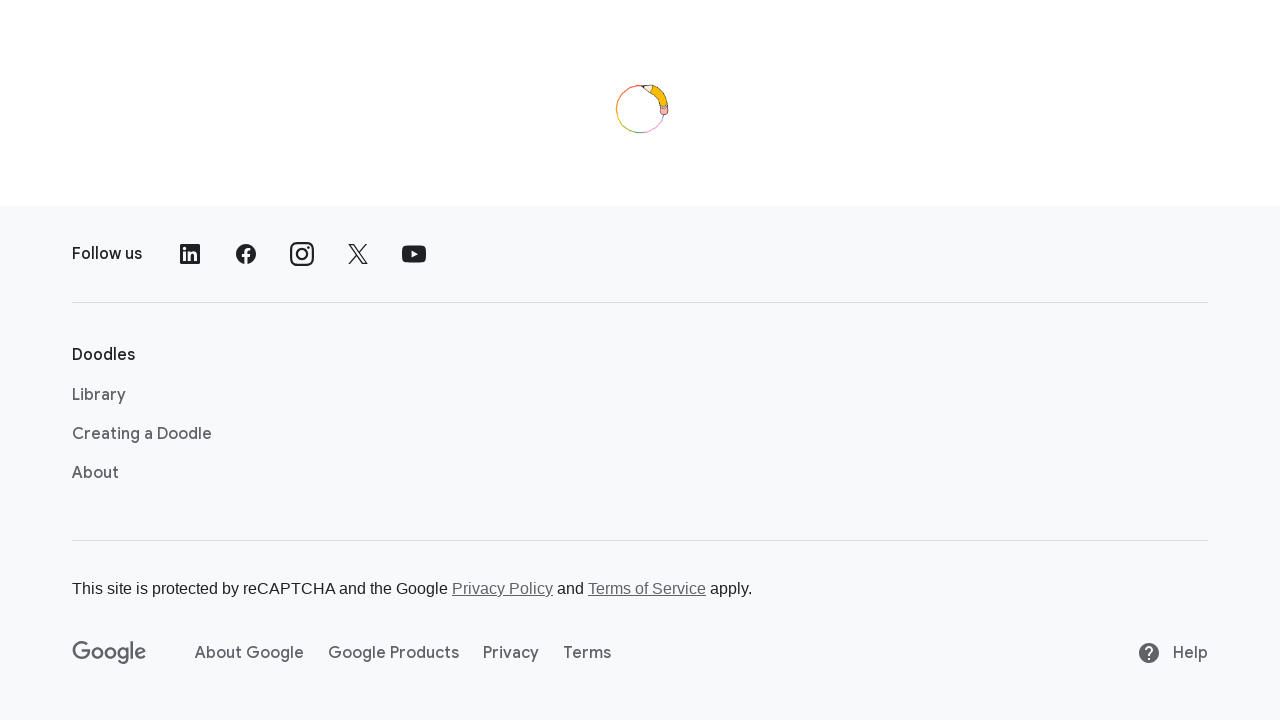

Waited 500ms for content to load
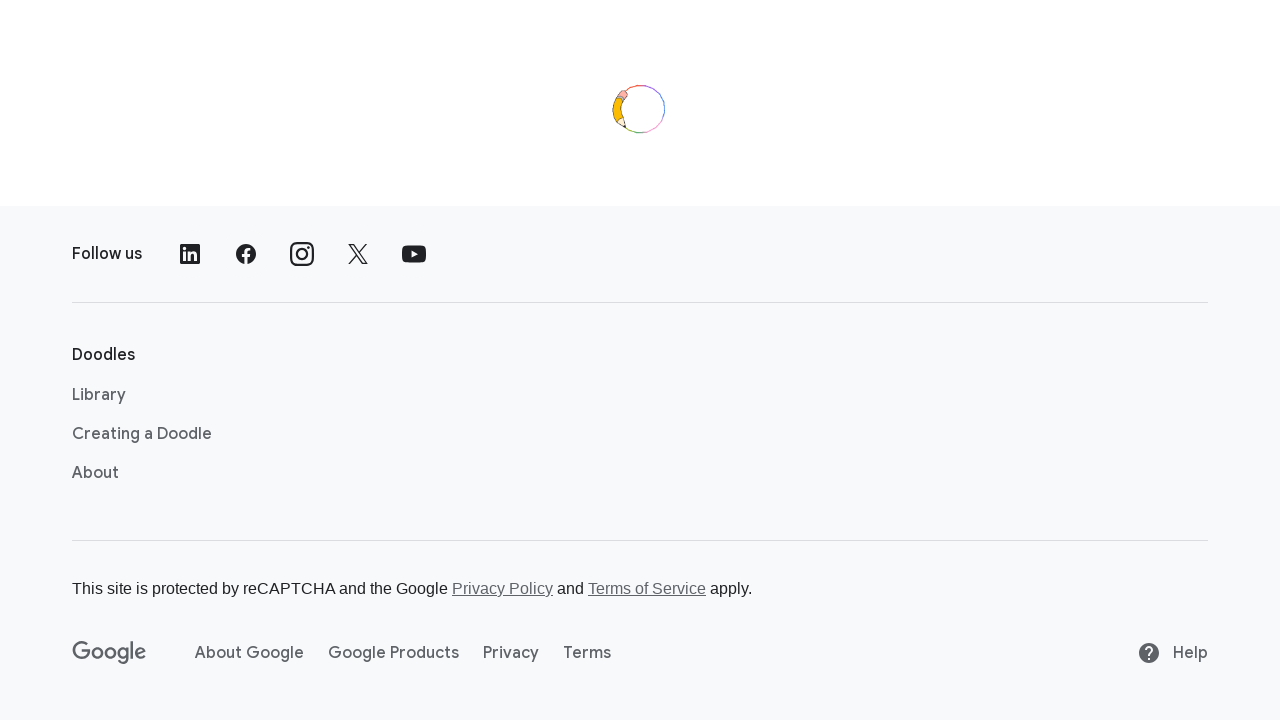

Located doodle element 'Azah Aziz's 94th Birthday'
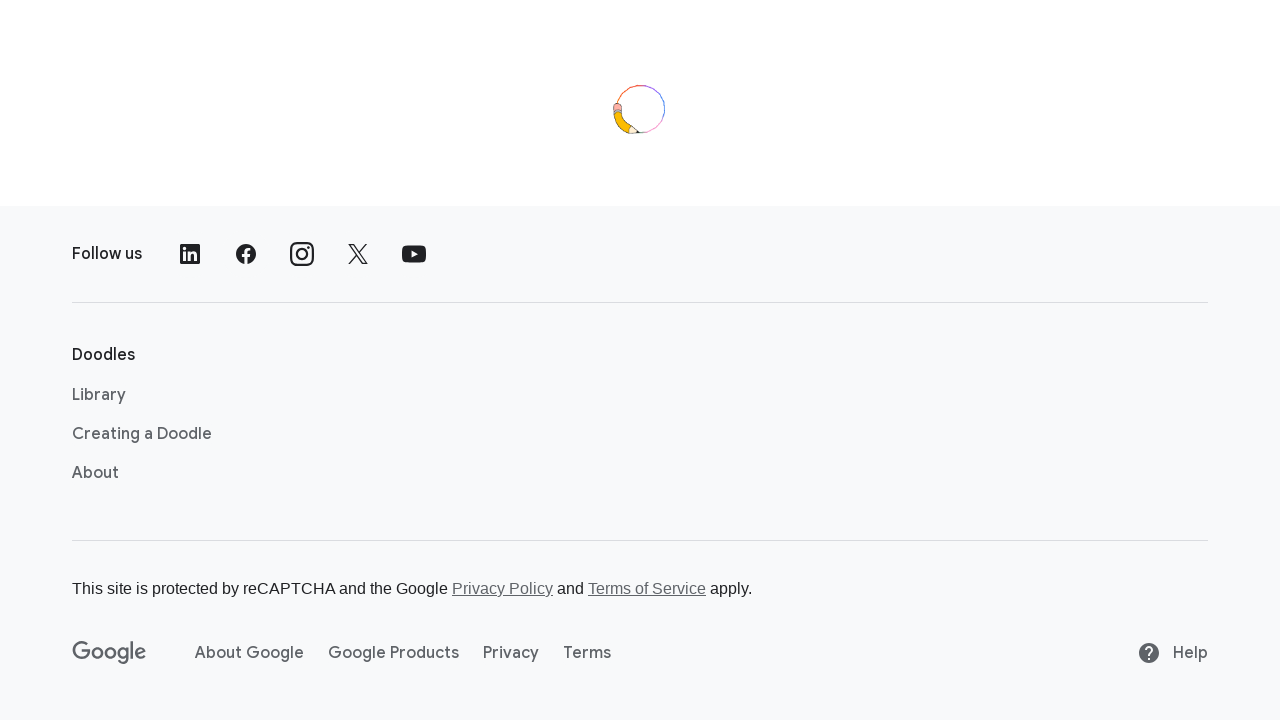

Scrolled down 1000 pixels to look for doodle
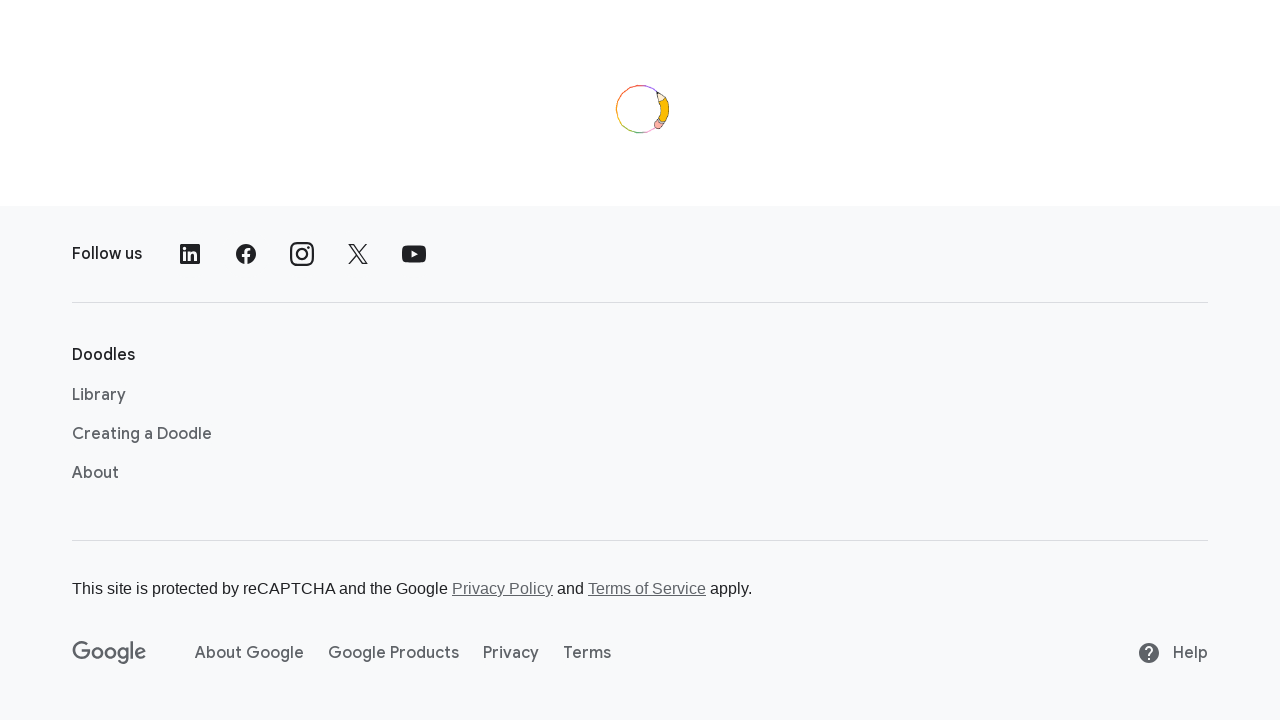

Waited 500ms for content to load
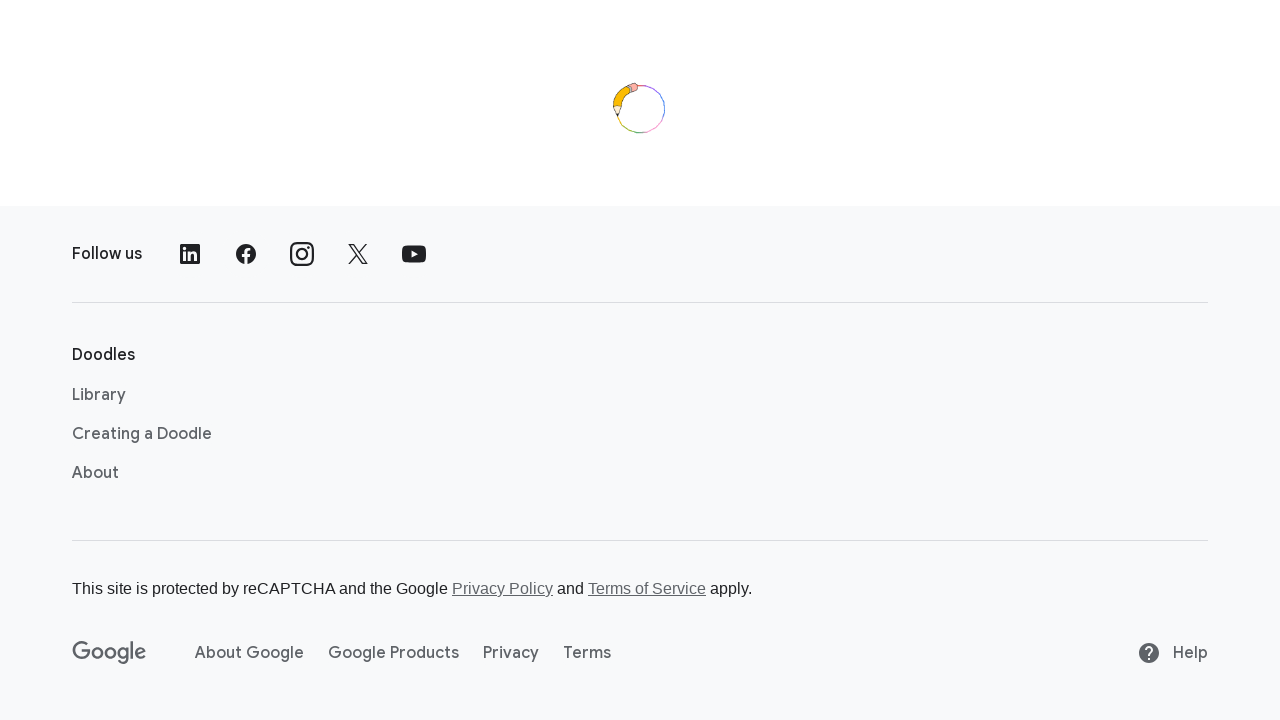

Located doodle element 'Azah Aziz's 94th Birthday'
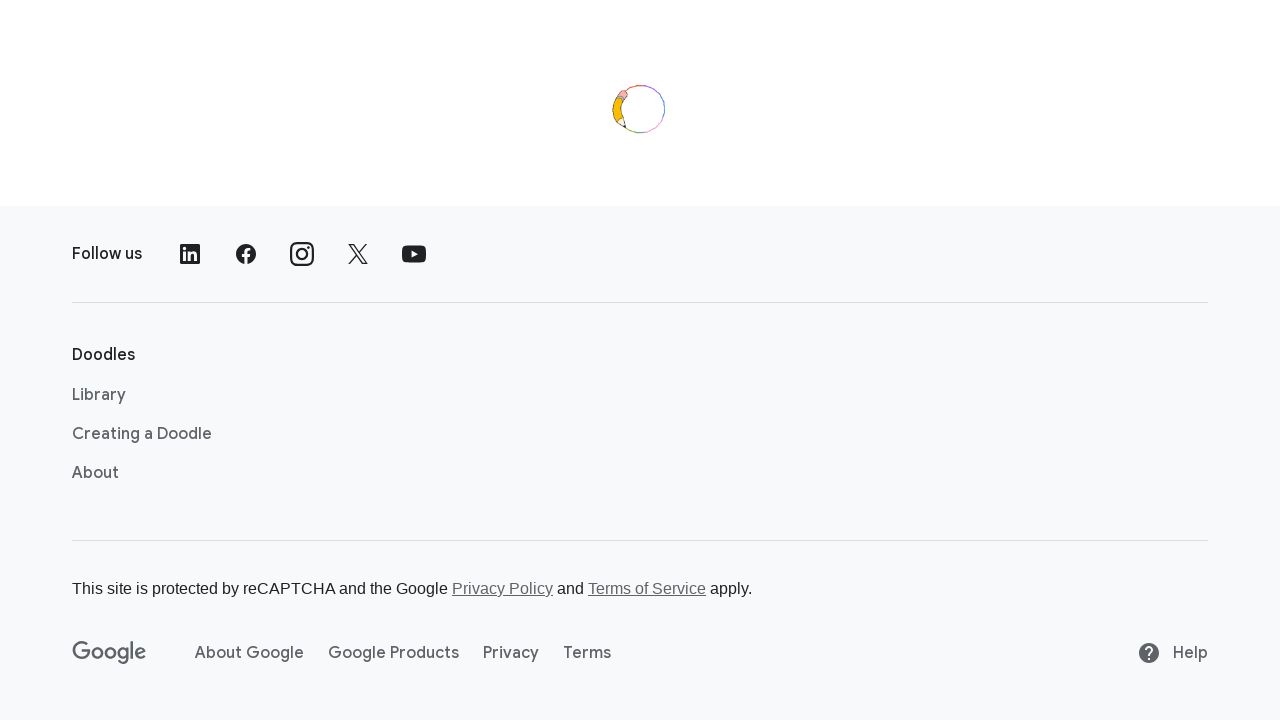

Scrolled down 1000 pixels to look for doodle
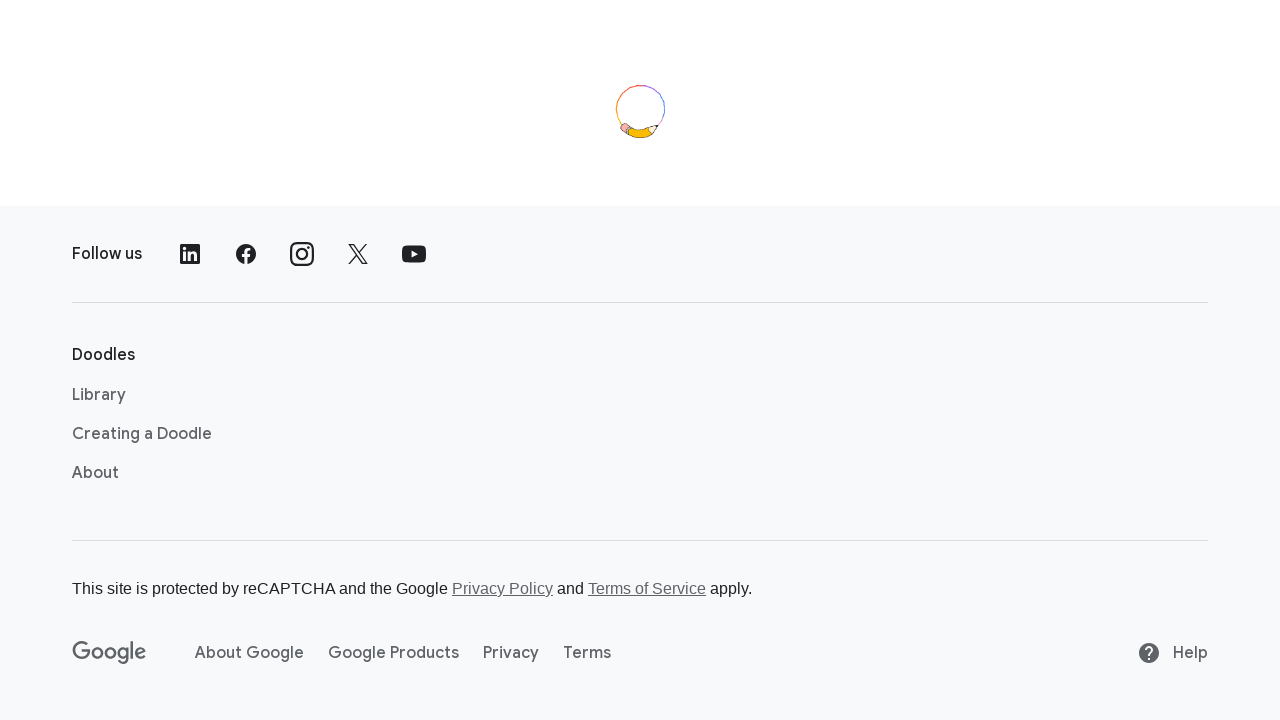

Waited 500ms for content to load
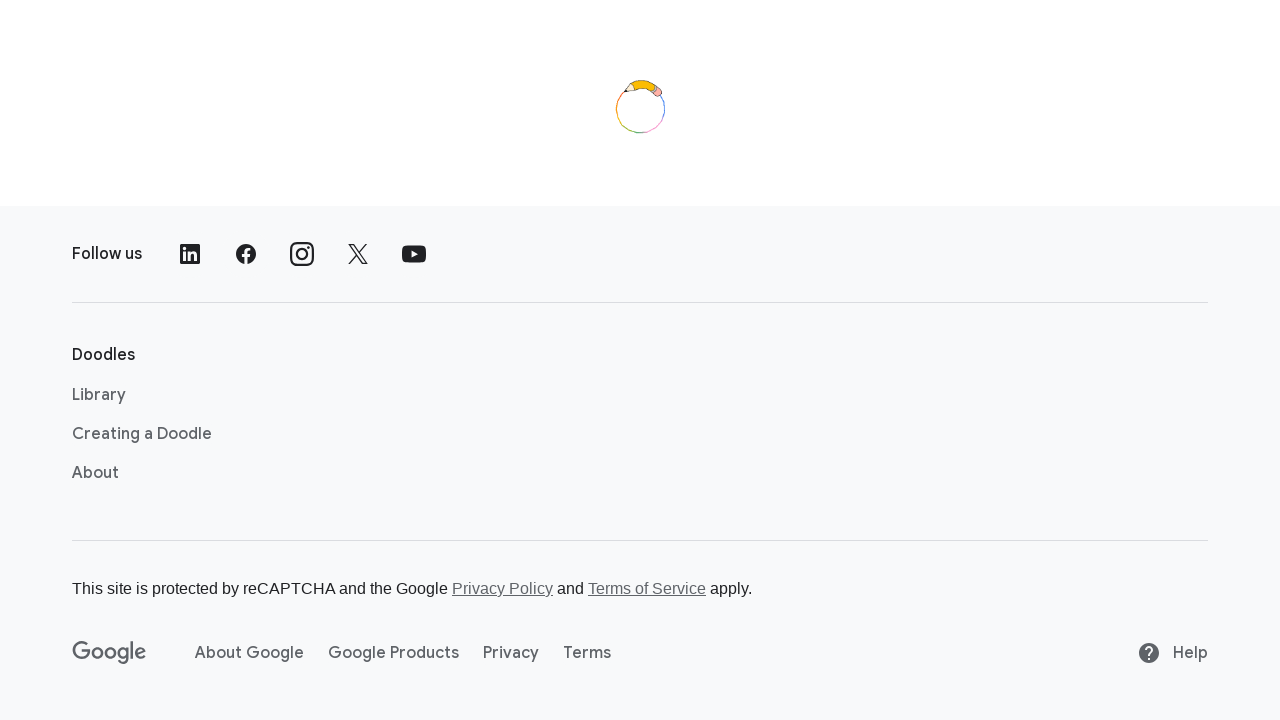

Located doodle element 'Azah Aziz's 94th Birthday'
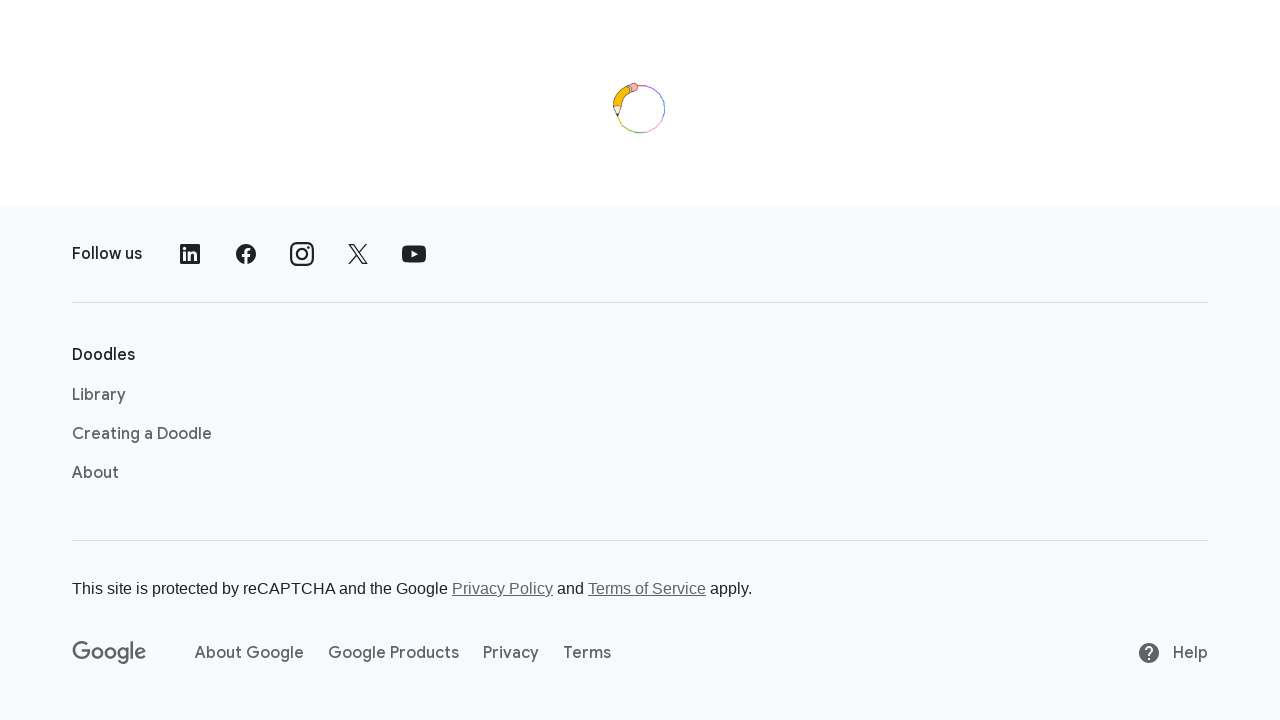

Scrolled down 1000 pixels to look for doodle
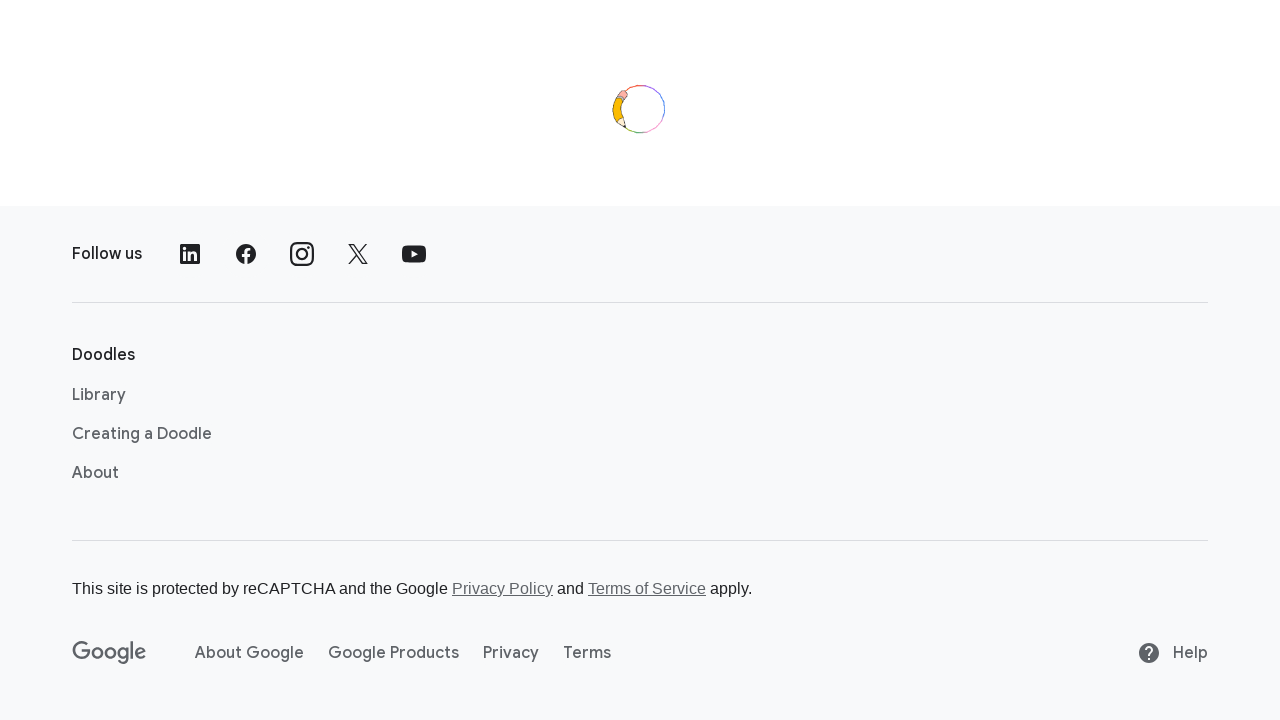

Waited 500ms for content to load
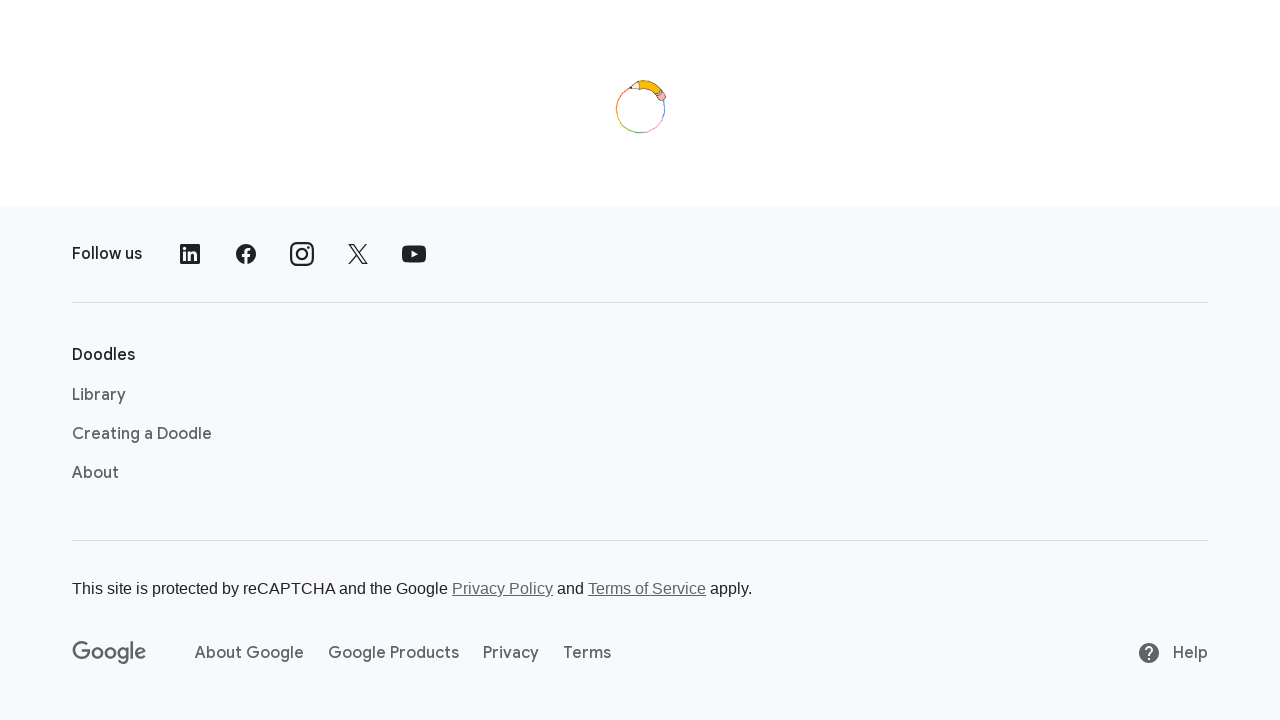

Located doodle element 'Azah Aziz's 94th Birthday'
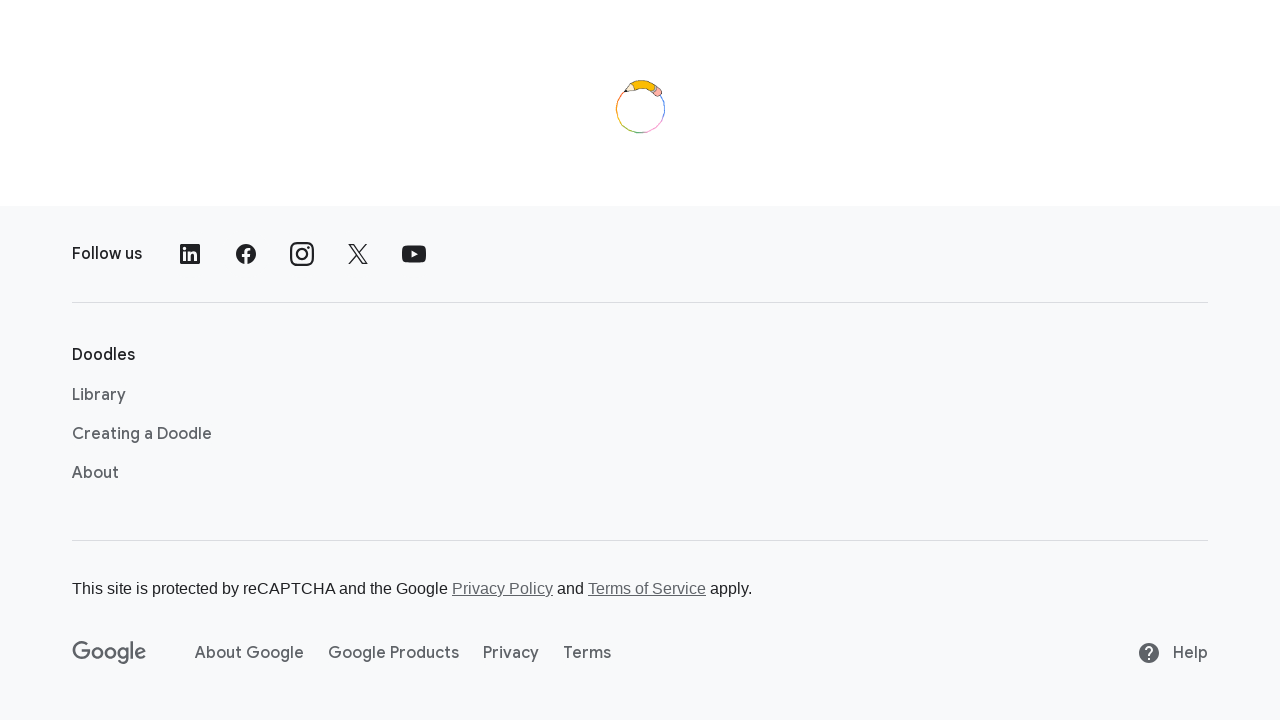

Scrolled down 1000 pixels to look for doodle
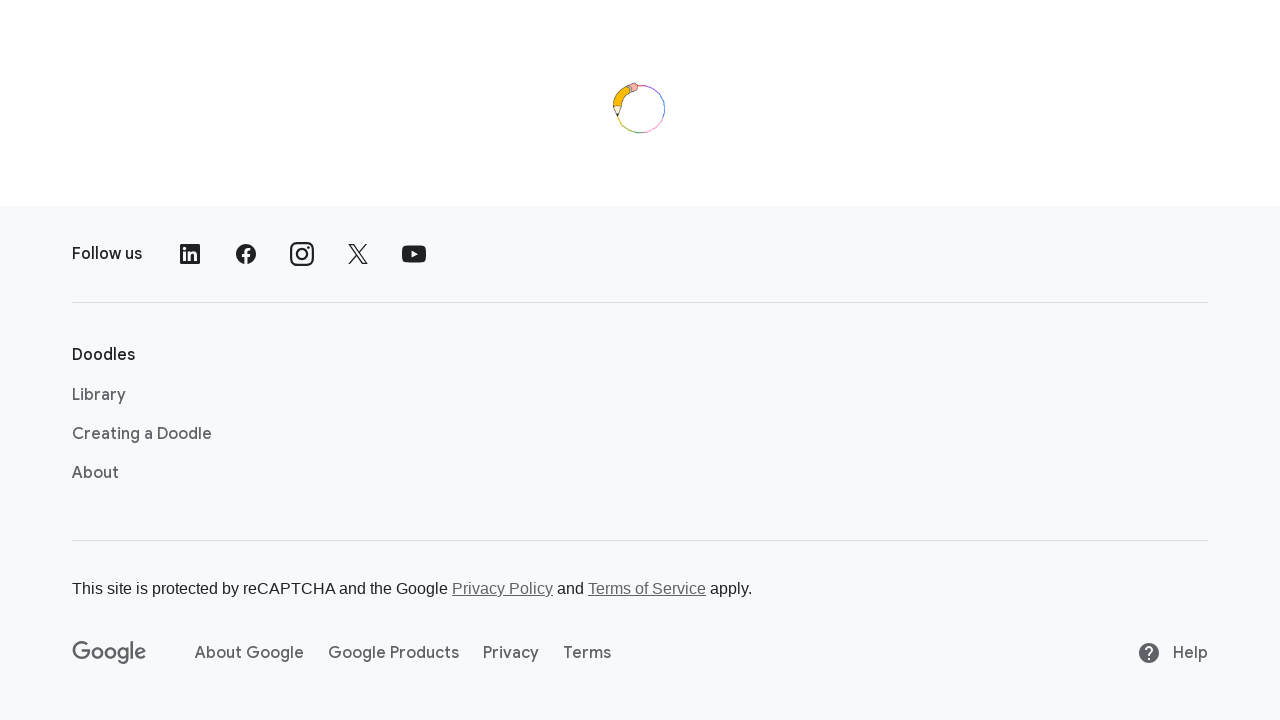

Waited 500ms for content to load
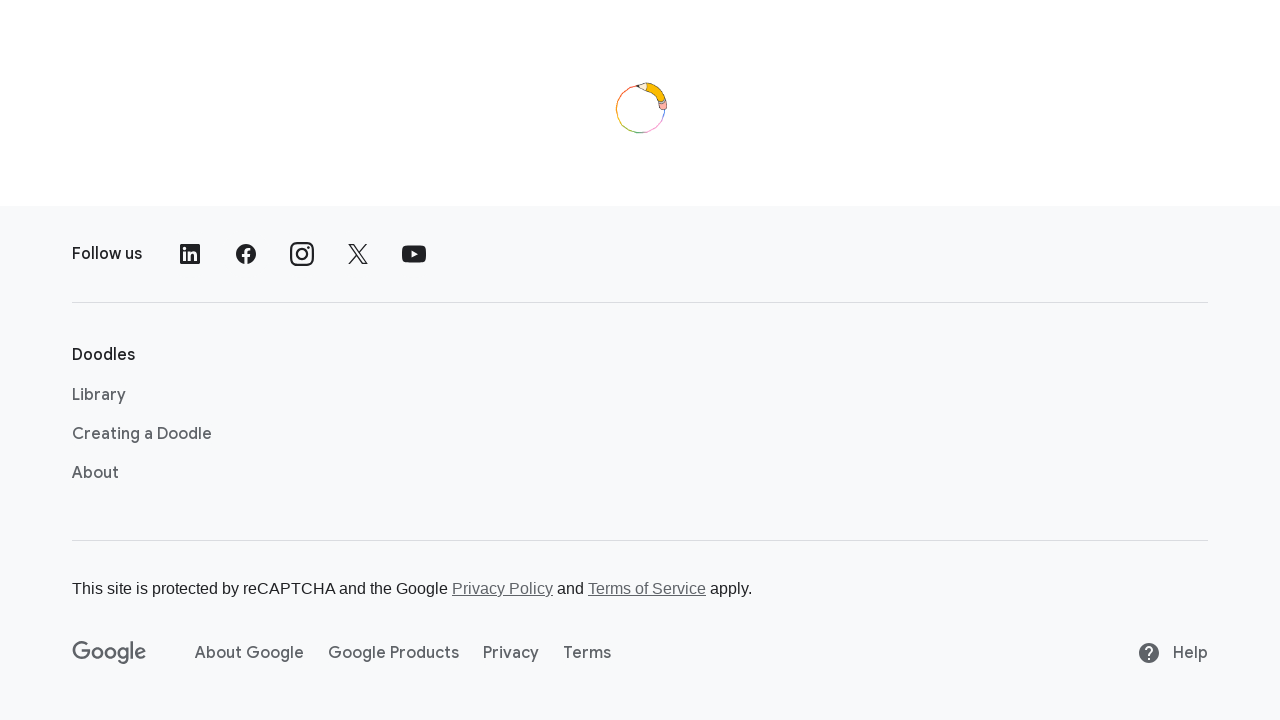

Located doodle element 'Azah Aziz's 94th Birthday'
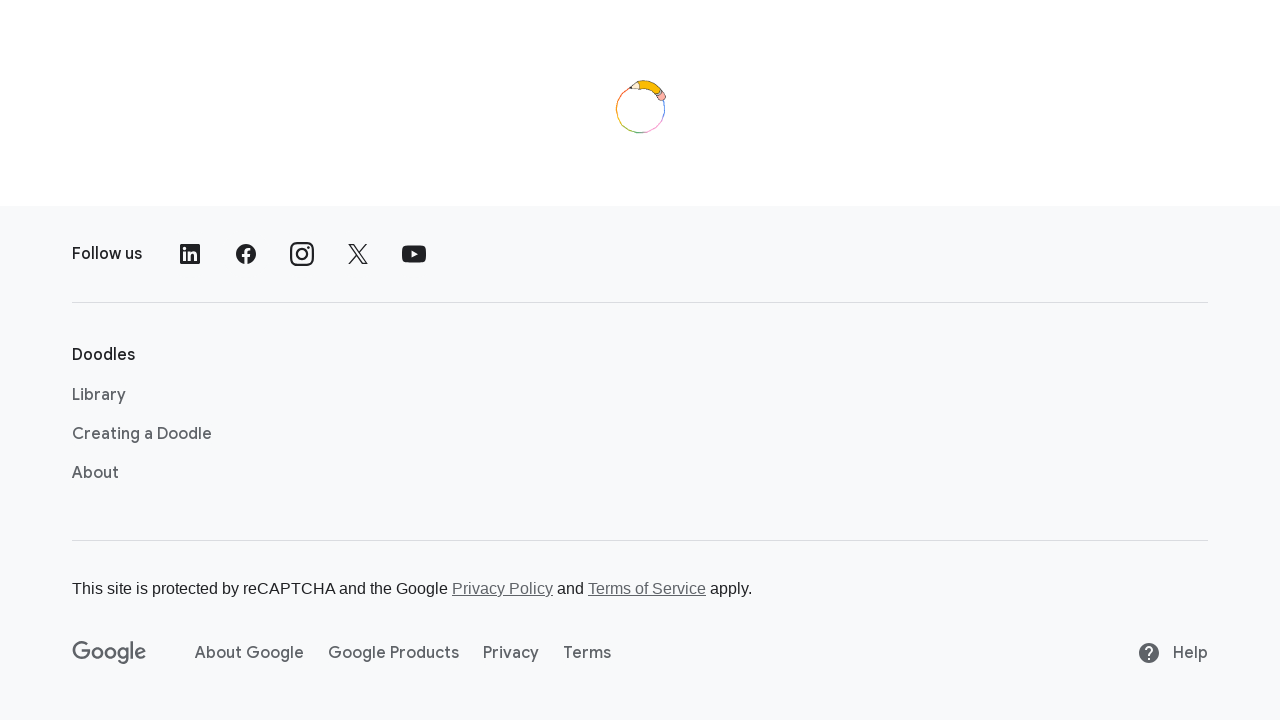

Scrolled down 1000 pixels to look for doodle
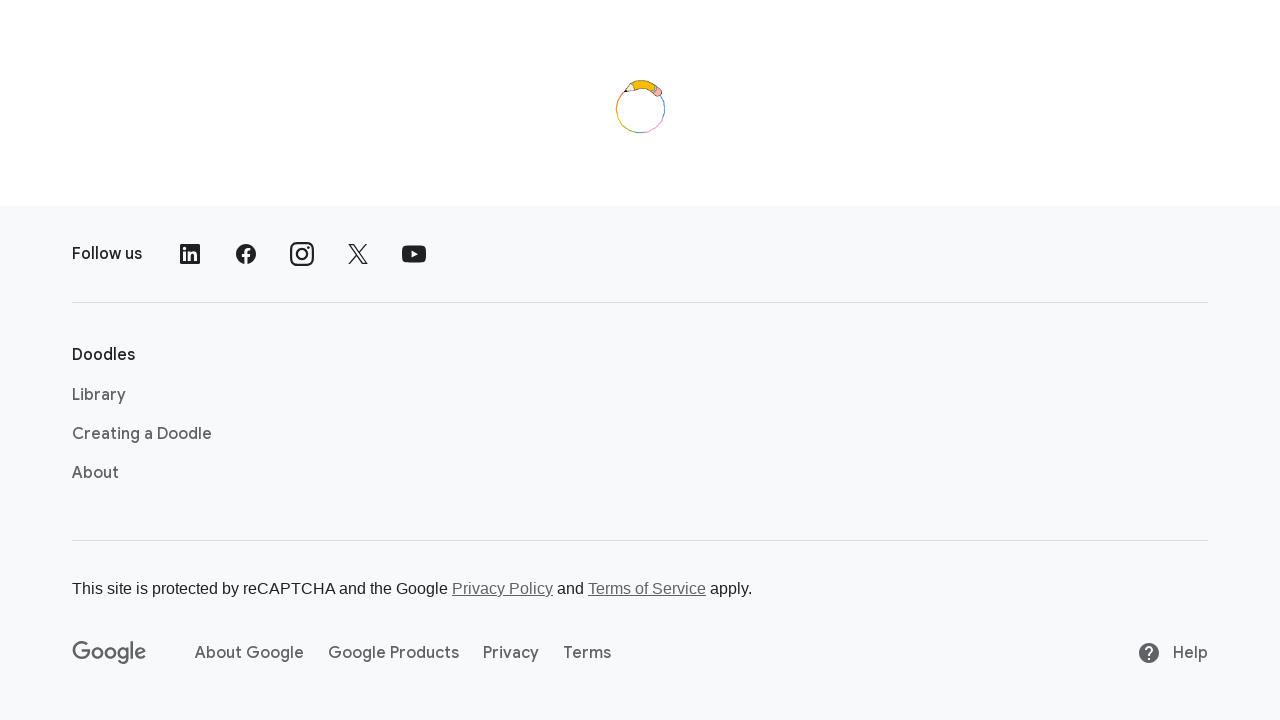

Waited 500ms for content to load
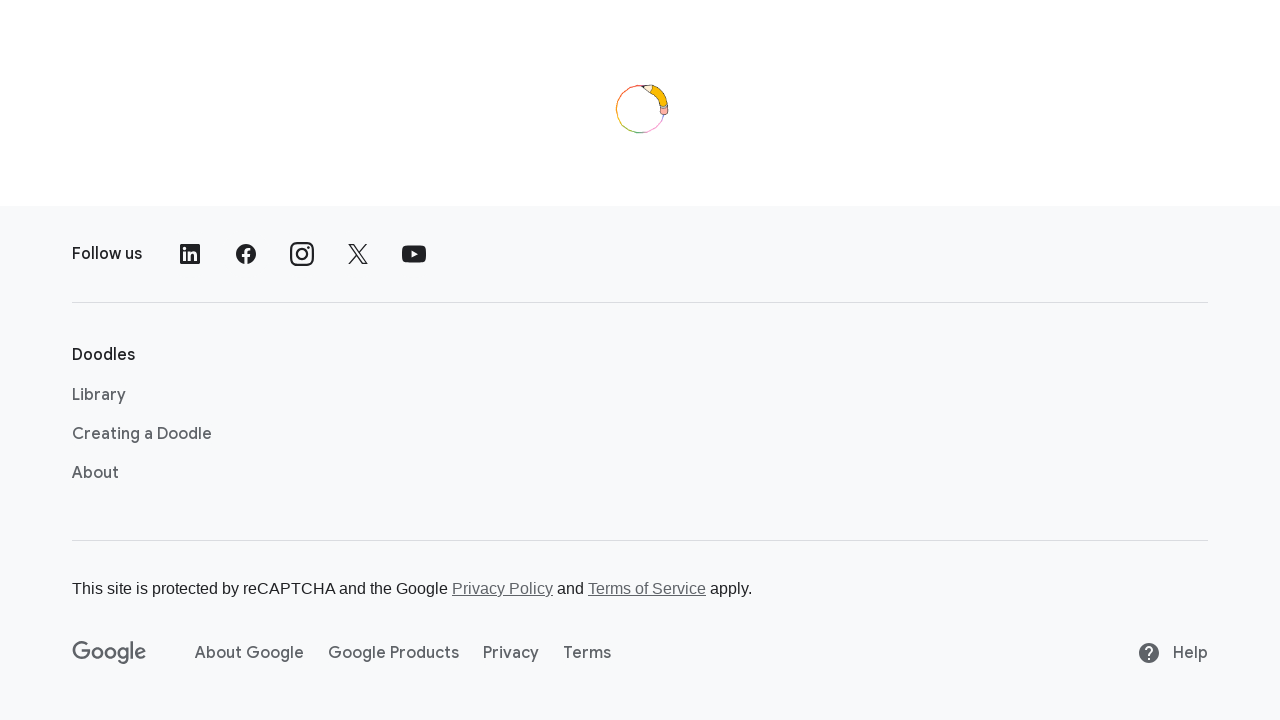

Located doodle element 'Azah Aziz's 94th Birthday'
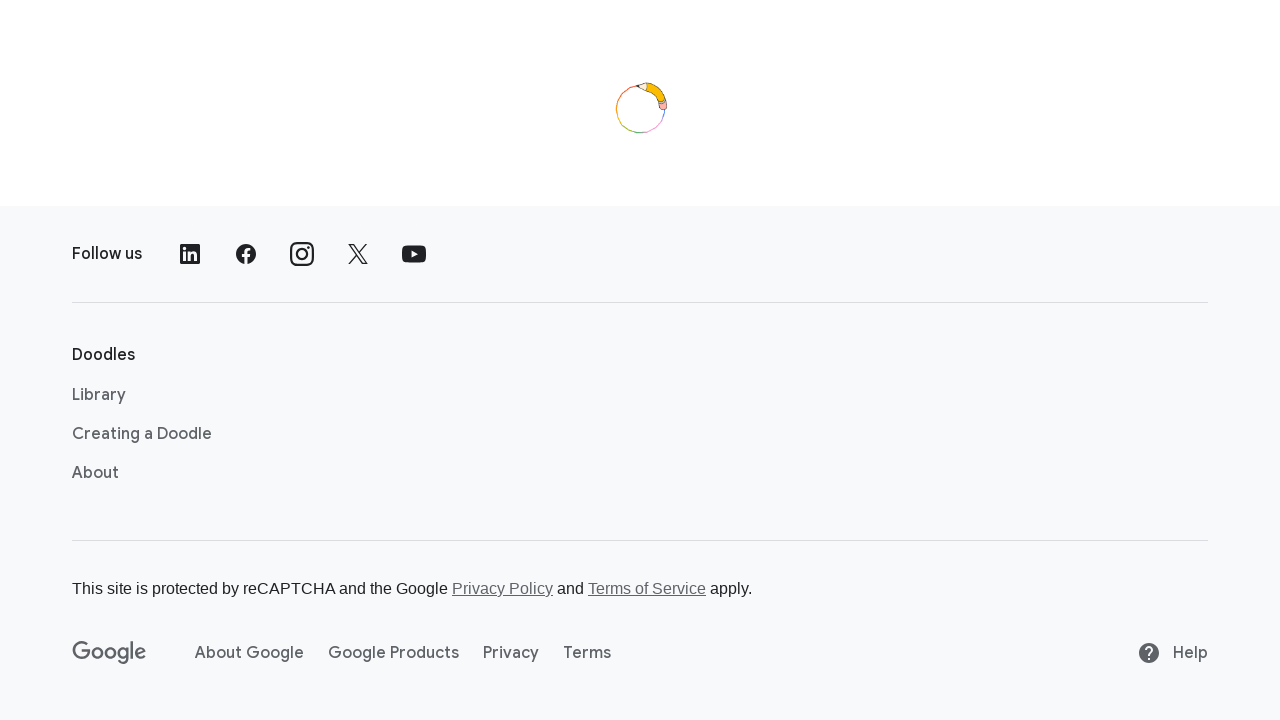

Scrolled down 1000 pixels to look for doodle
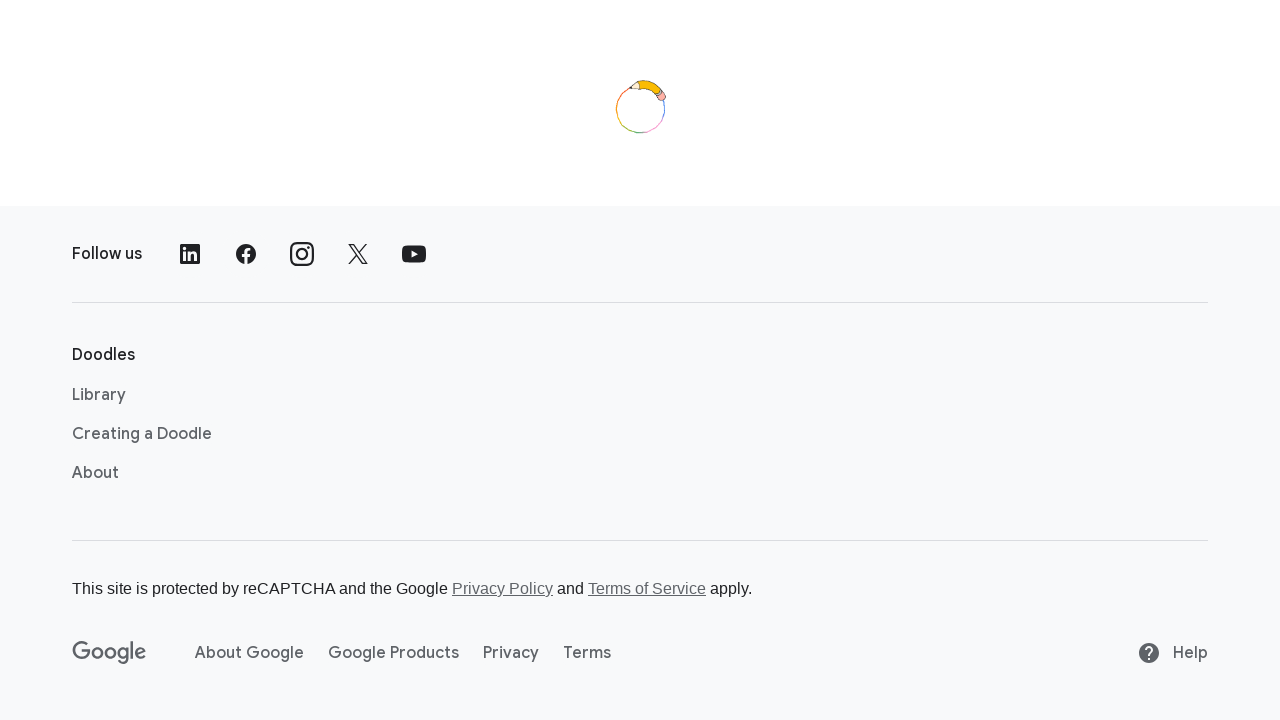

Waited 500ms for content to load
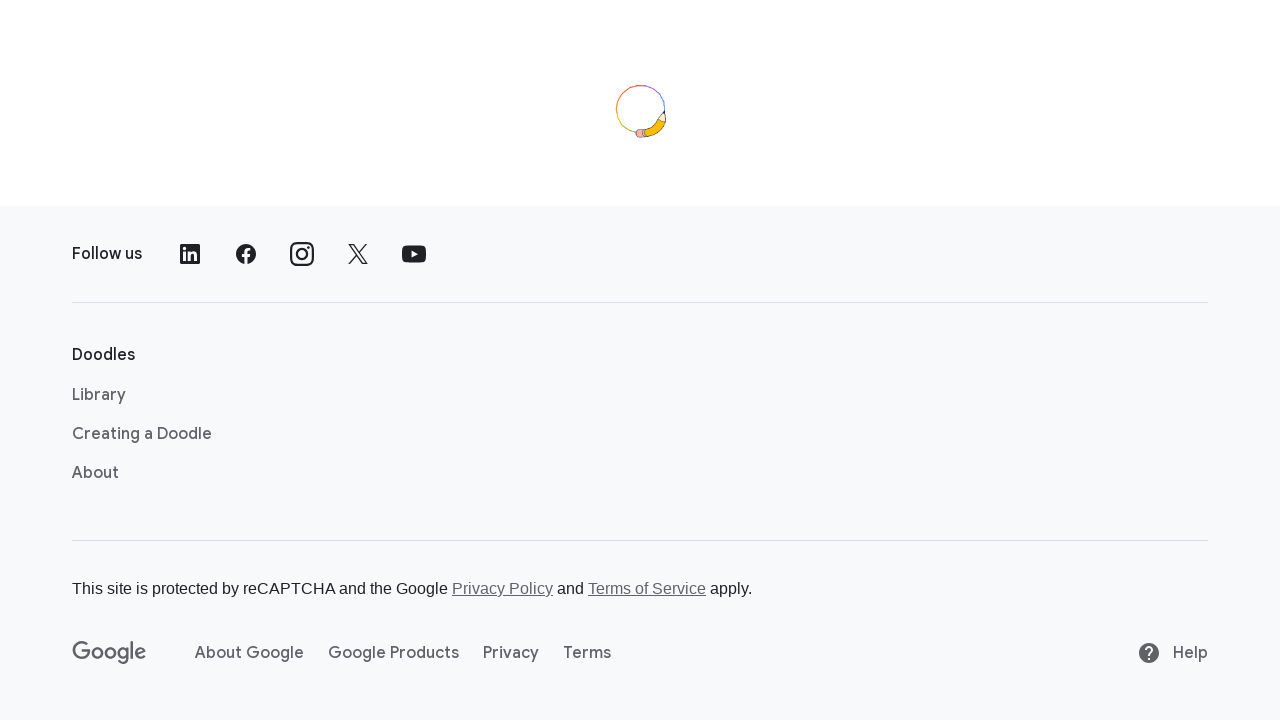

Located doodle element 'Azah Aziz's 94th Birthday'
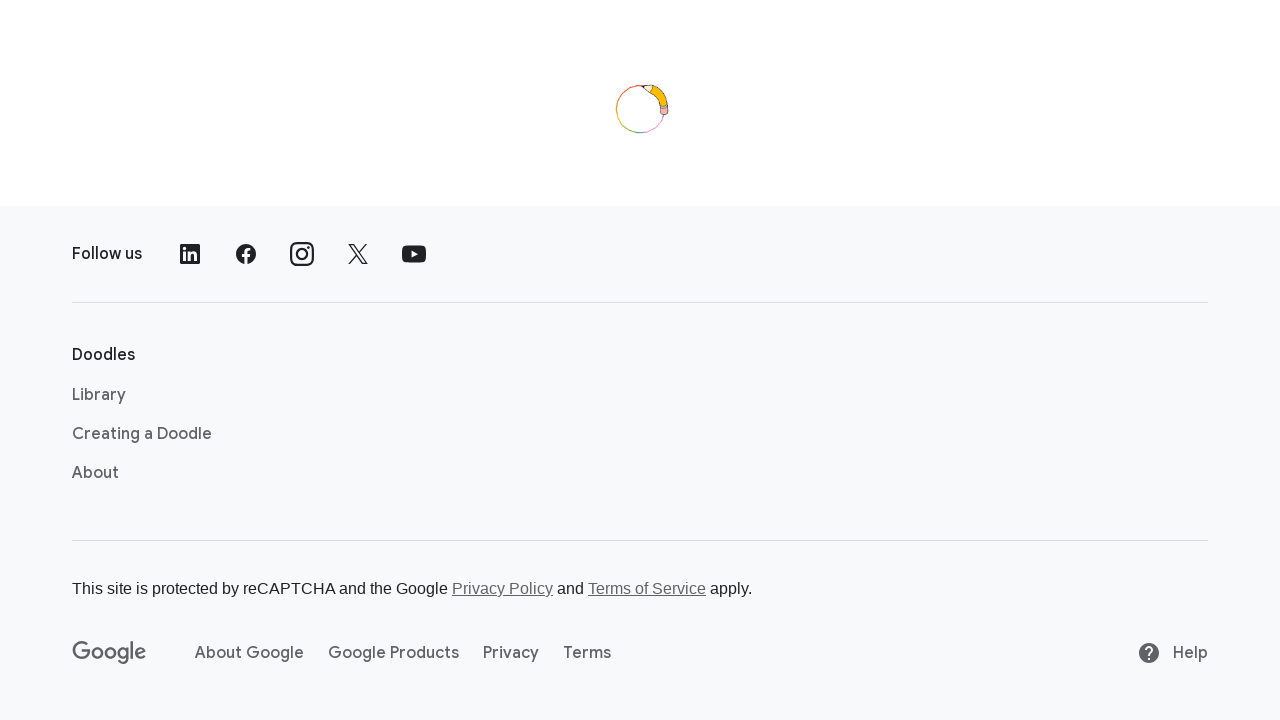

Scrolled down 1000 pixels to look for doodle
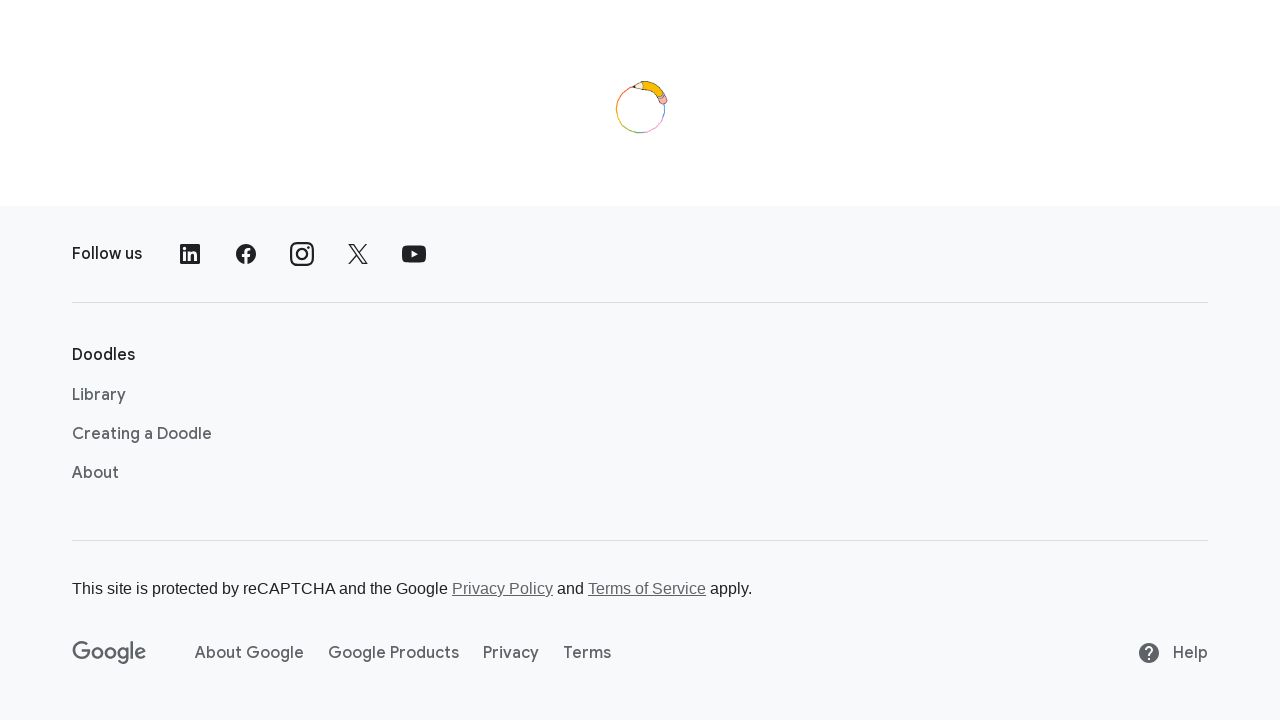

Waited 500ms for content to load
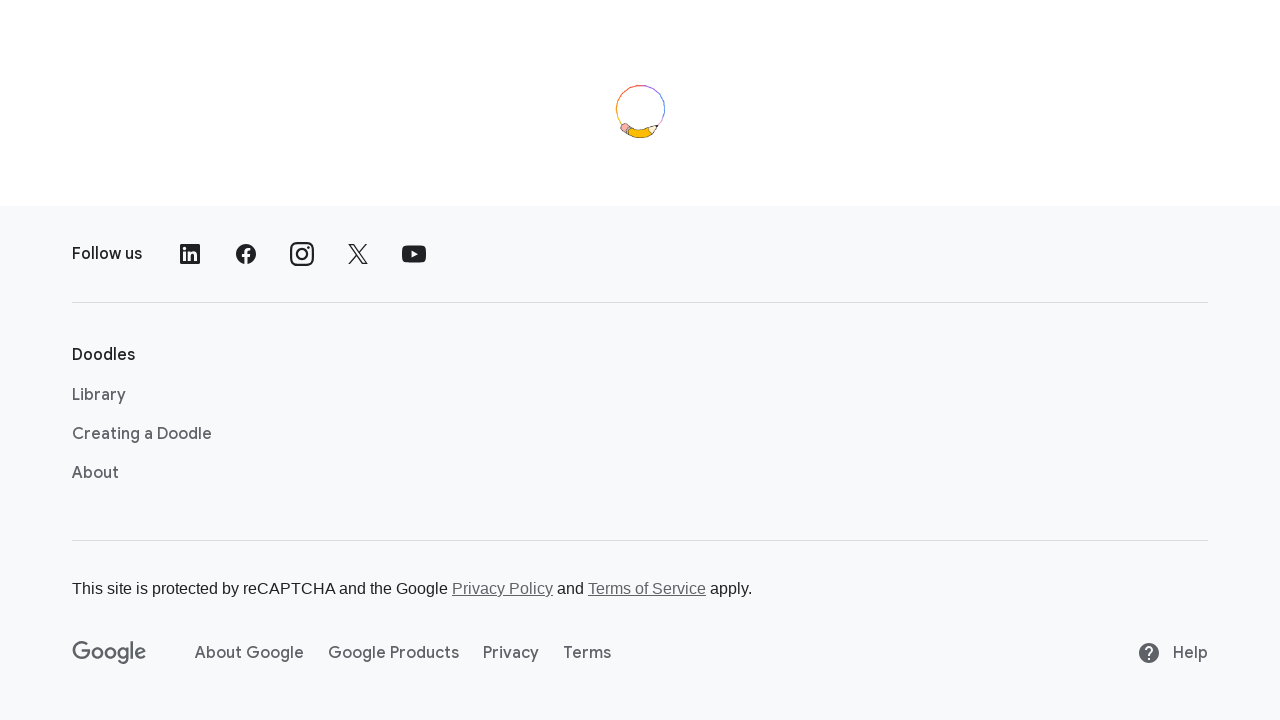

Located doodle element 'Azah Aziz's 94th Birthday'
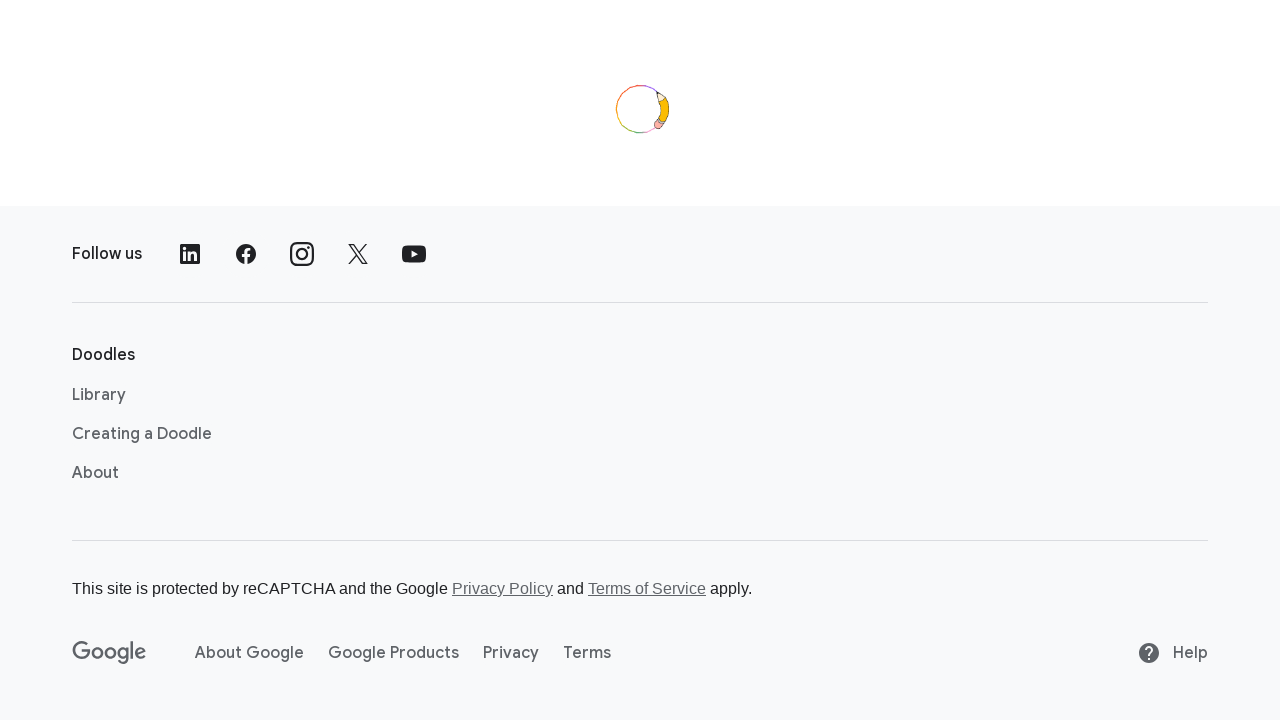

Scrolled down 1000 pixels to look for doodle
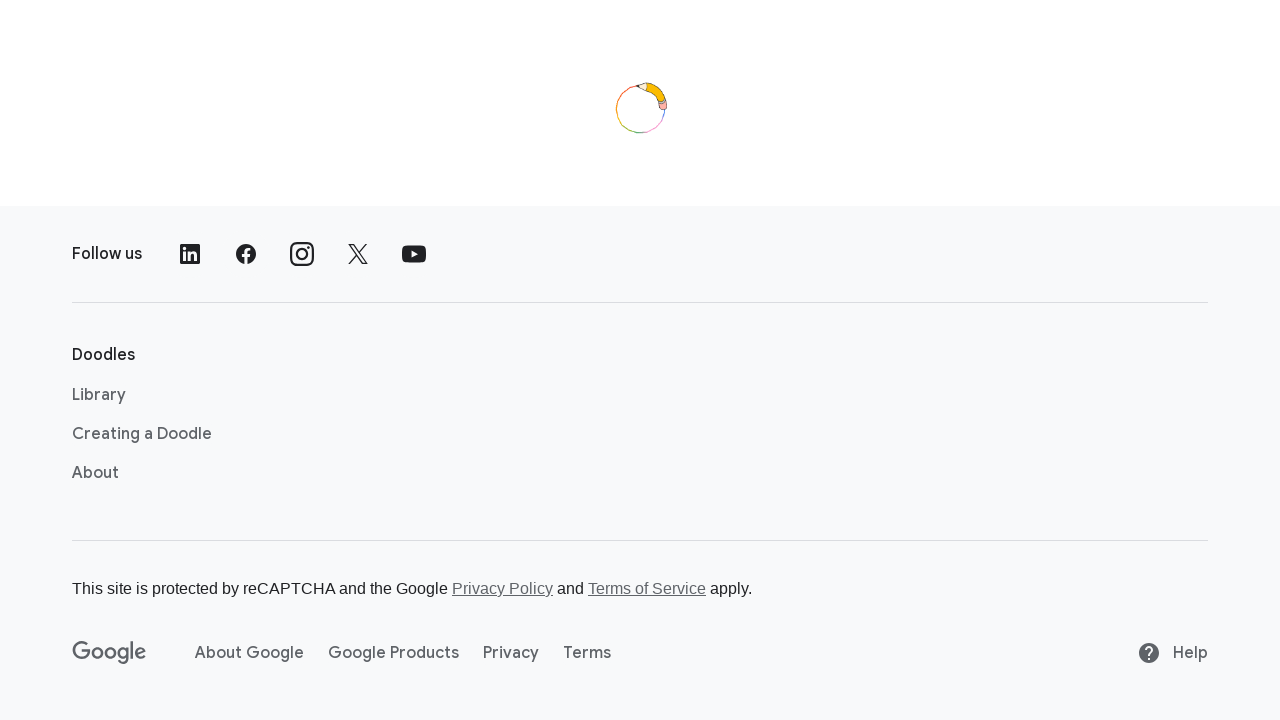

Waited 500ms for content to load
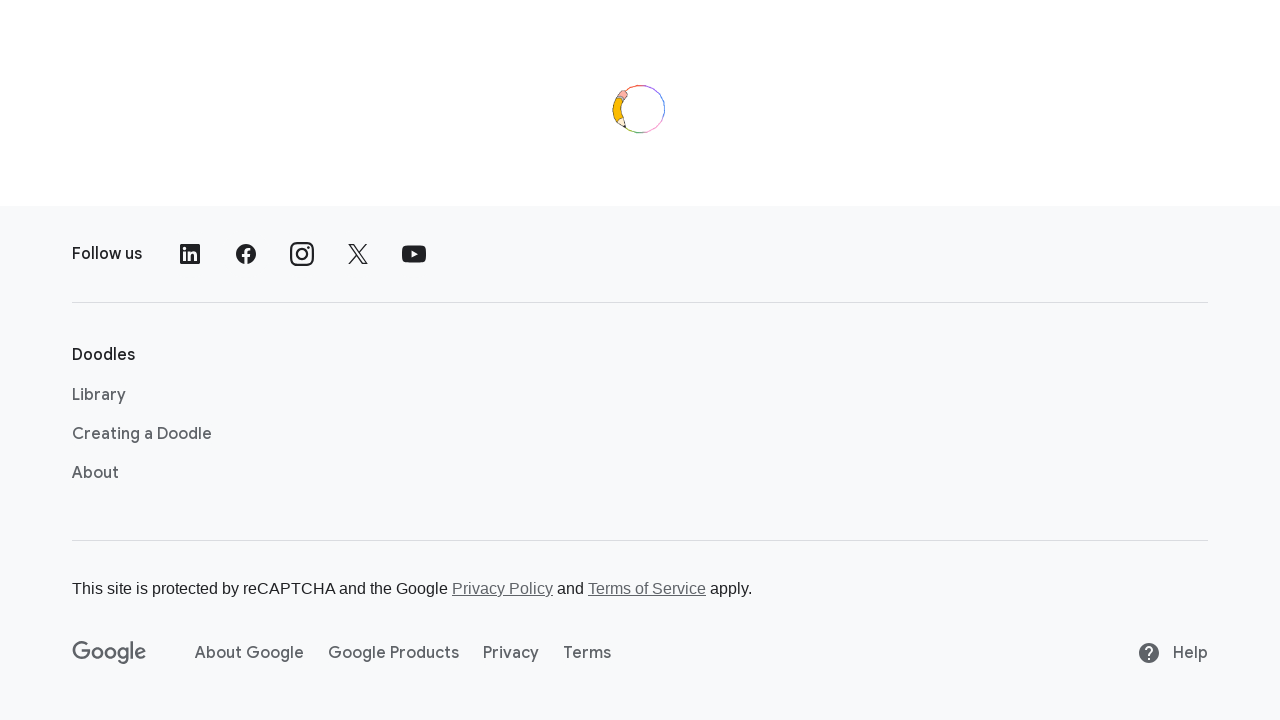

Located doodle element 'Azah Aziz's 94th Birthday'
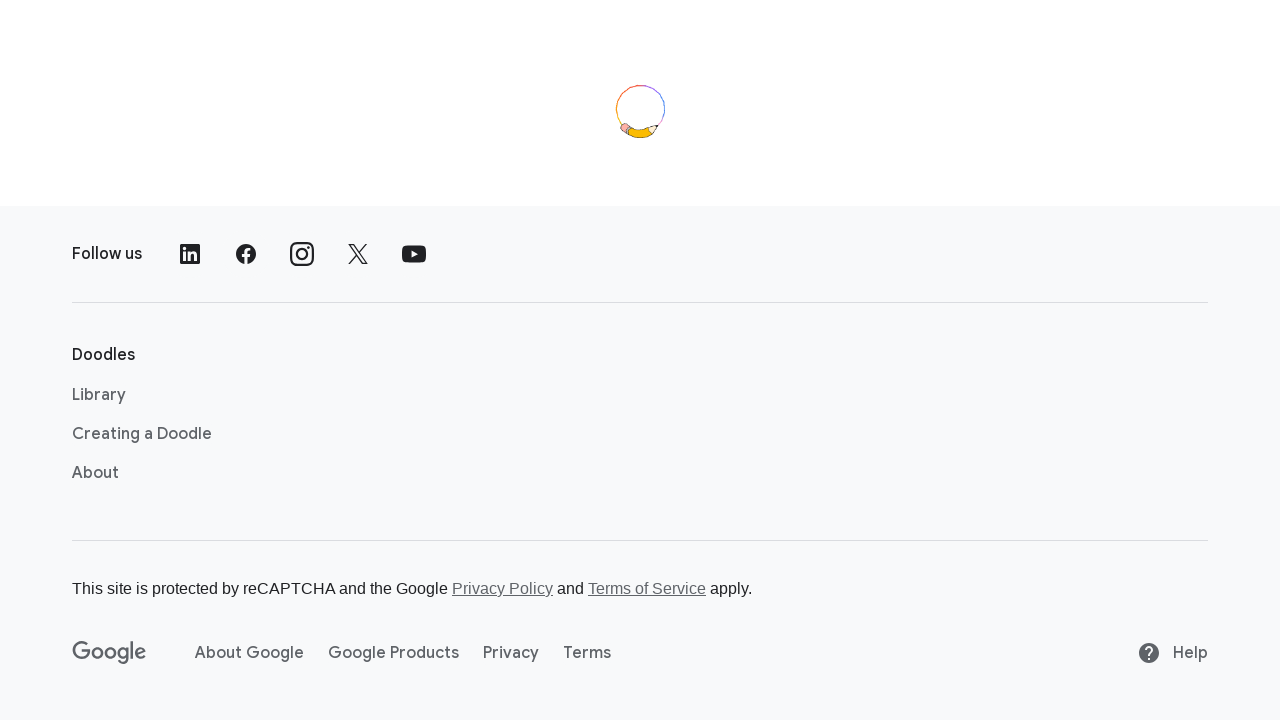

Scrolled down 1000 pixels to look for doodle
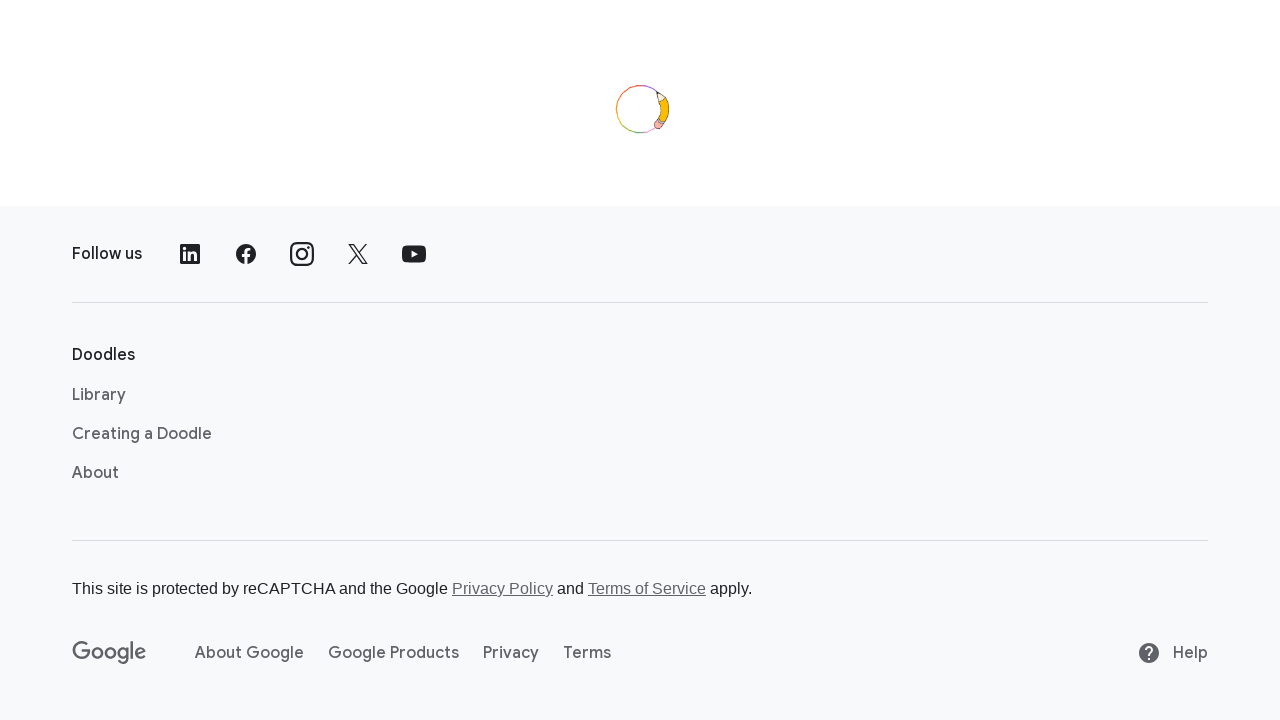

Waited 500ms for content to load
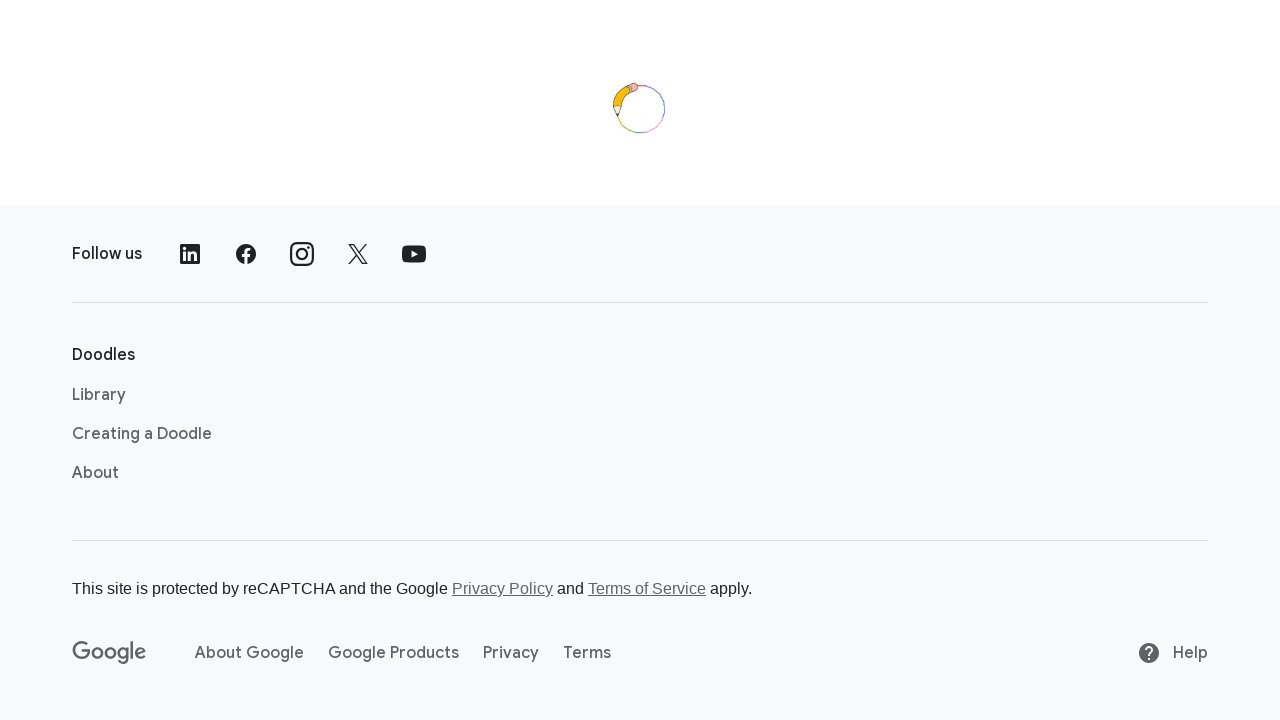

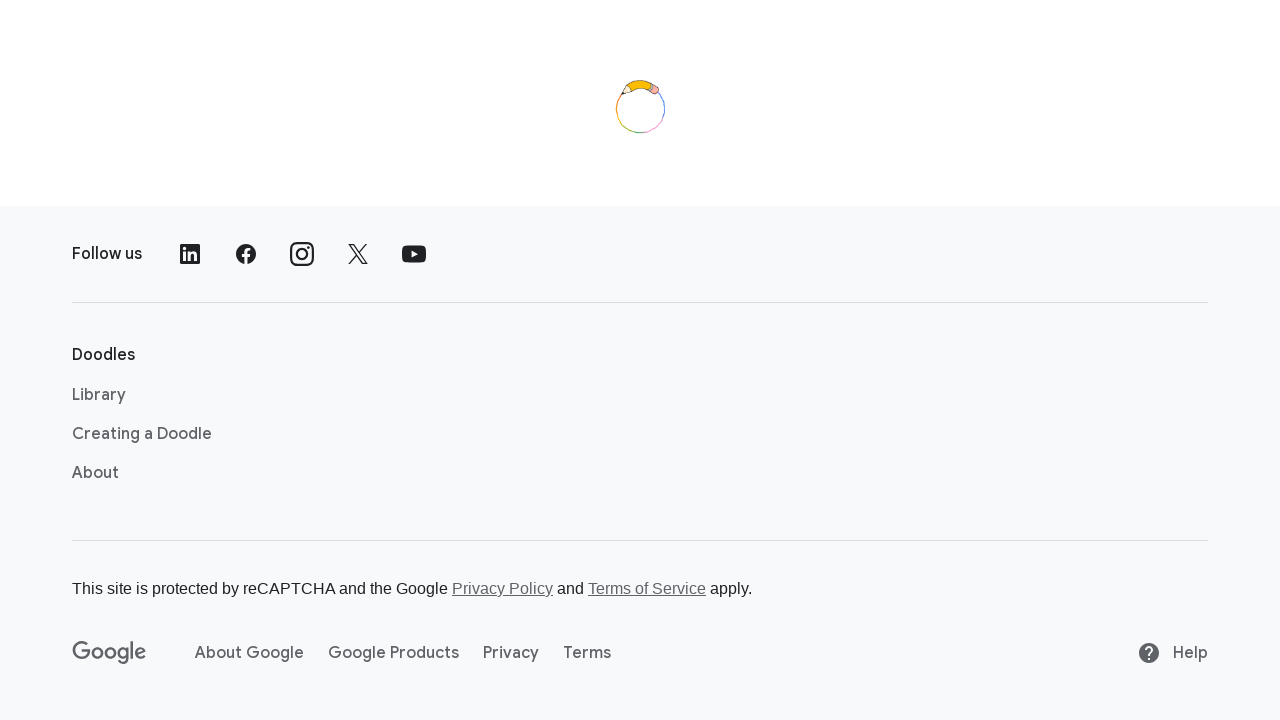